Tests a jQuery UI widget's color animation functionality by switching to a demo iframe, clicking a toggle button multiple times, and checking if the background color returns to its original state.

Starting URL: https://jqueryui.com/widget/

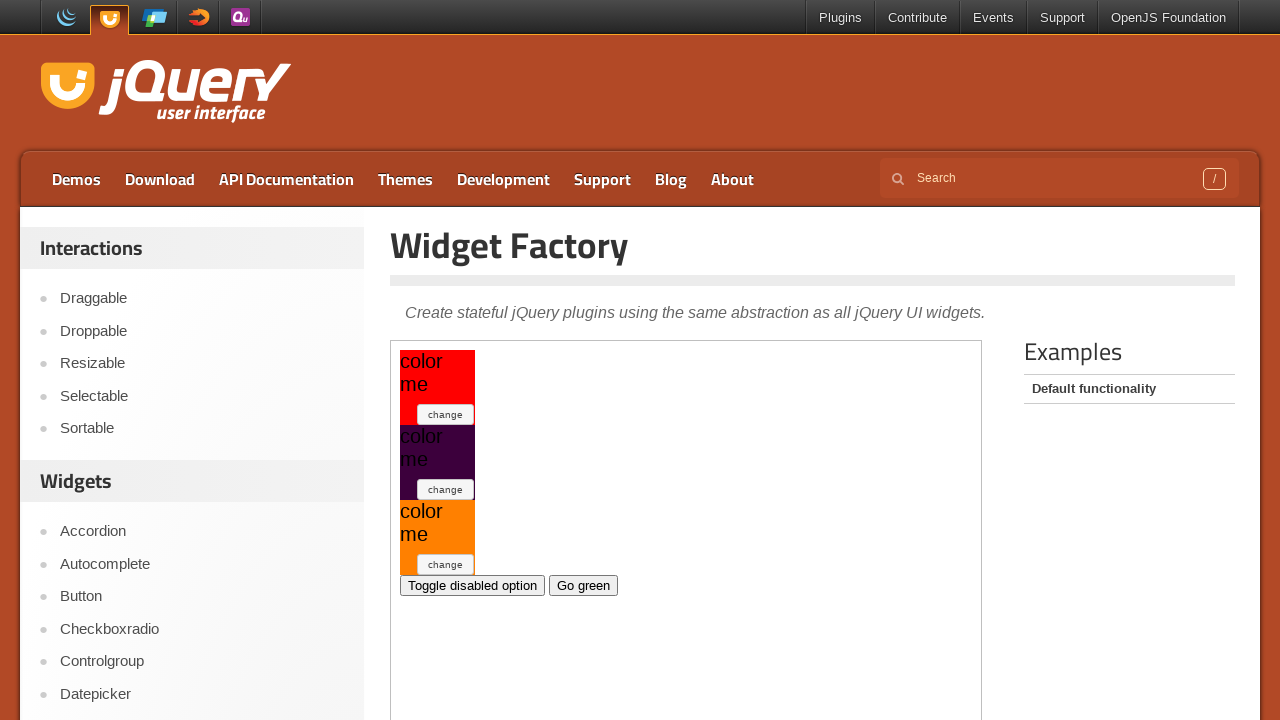

Located demo iframe
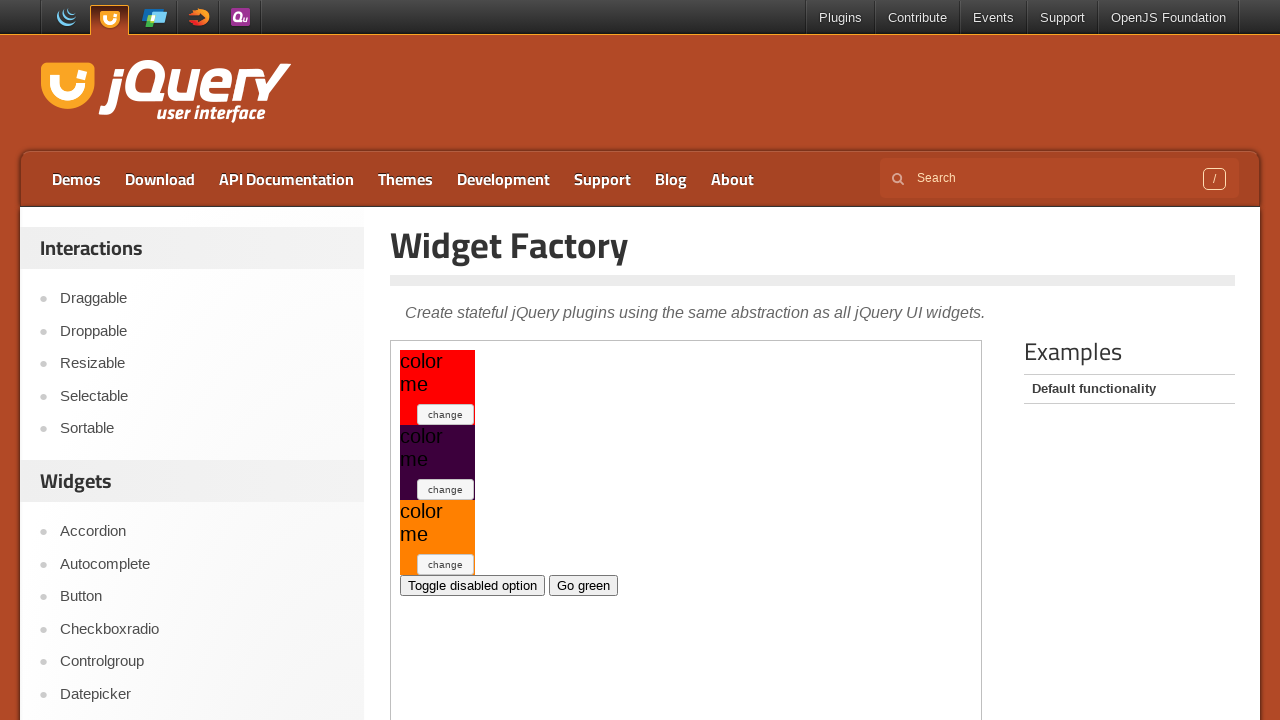

Retrieved initial widget style: background-color: rgb(255, 0, 0);
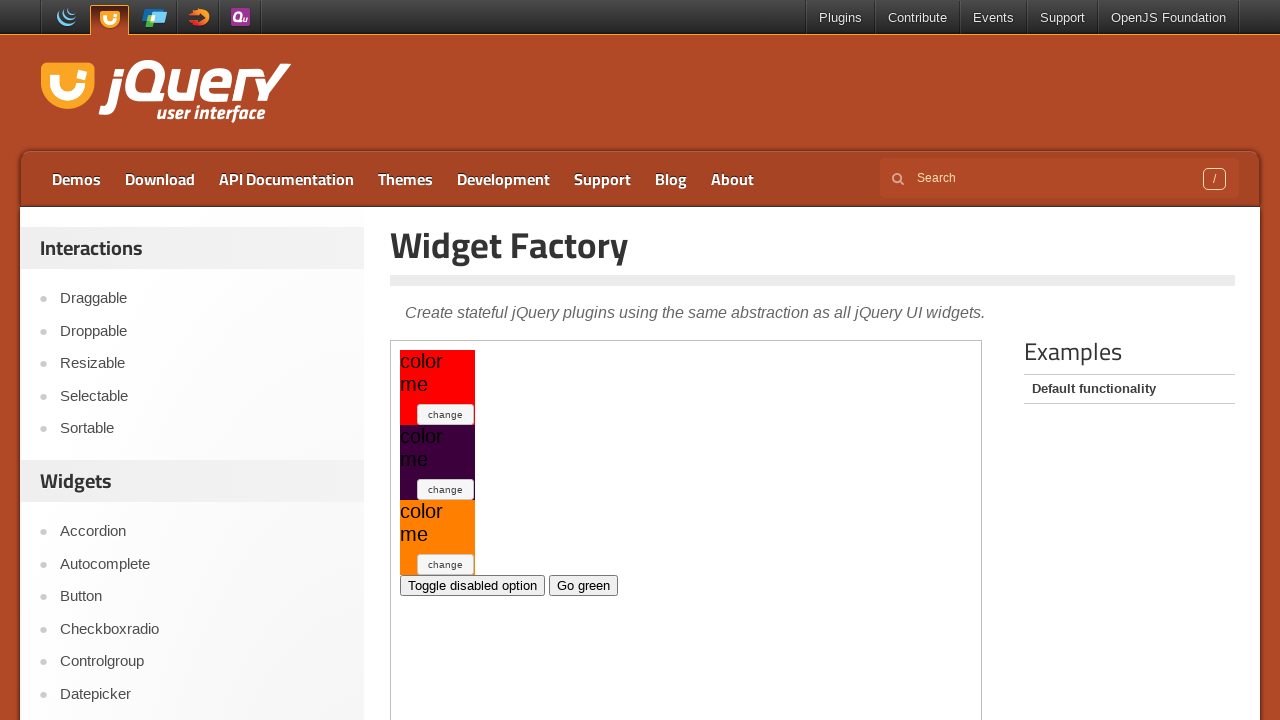

Located toggle button in widget
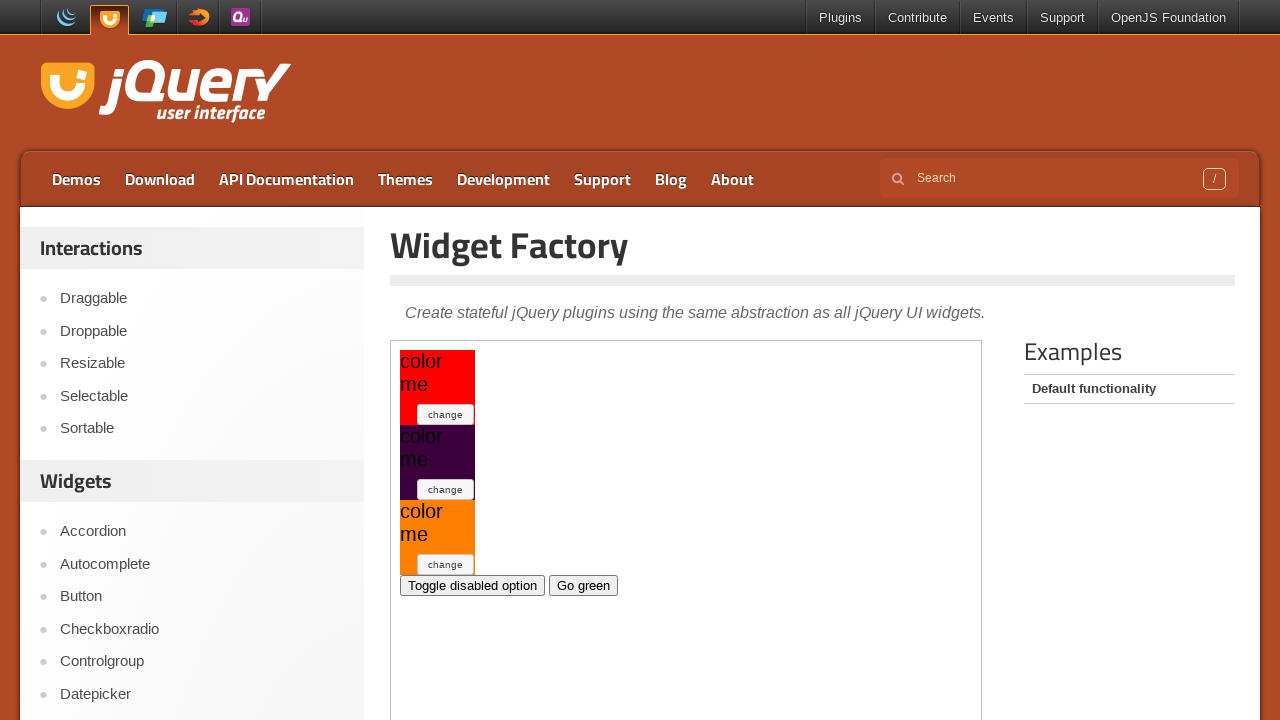

Clicked toggle button (iteration 1) at (446, 414) on .demo-frame >> internal:control=enter-frame >> xpath=//*[@id='my-widget1']/butto
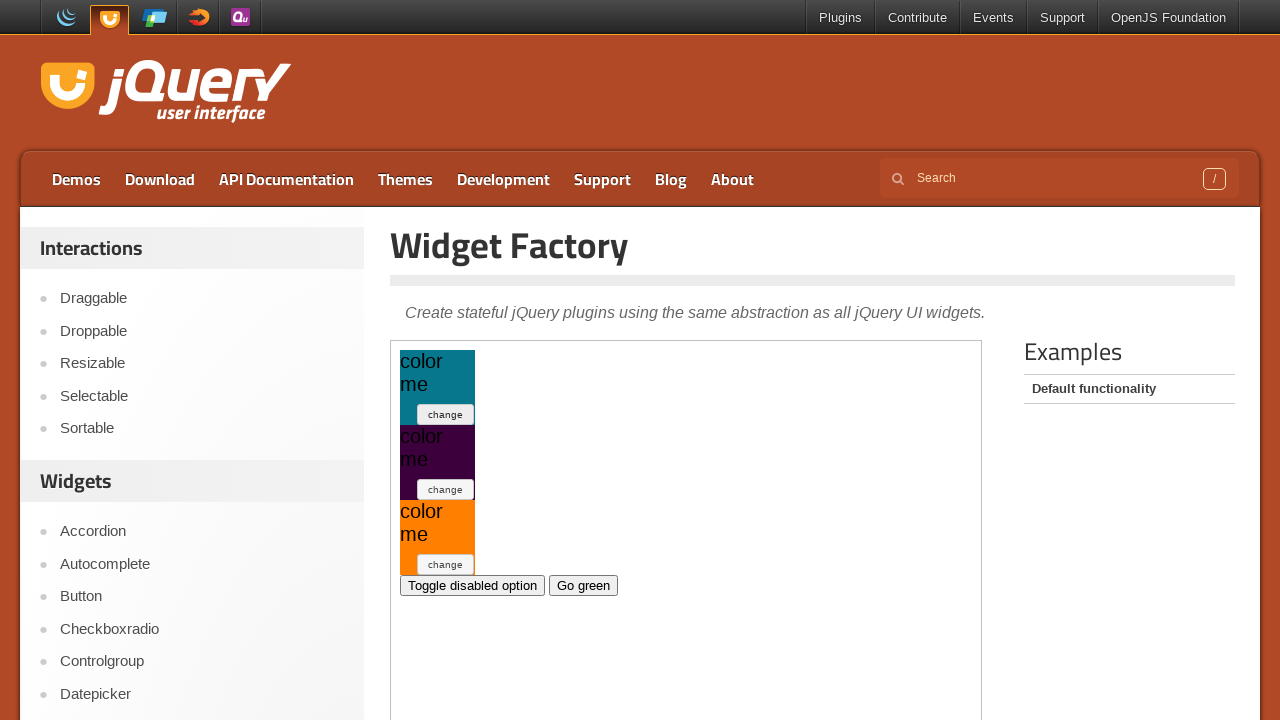

Retrieved current widget style: background-color: rgb(6, 119, 140);
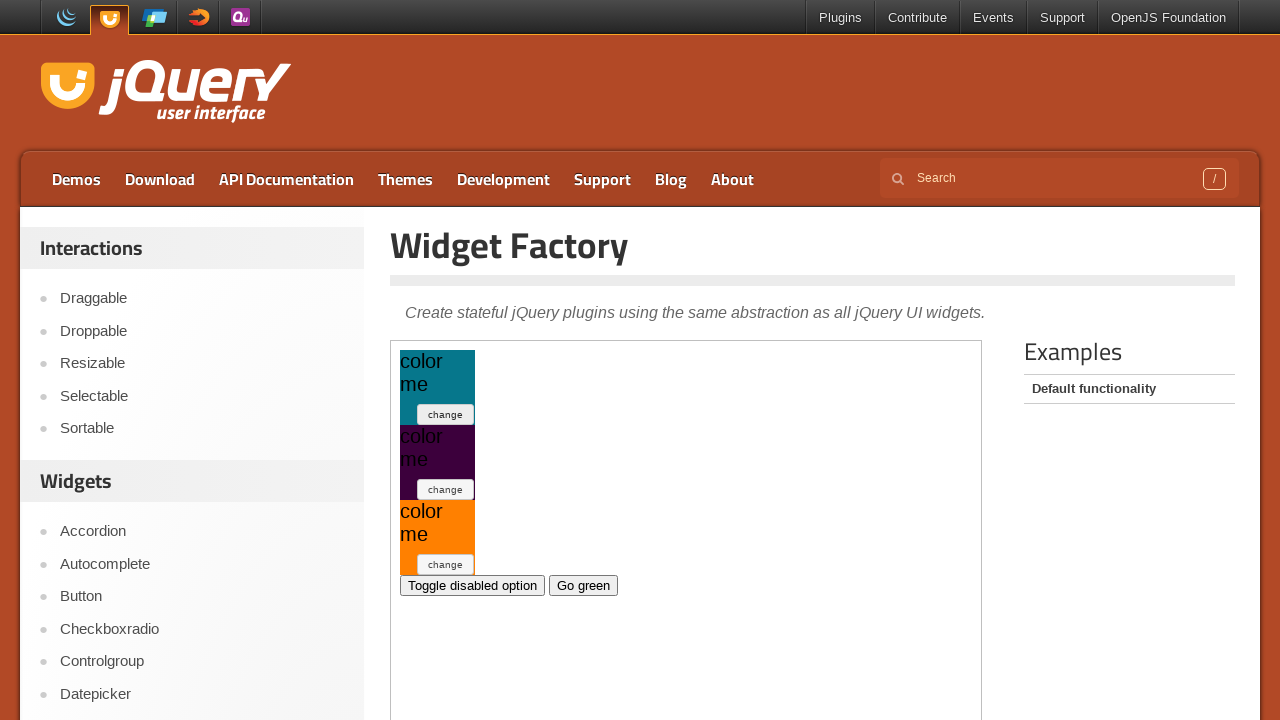

Clicked toggle button (iteration 2) at (446, 414) on .demo-frame >> internal:control=enter-frame >> xpath=//*[@id='my-widget1']/butto
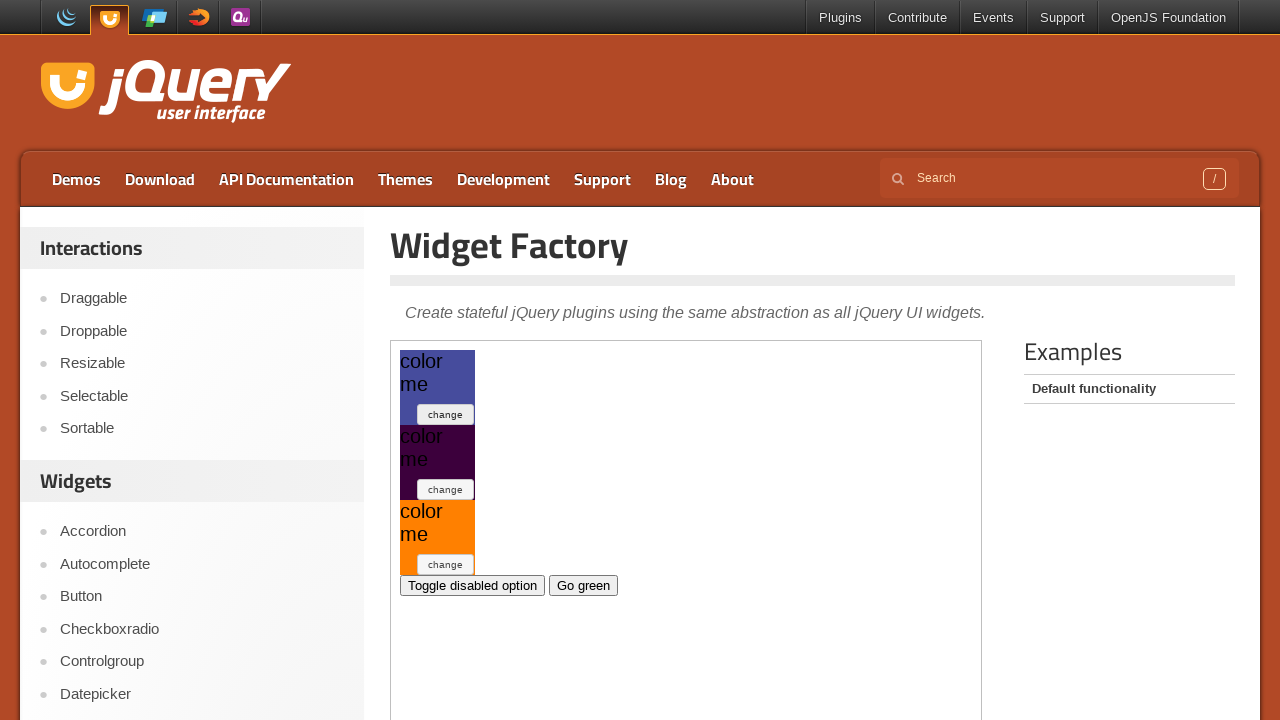

Retrieved current widget style: background-color: rgb(70, 76, 157);
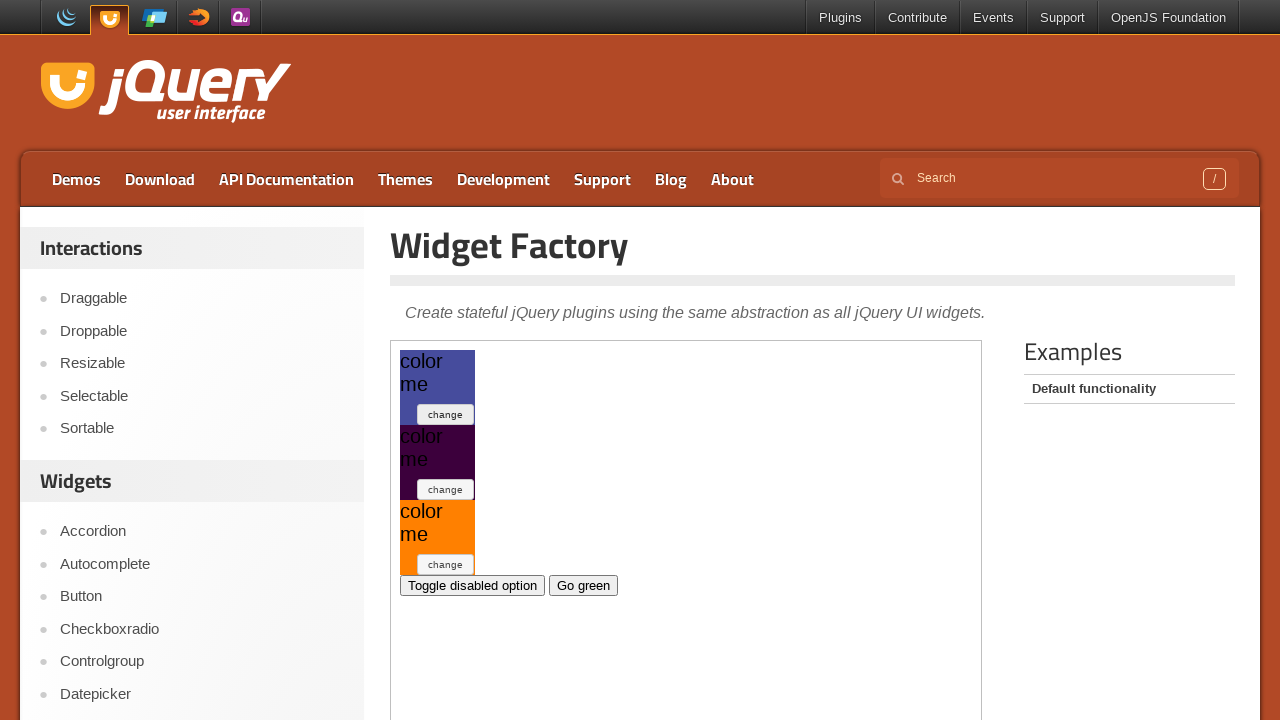

Clicked toggle button (iteration 3) at (446, 414) on .demo-frame >> internal:control=enter-frame >> xpath=//*[@id='my-widget1']/butto
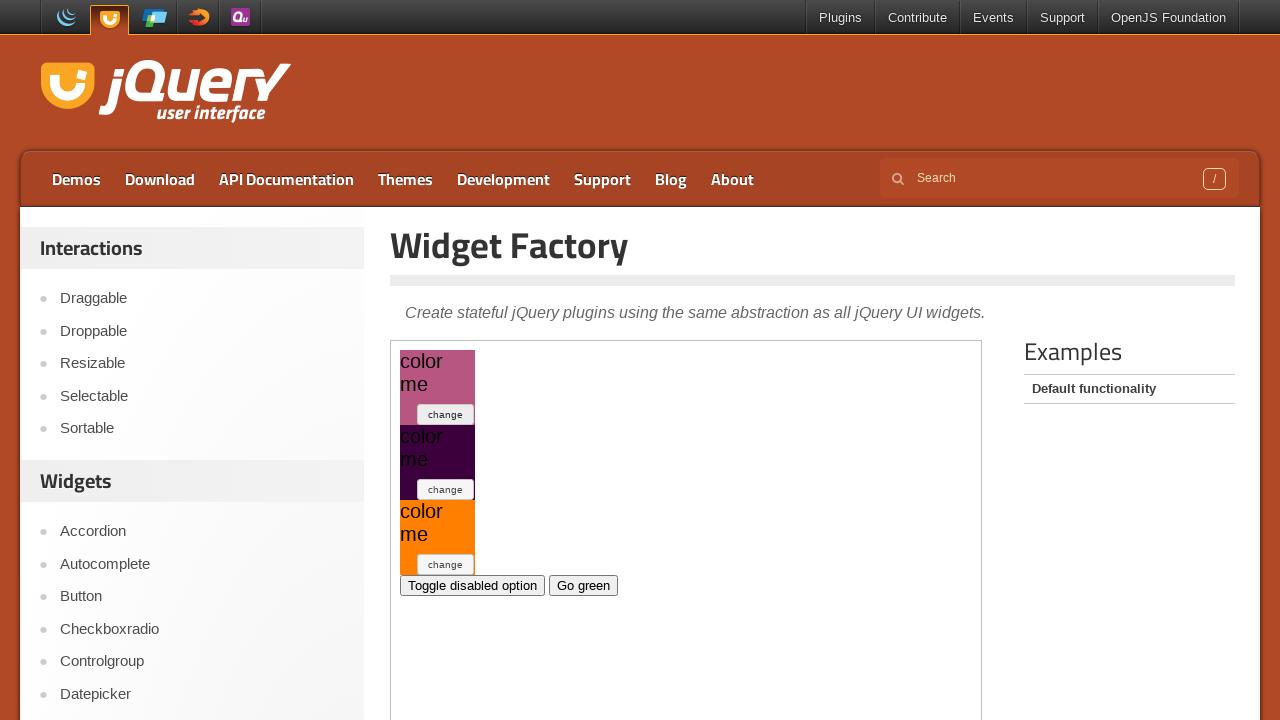

Retrieved current widget style: background-color: rgb(182, 86, 129);
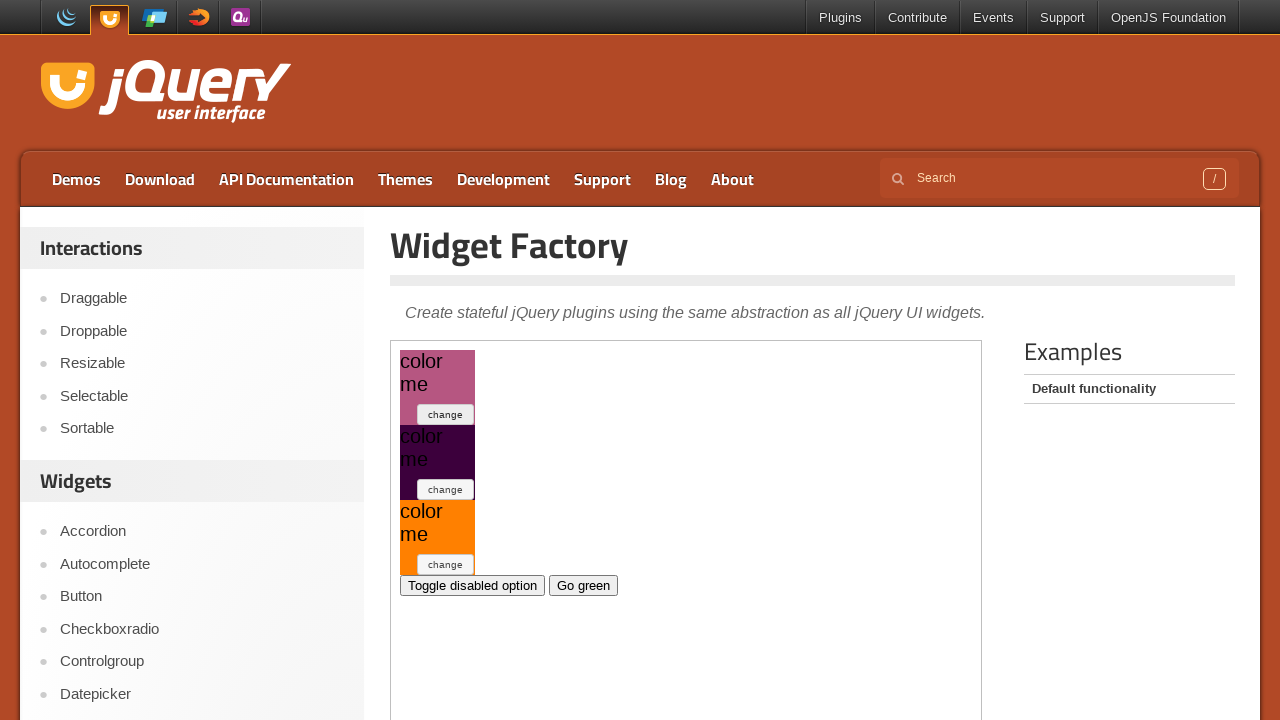

Clicked toggle button (iteration 4) at (446, 414) on .demo-frame >> internal:control=enter-frame >> xpath=//*[@id='my-widget1']/butto
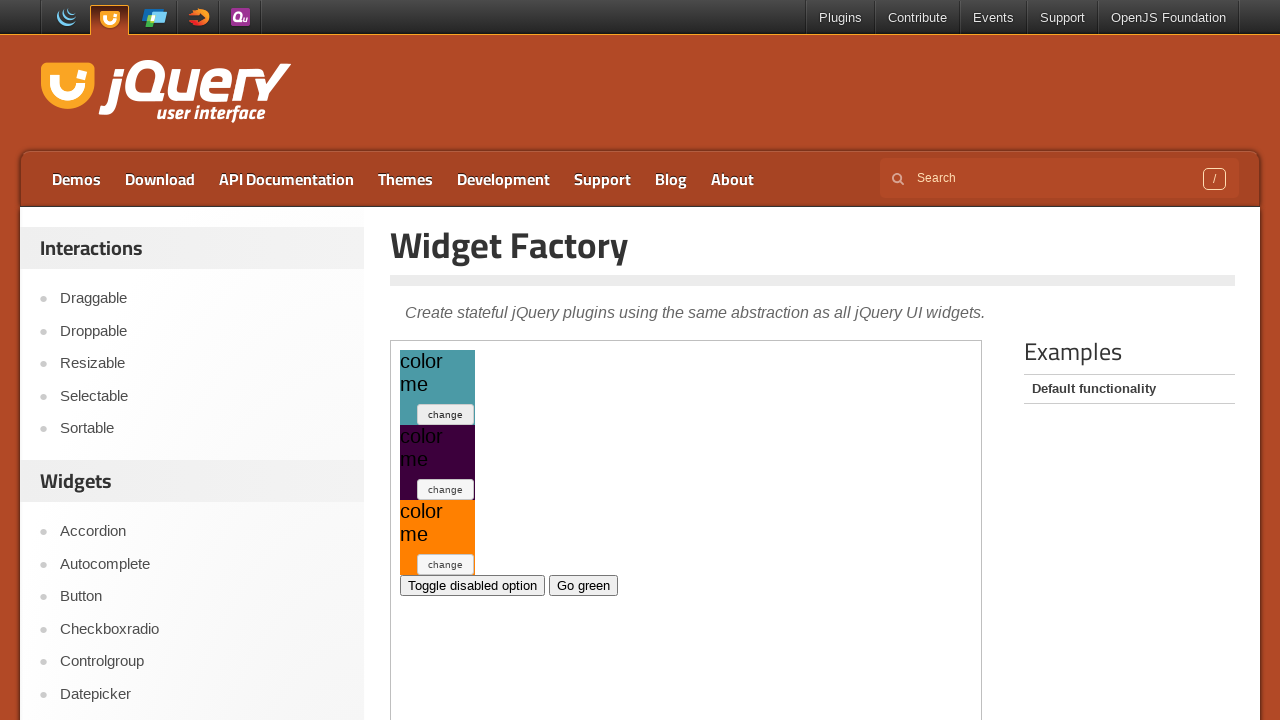

Retrieved current widget style: background-color: rgb(75, 154, 166);
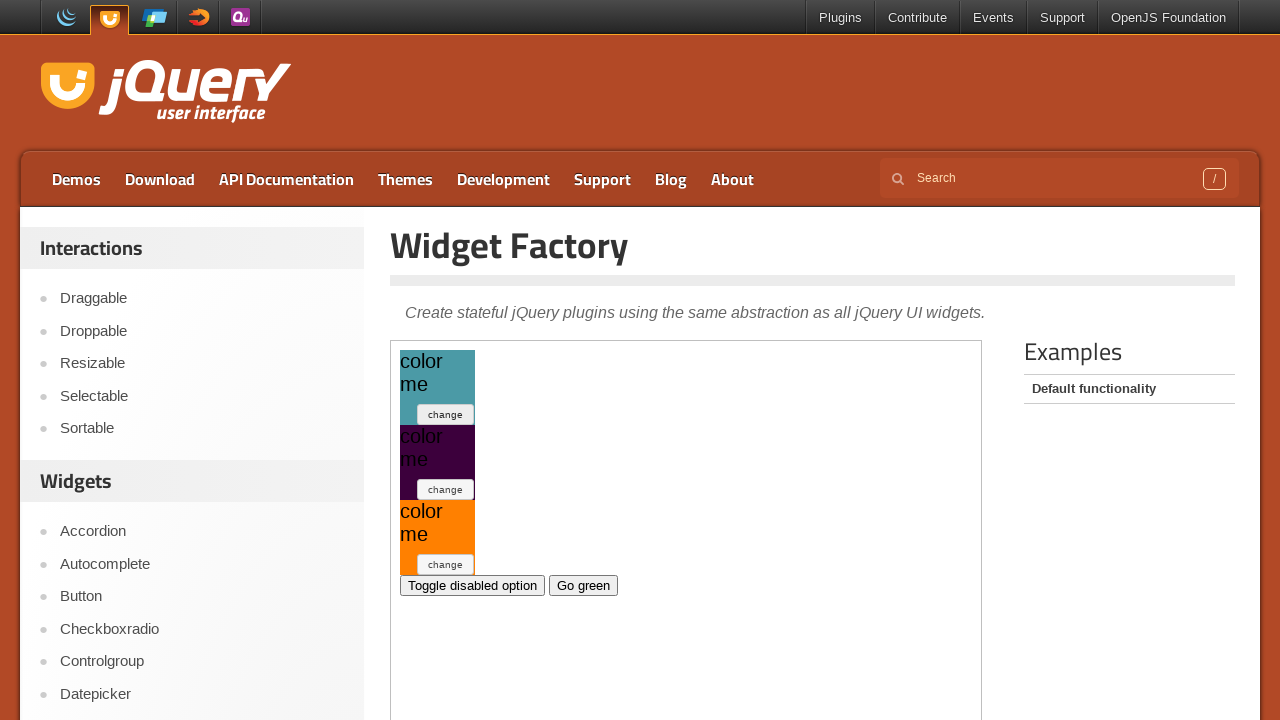

Clicked toggle button (iteration 5) at (446, 414) on .demo-frame >> internal:control=enter-frame >> xpath=//*[@id='my-widget1']/butto
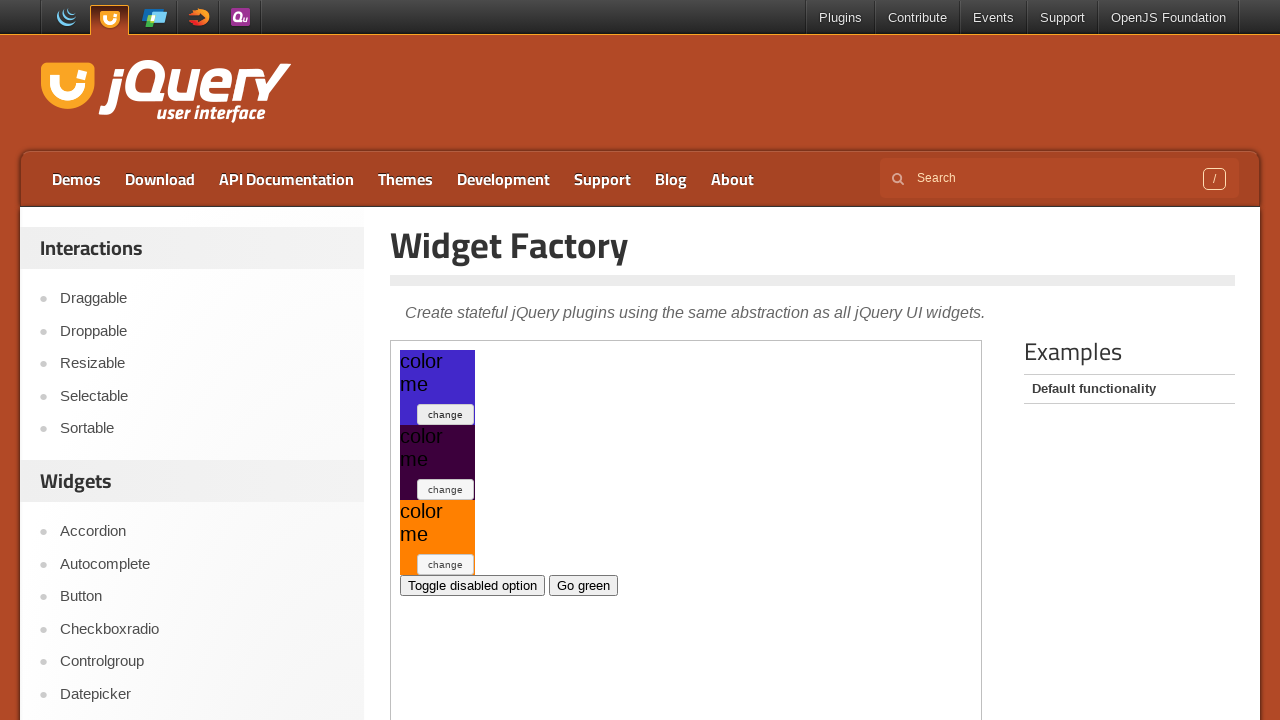

Retrieved current widget style: background-color: rgb(66, 40, 202);
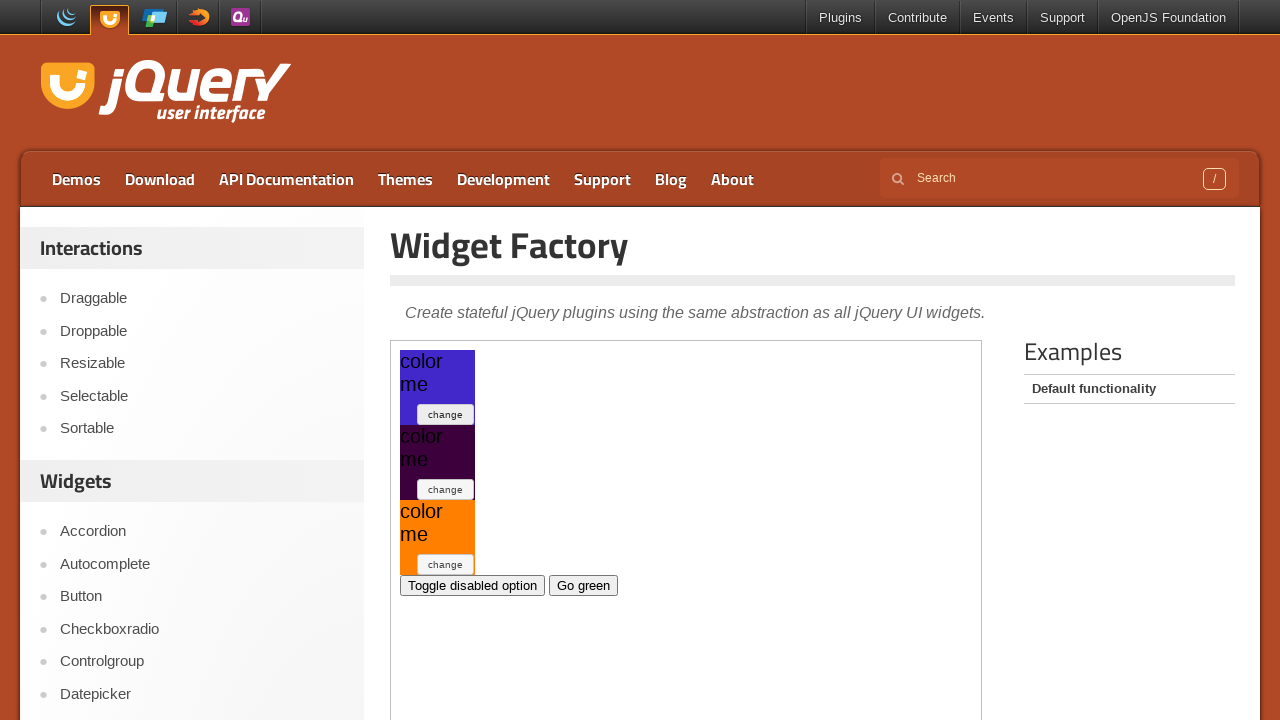

Clicked toggle button (iteration 6) at (446, 414) on .demo-frame >> internal:control=enter-frame >> xpath=//*[@id='my-widget1']/butto
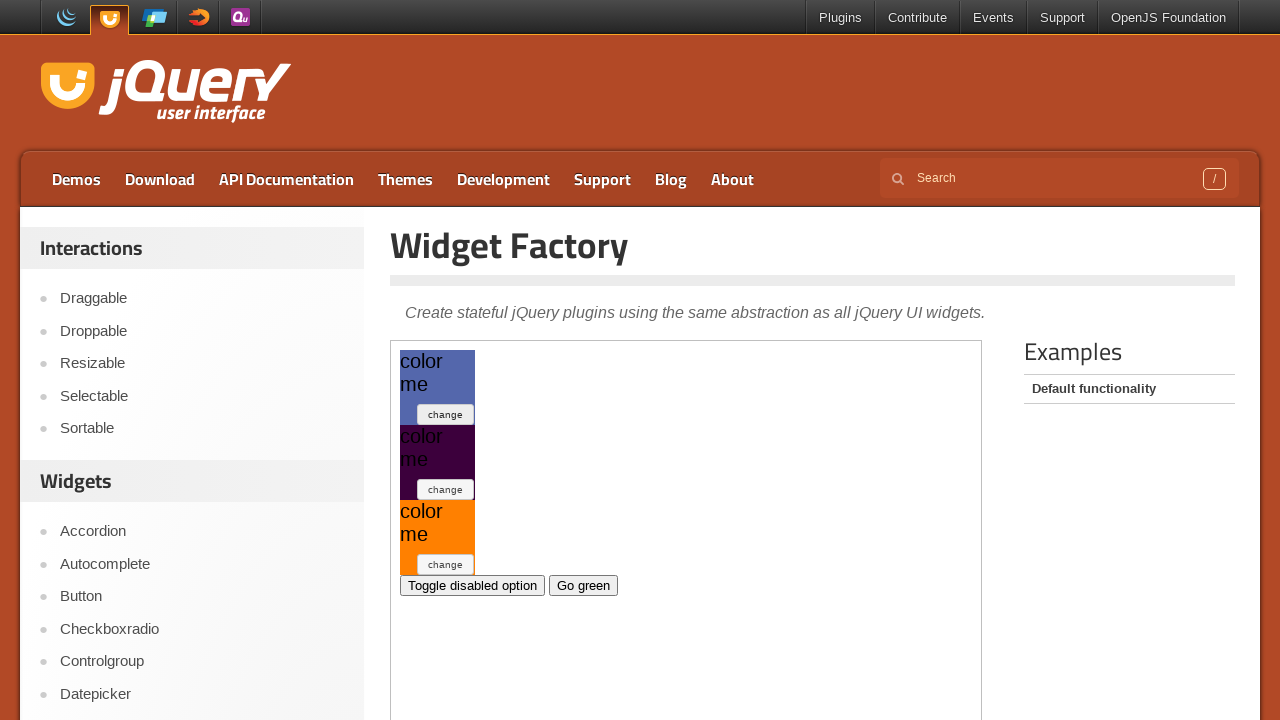

Retrieved current widget style: background-color: rgb(84, 103, 172);
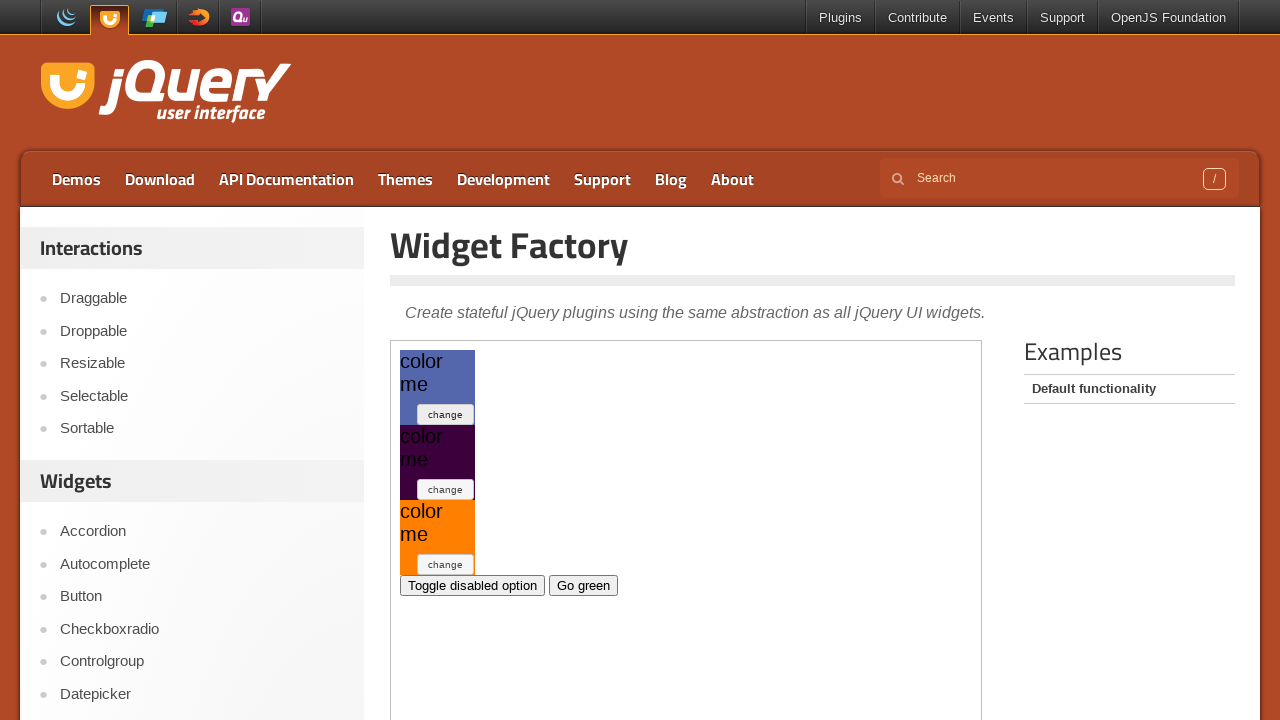

Clicked toggle button (iteration 7) at (446, 414) on .demo-frame >> internal:control=enter-frame >> xpath=//*[@id='my-widget1']/butto
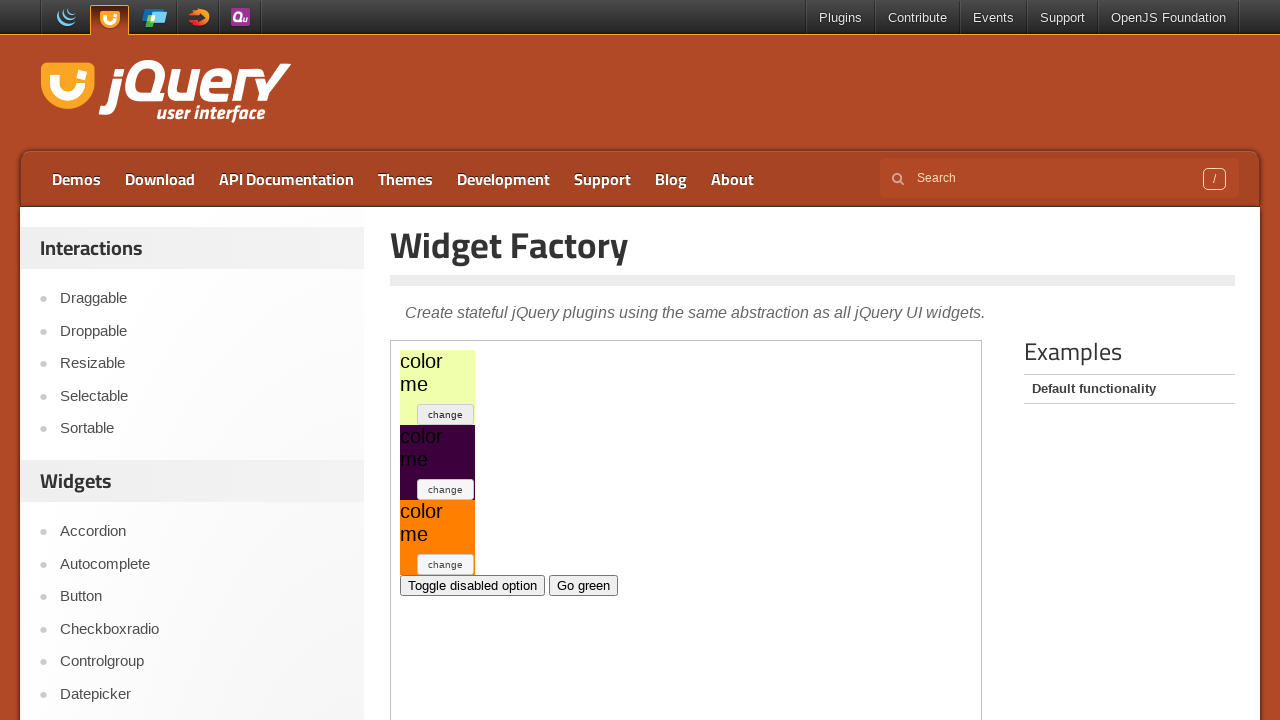

Retrieved current widget style: background-color: rgb(239, 255, 171);
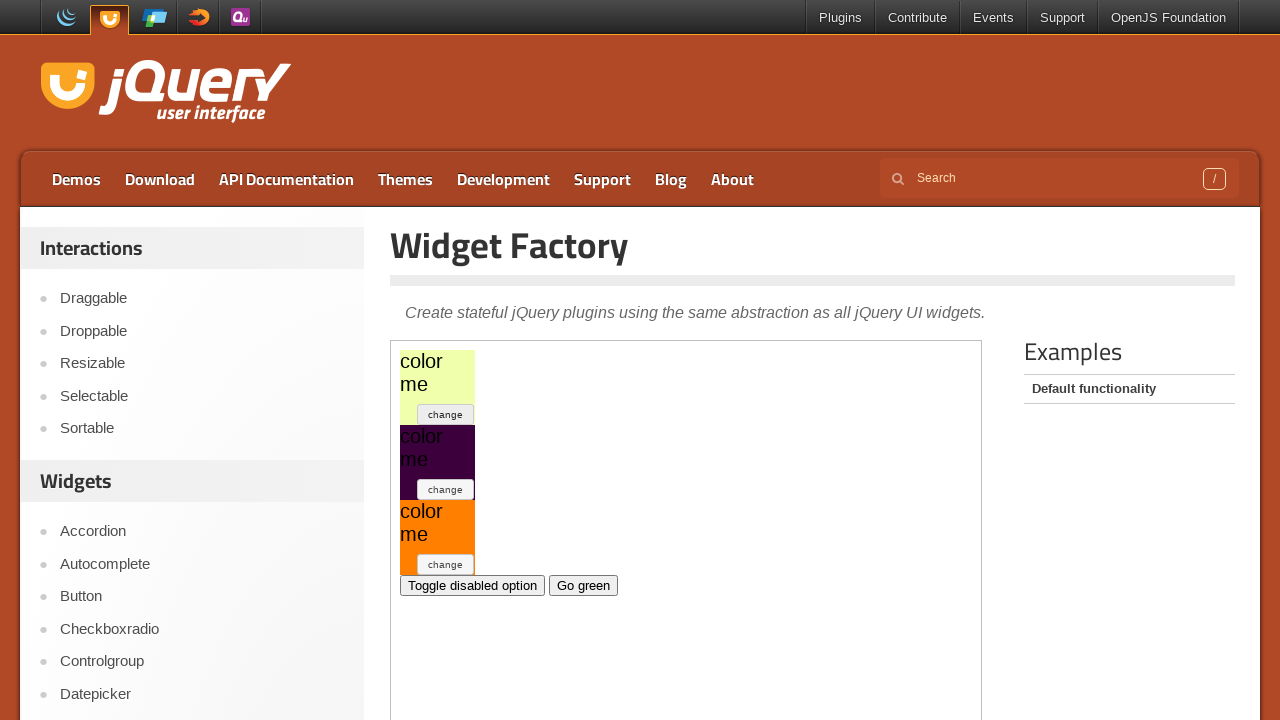

Clicked toggle button (iteration 8) at (446, 414) on .demo-frame >> internal:control=enter-frame >> xpath=//*[@id='my-widget1']/butto
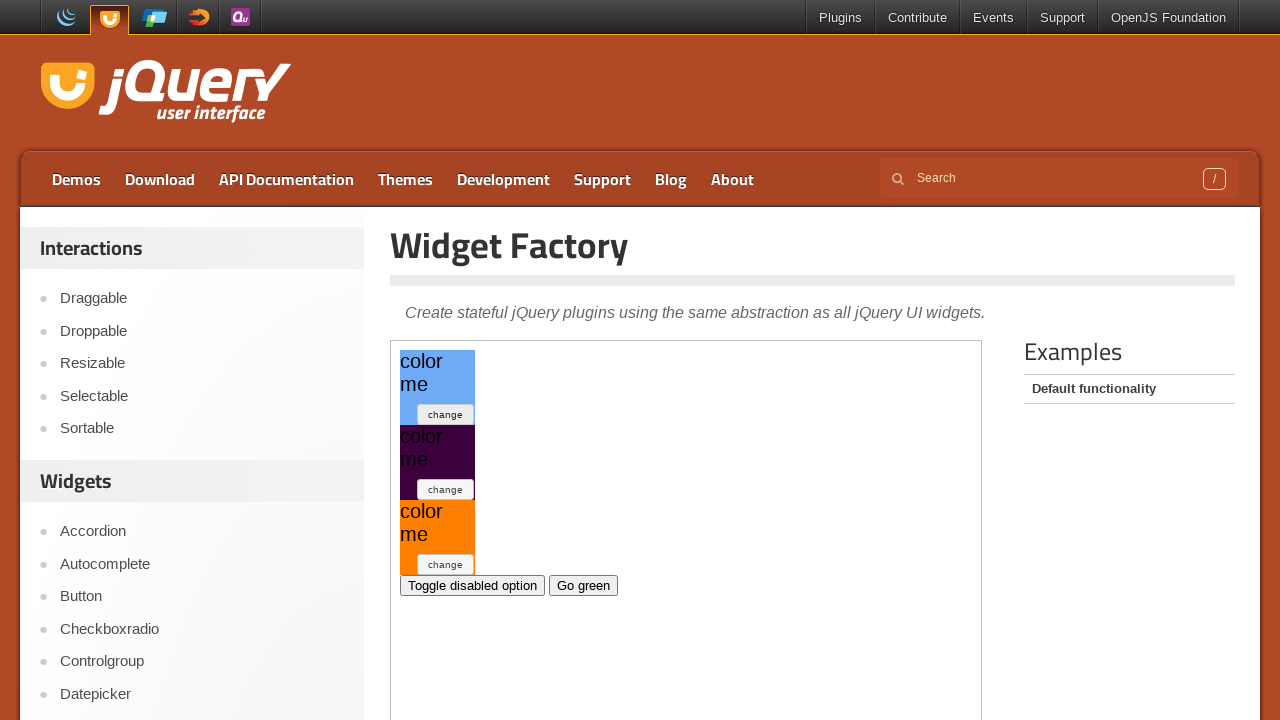

Retrieved current widget style: background-color: rgb(110, 170, 245);
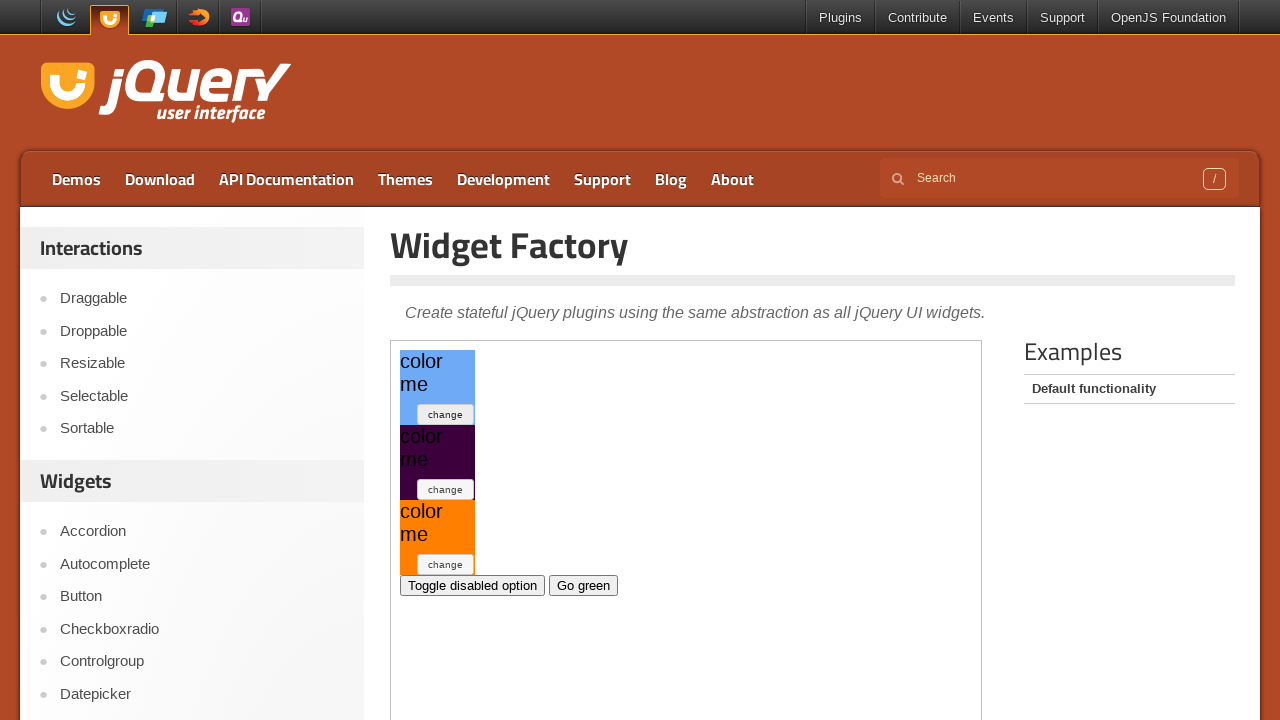

Clicked toggle button (iteration 9) at (446, 414) on .demo-frame >> internal:control=enter-frame >> xpath=//*[@id='my-widget1']/butto
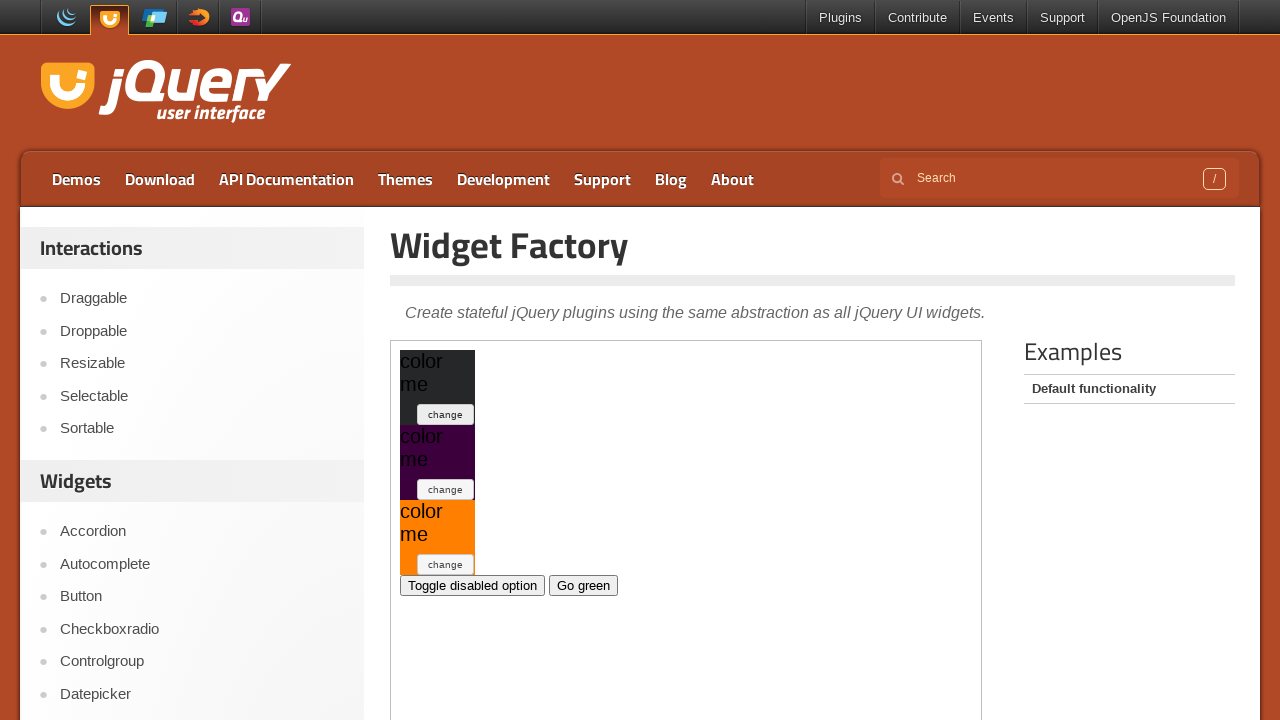

Retrieved current widget style: background-color: rgb(38, 39, 40);
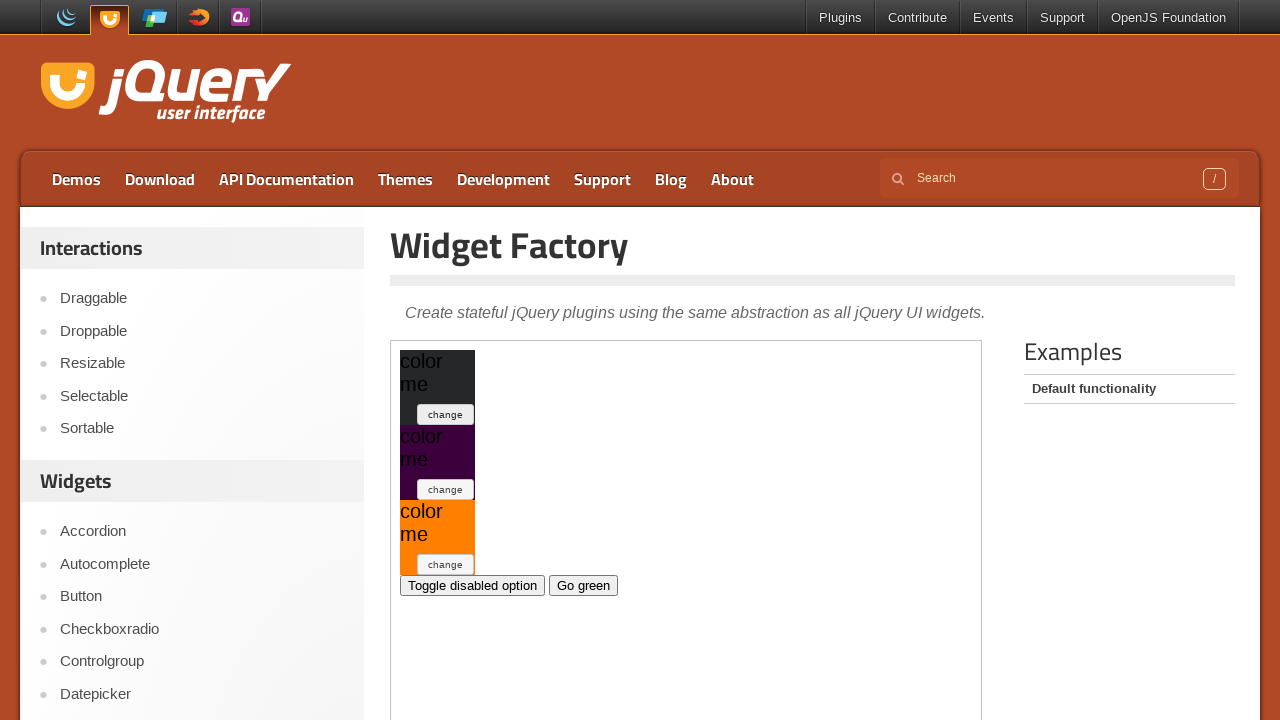

Clicked toggle button (iteration 10) at (446, 414) on .demo-frame >> internal:control=enter-frame >> xpath=//*[@id='my-widget1']/butto
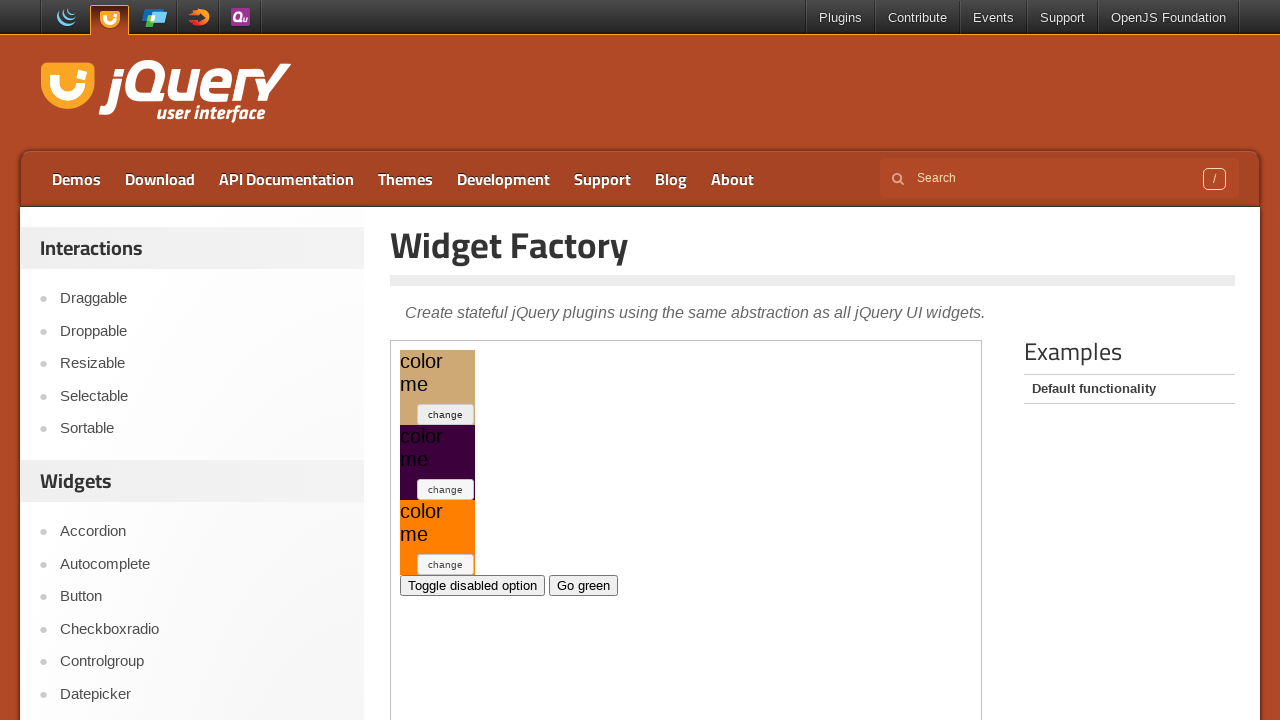

Retrieved current widget style: background-color: rgb(206, 168, 117);
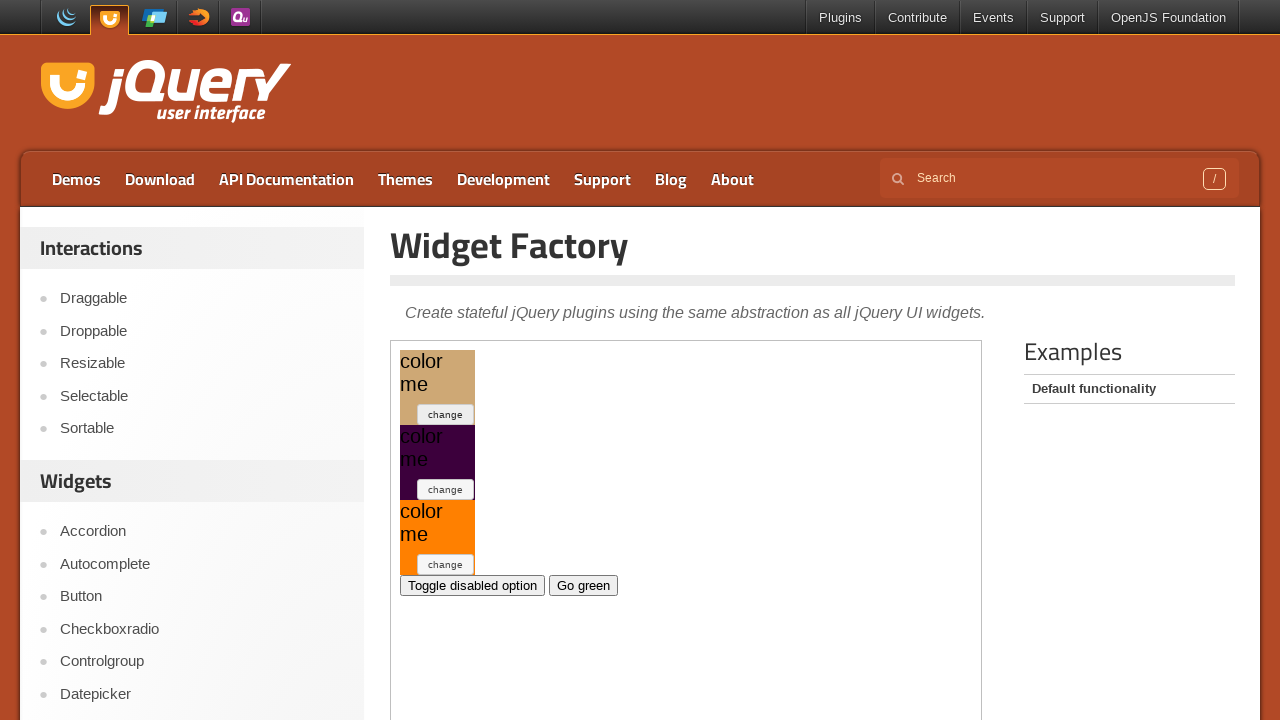

Clicked toggle button (iteration 11) at (446, 414) on .demo-frame >> internal:control=enter-frame >> xpath=//*[@id='my-widget1']/butto
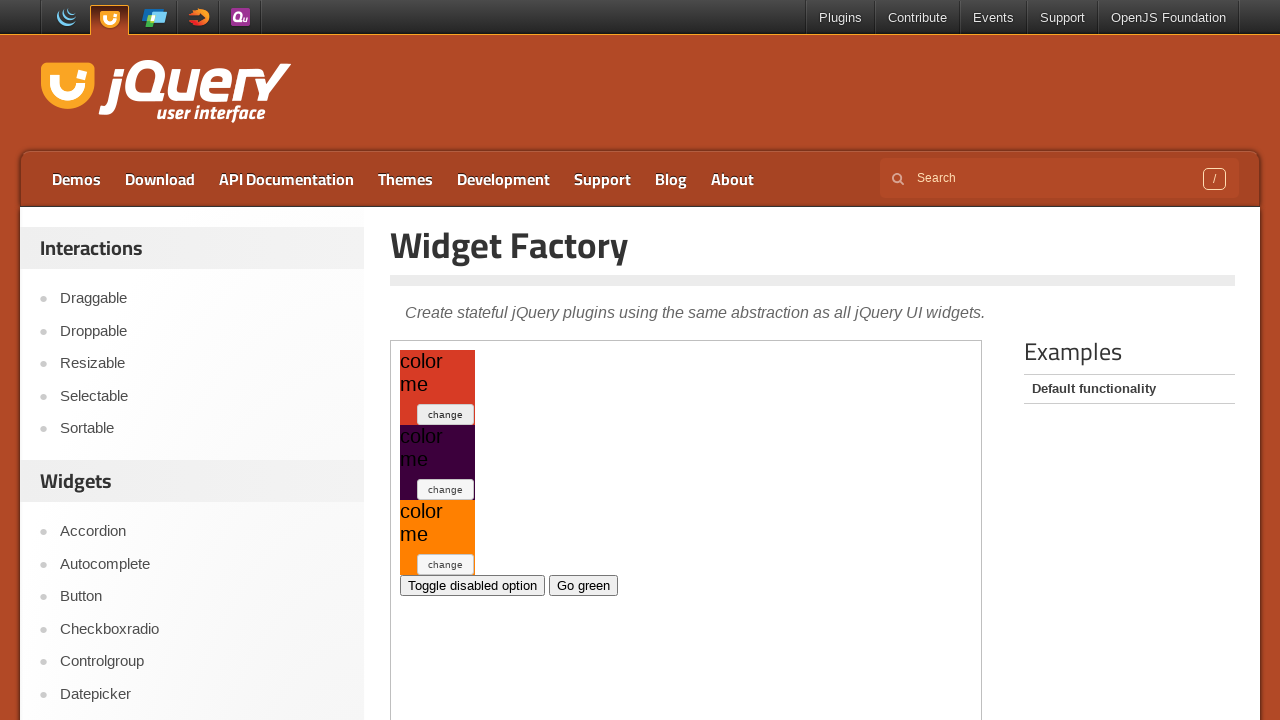

Retrieved current widget style: background-color: rgb(215, 59, 37);
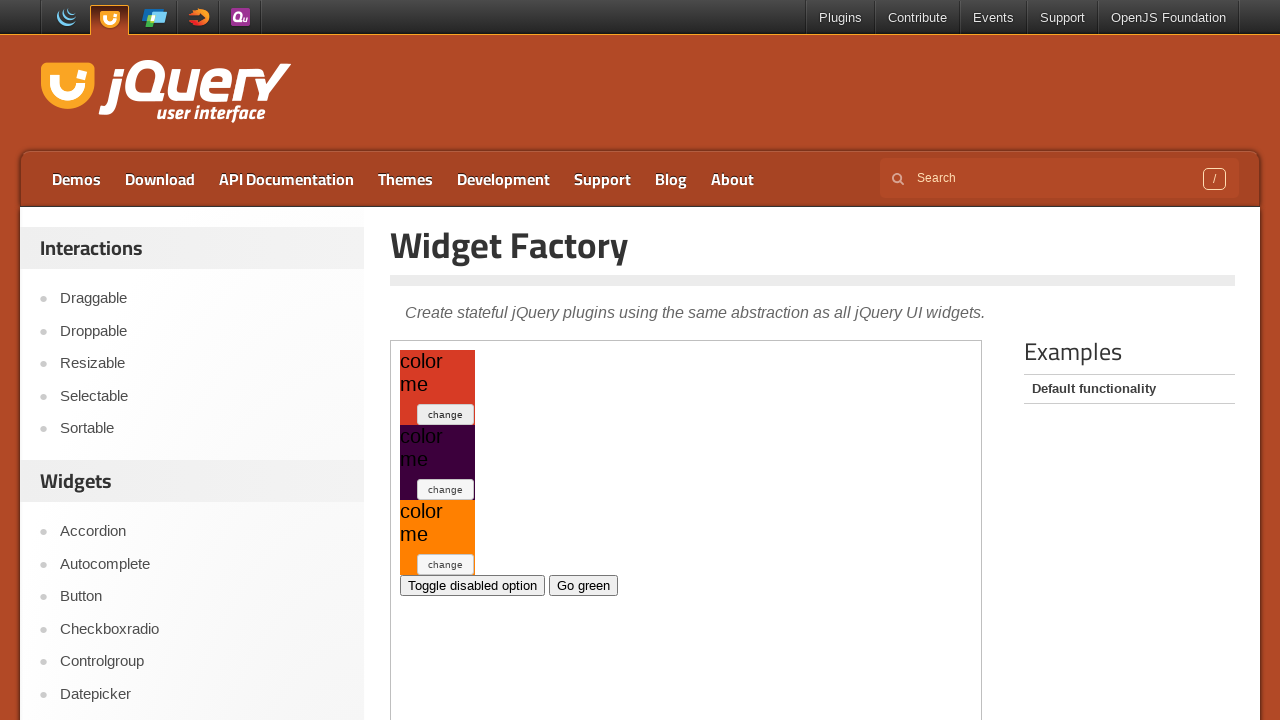

Clicked toggle button (iteration 12) at (446, 414) on .demo-frame >> internal:control=enter-frame >> xpath=//*[@id='my-widget1']/butto
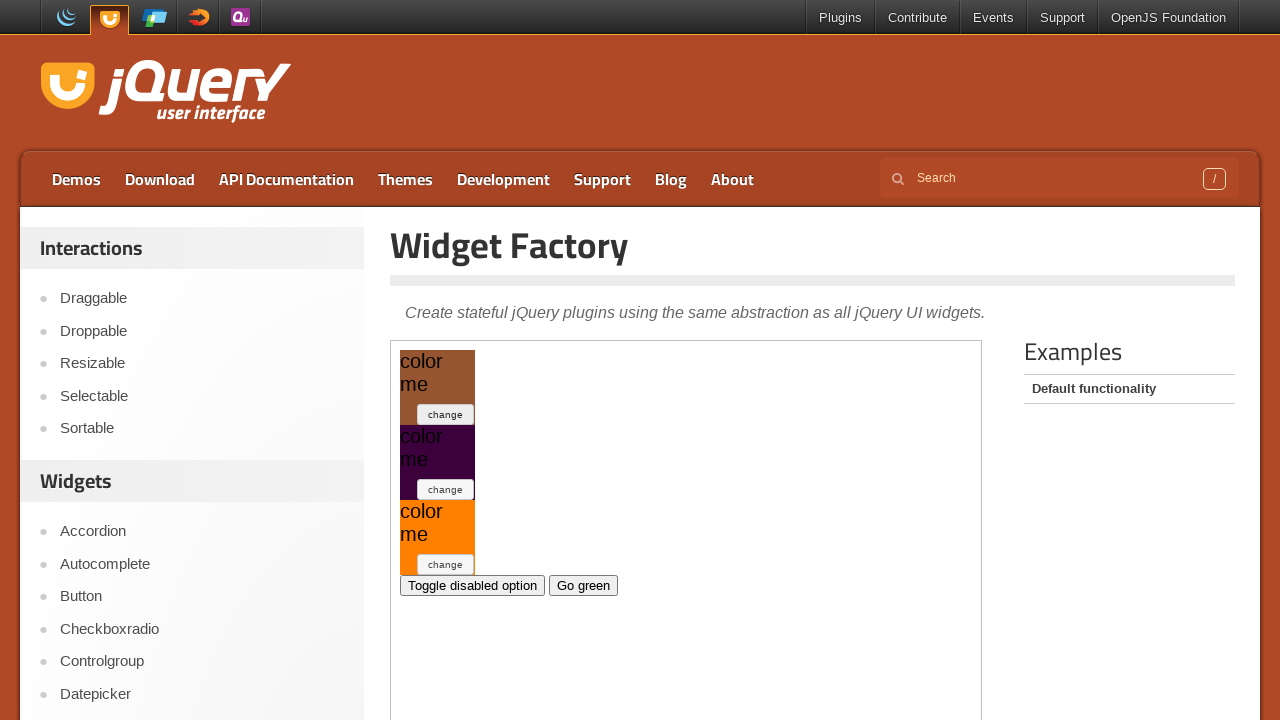

Retrieved current widget style: background-color: rgb(148, 85, 48);
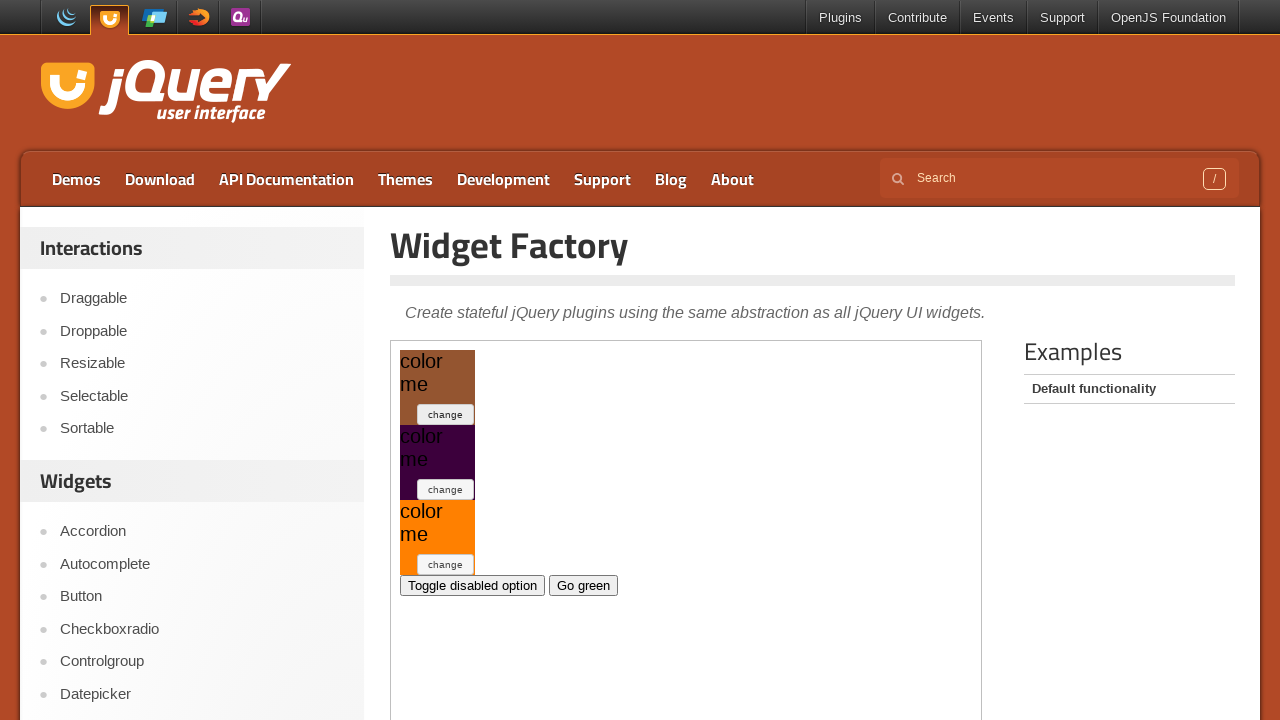

Clicked toggle button (iteration 13) at (446, 414) on .demo-frame >> internal:control=enter-frame >> xpath=//*[@id='my-widget1']/butto
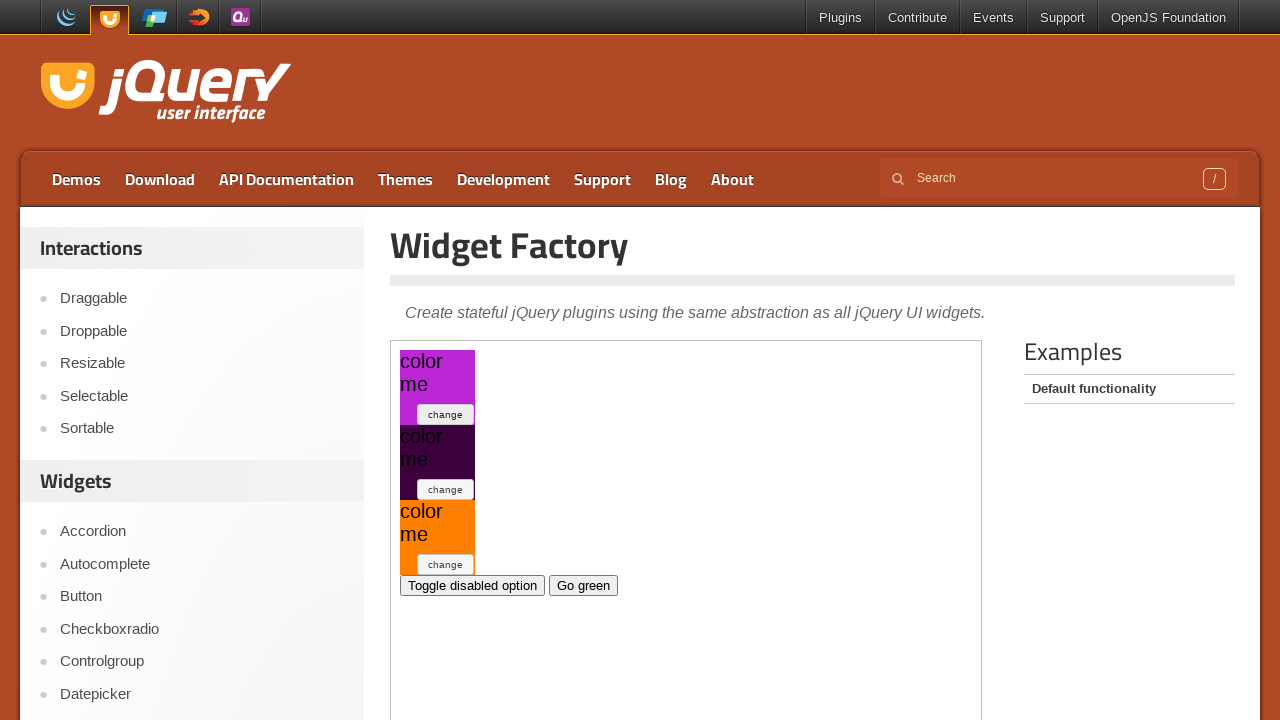

Retrieved current widget style: background-color: rgb(188, 39, 213);
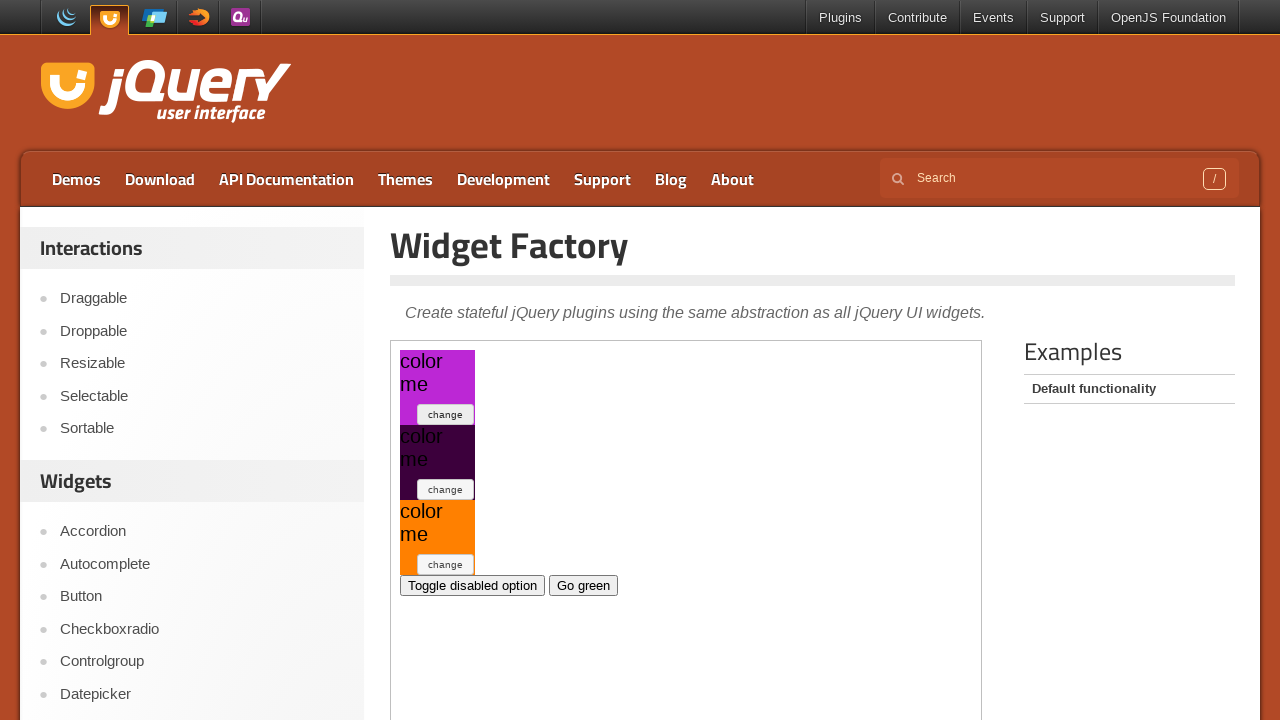

Clicked toggle button (iteration 14) at (446, 414) on .demo-frame >> internal:control=enter-frame >> xpath=//*[@id='my-widget1']/butto
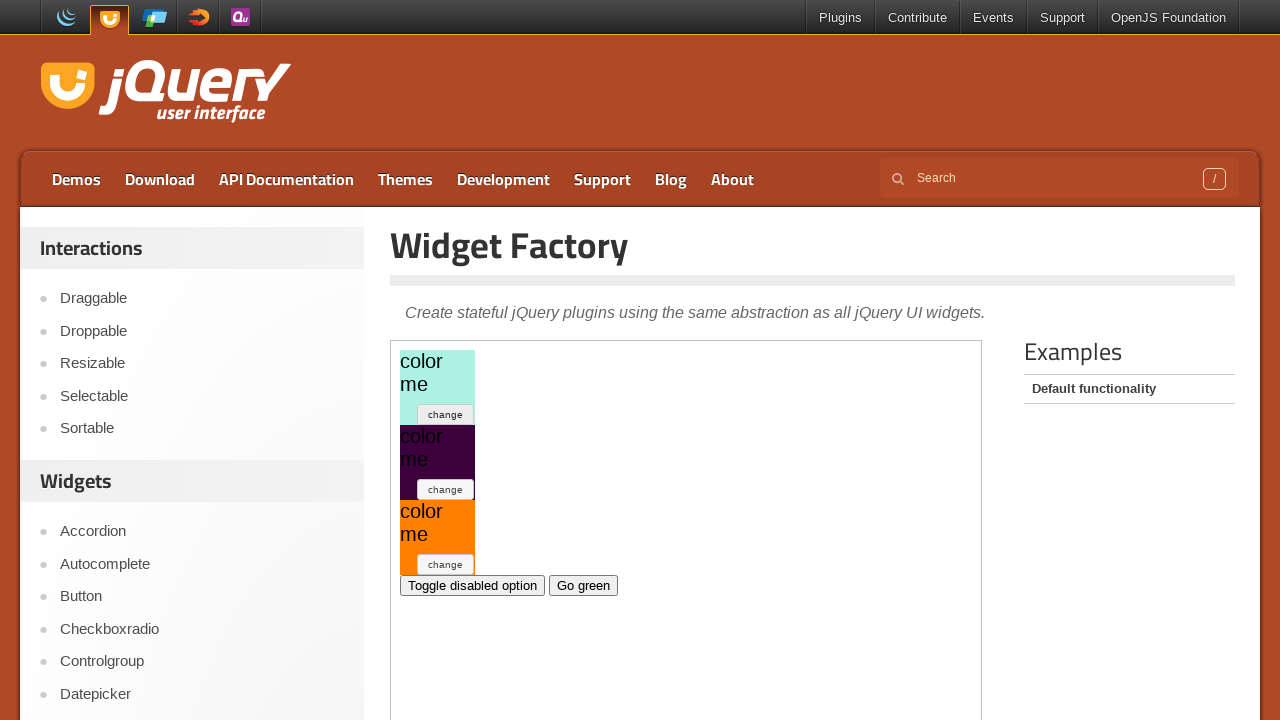

Retrieved current widget style: background-color: rgb(171, 242, 228);
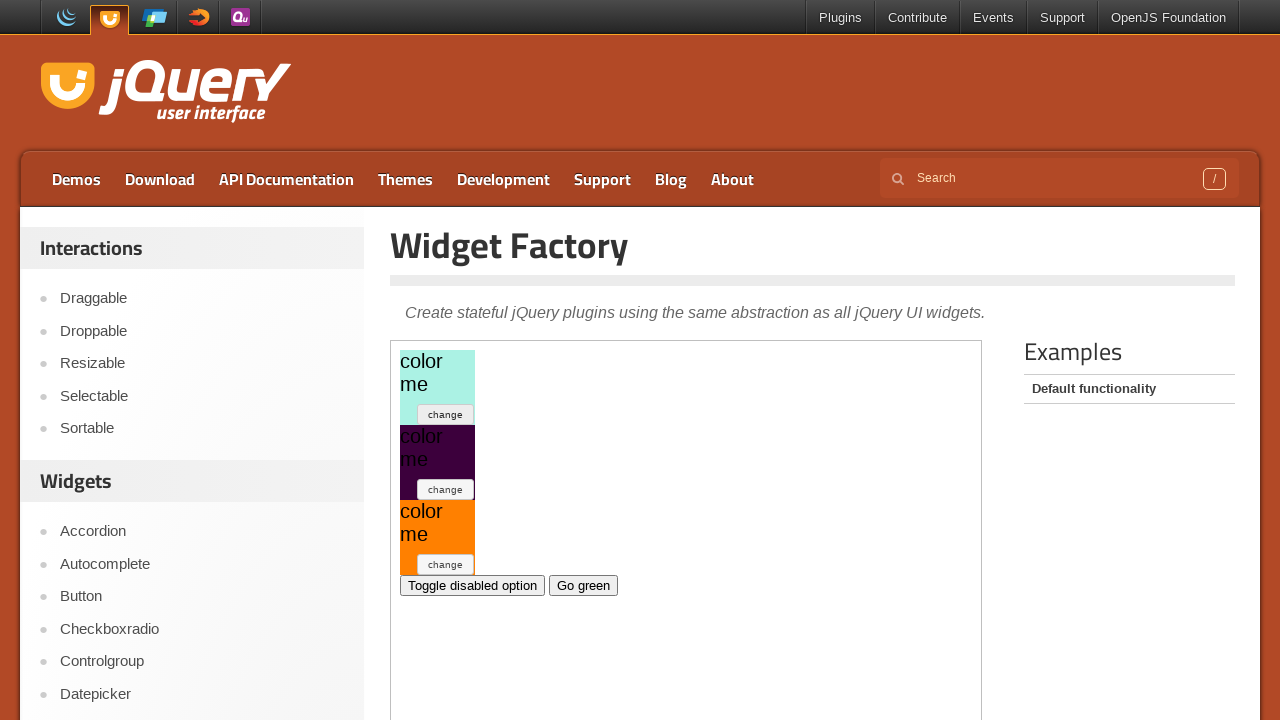

Clicked toggle button (iteration 15) at (446, 414) on .demo-frame >> internal:control=enter-frame >> xpath=//*[@id='my-widget1']/butto
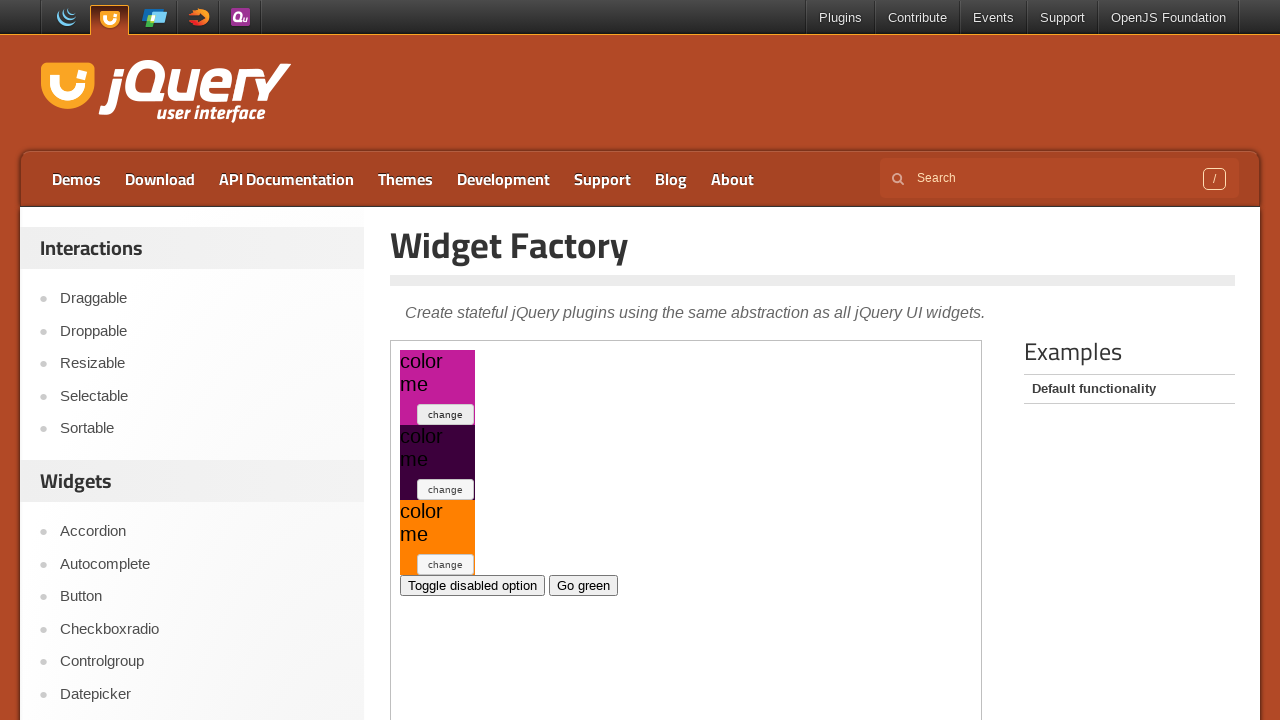

Retrieved current widget style: background-color: rgb(194, 29, 154);
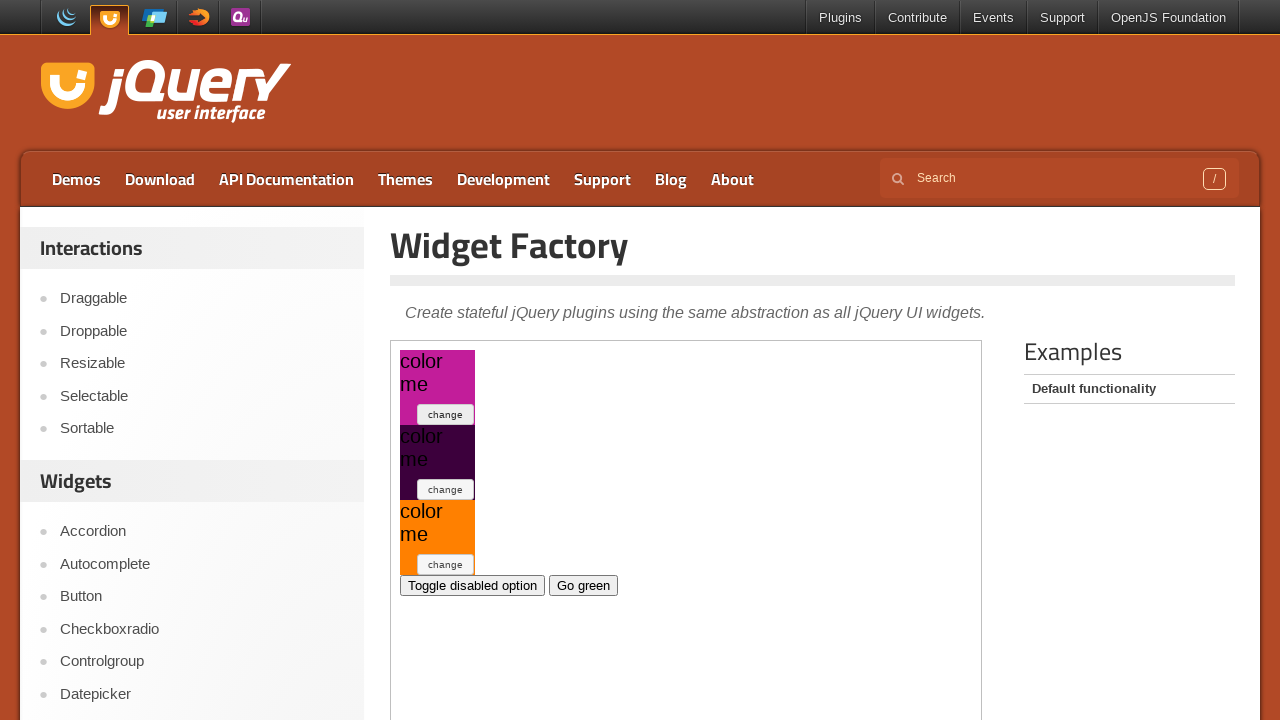

Clicked toggle button (iteration 16) at (446, 414) on .demo-frame >> internal:control=enter-frame >> xpath=//*[@id='my-widget1']/butto
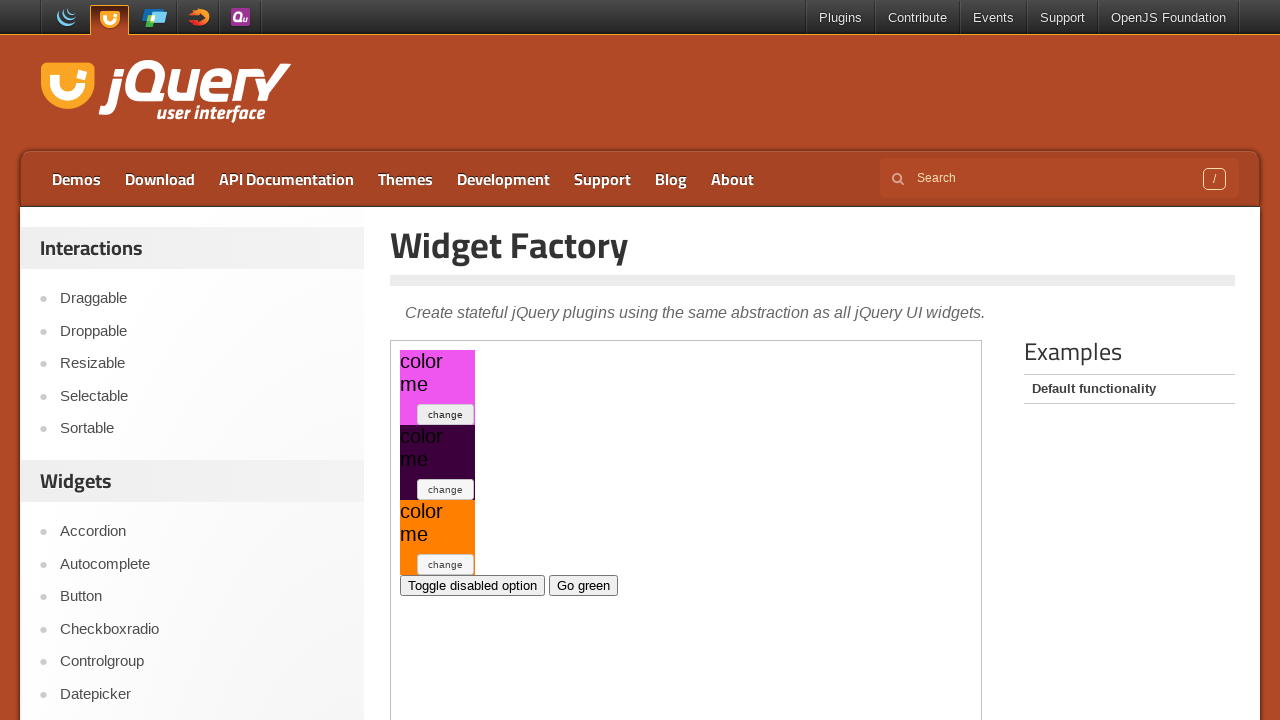

Retrieved current widget style: background-color: rgb(239, 85, 239);
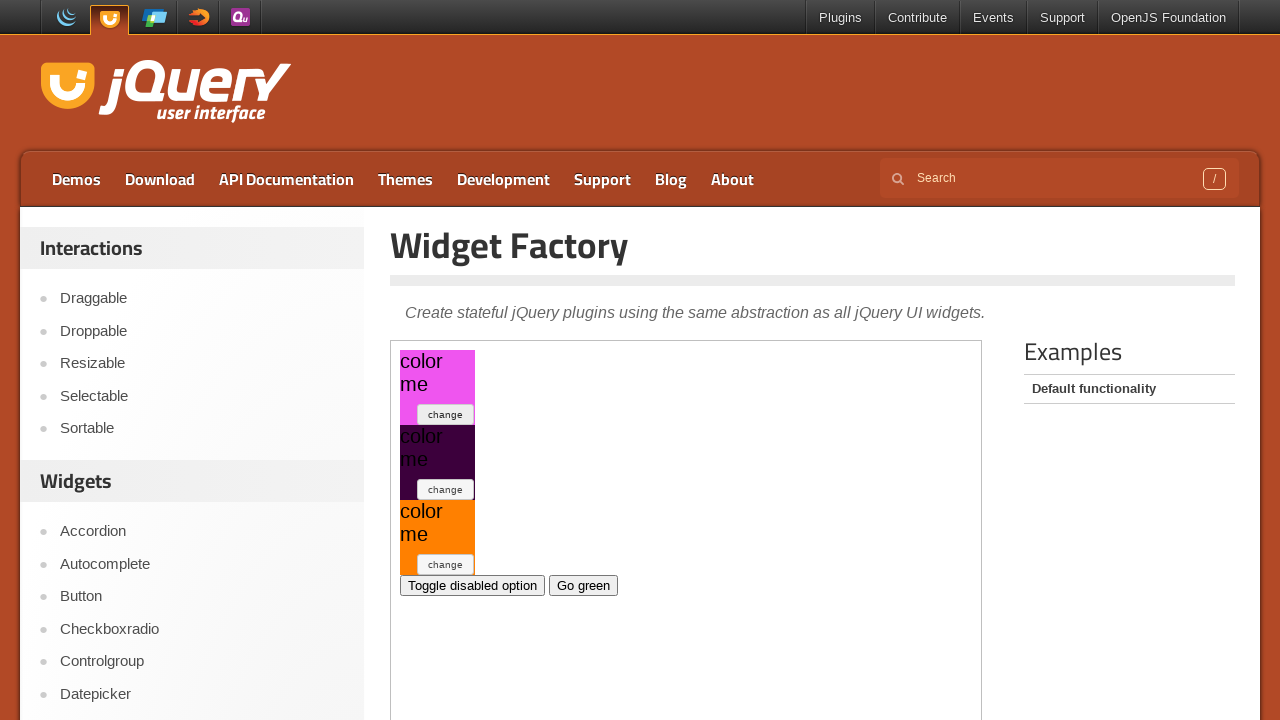

Clicked toggle button (iteration 17) at (446, 414) on .demo-frame >> internal:control=enter-frame >> xpath=//*[@id='my-widget1']/butto
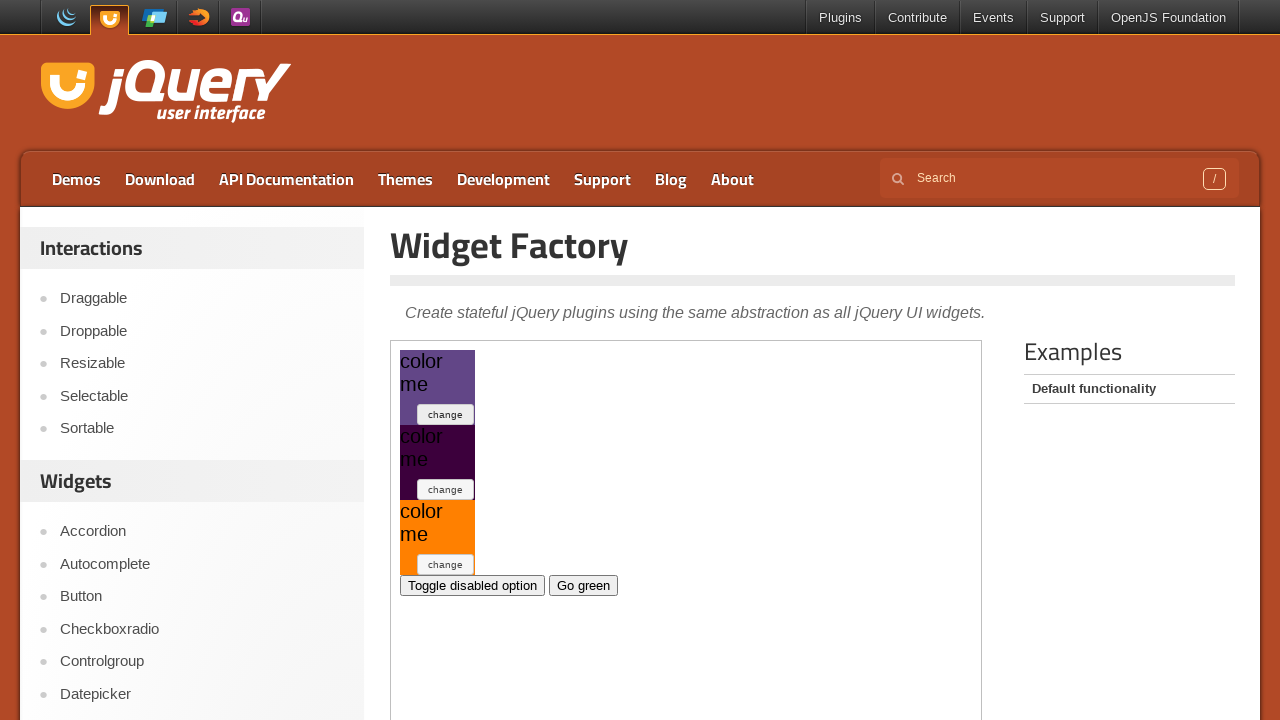

Retrieved current widget style: background-color: rgb(98, 70, 135);
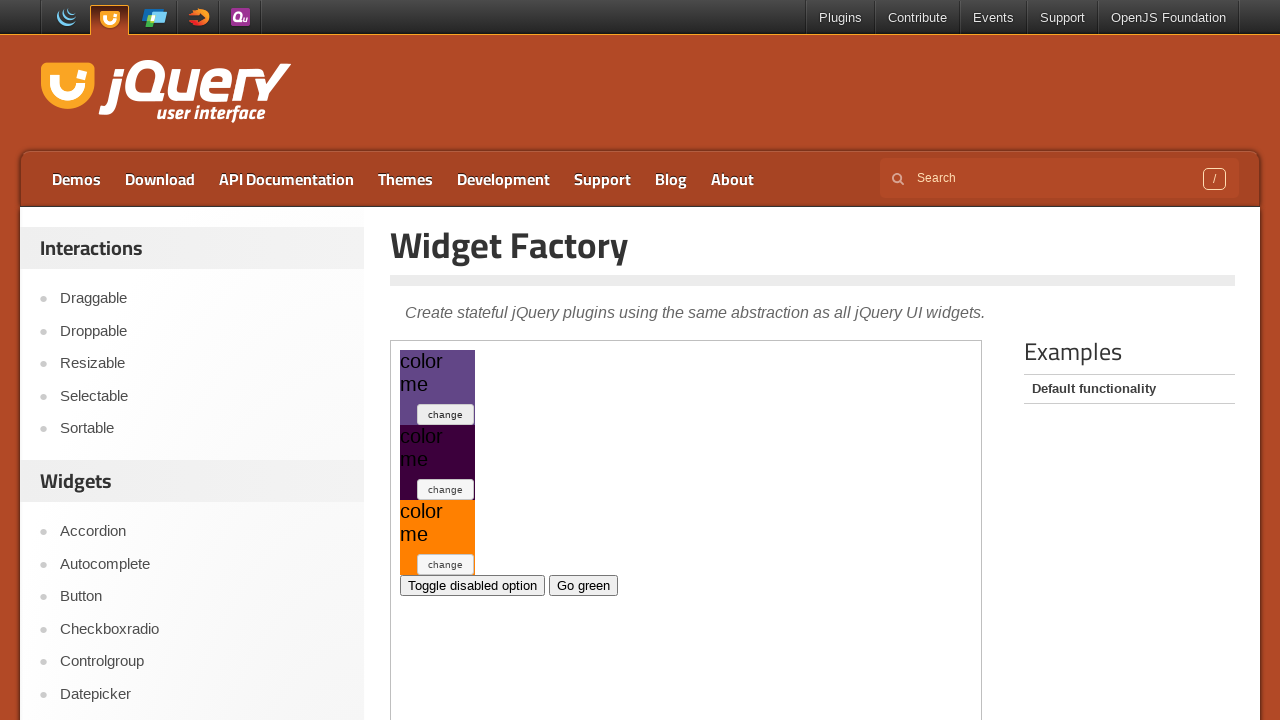

Clicked toggle button (iteration 18) at (446, 414) on .demo-frame >> internal:control=enter-frame >> xpath=//*[@id='my-widget1']/butto
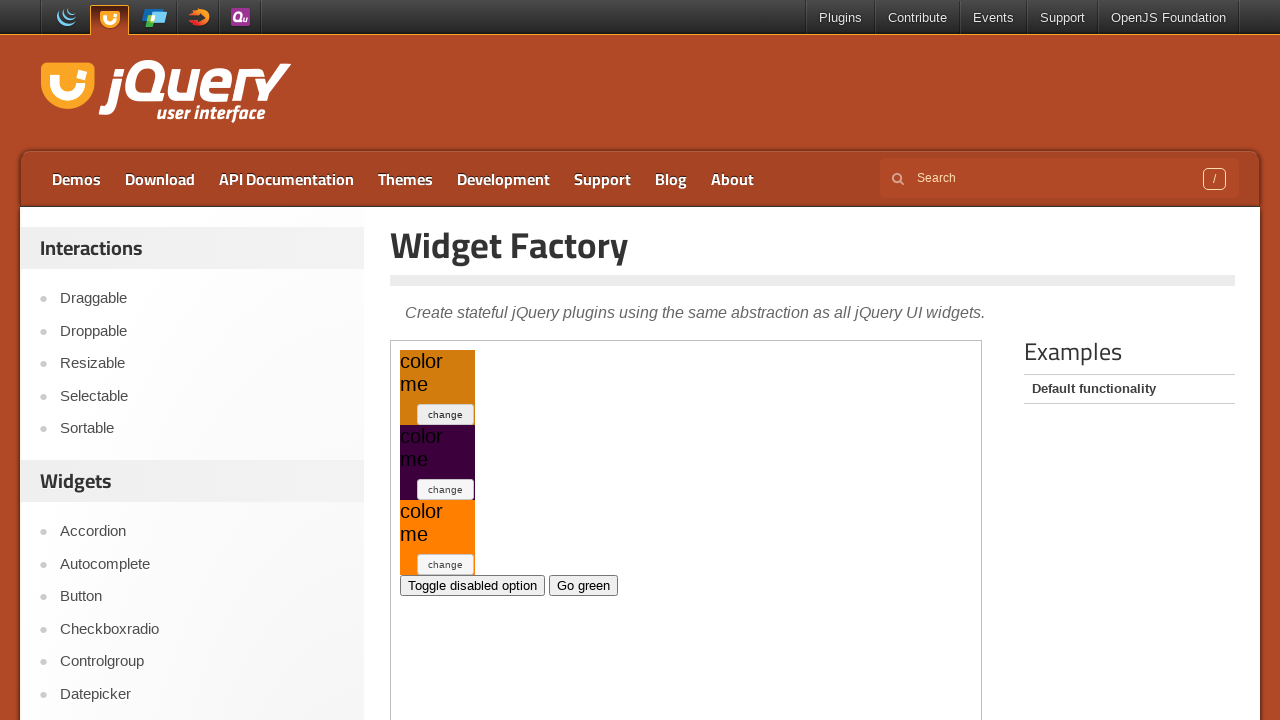

Retrieved current widget style: background-color: rgb(209, 124, 12);
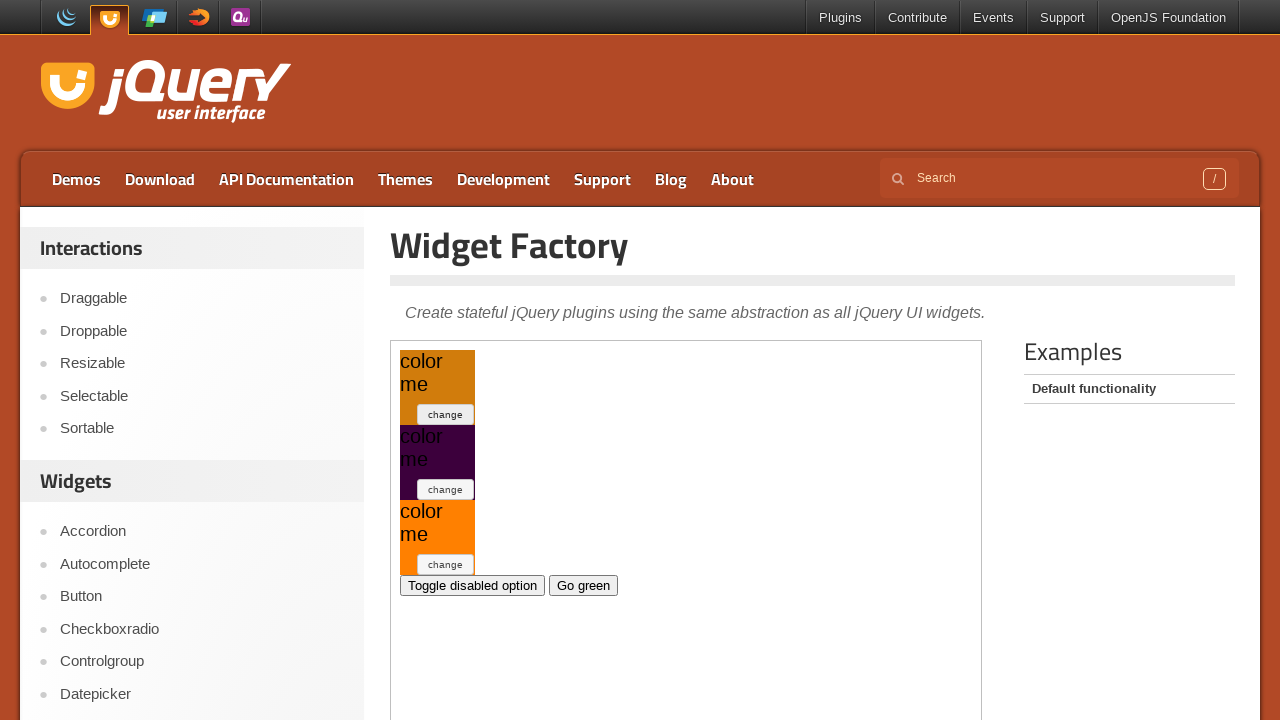

Clicked toggle button (iteration 19) at (446, 414) on .demo-frame >> internal:control=enter-frame >> xpath=//*[@id='my-widget1']/butto
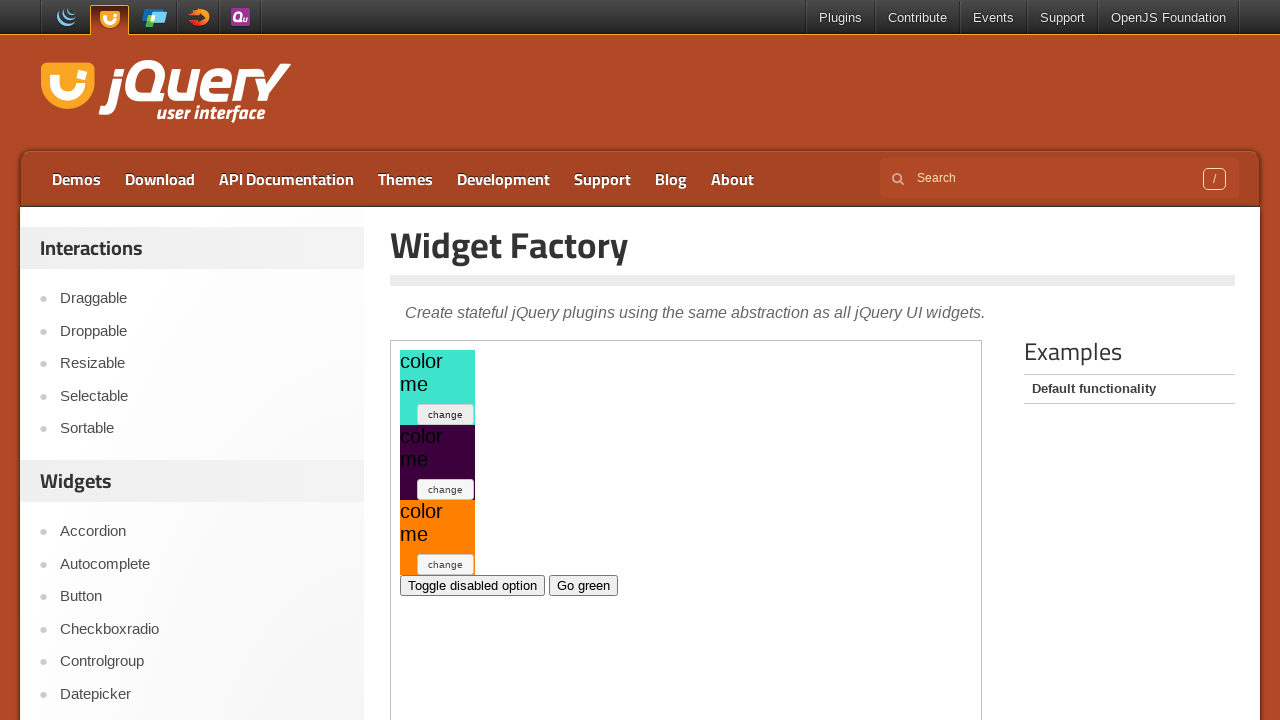

Retrieved current widget style: background-color: rgb(62, 227, 204);
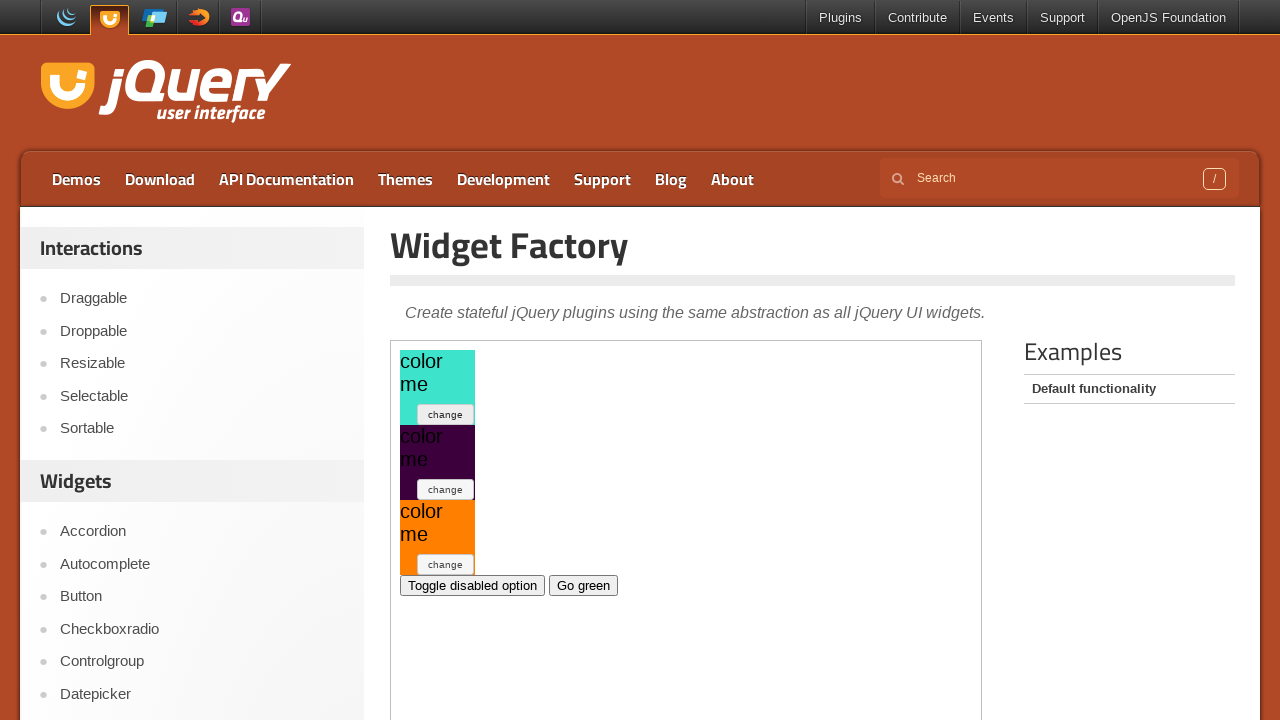

Clicked toggle button (iteration 20) at (446, 414) on .demo-frame >> internal:control=enter-frame >> xpath=//*[@id='my-widget1']/butto
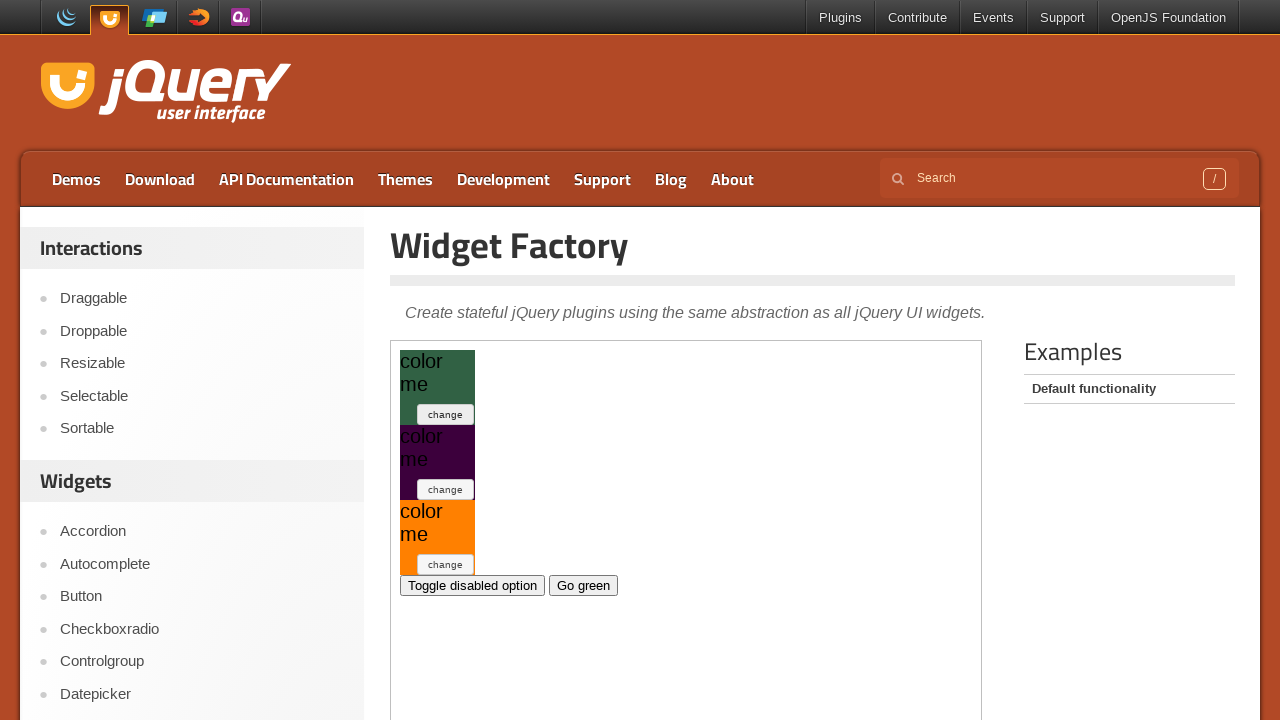

Retrieved current widget style: background-color: rgb(49, 97, 68);
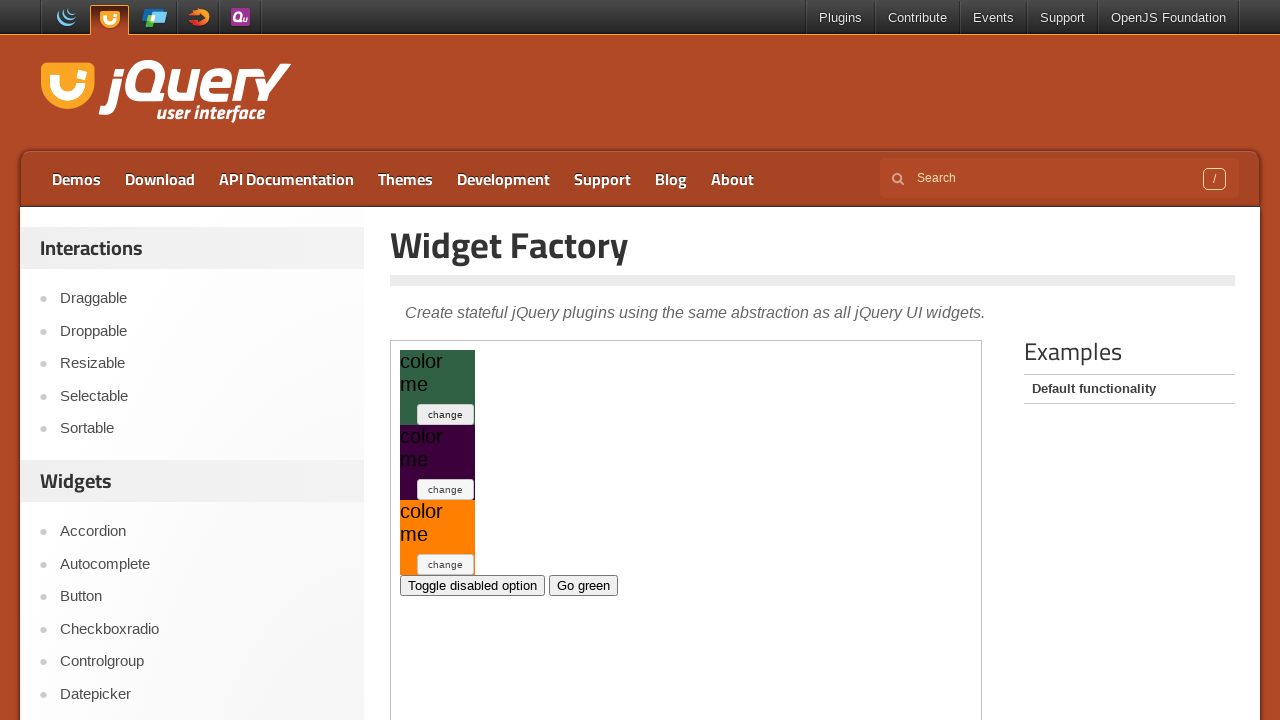

Clicked toggle button (iteration 21) at (446, 414) on .demo-frame >> internal:control=enter-frame >> xpath=//*[@id='my-widget1']/butto
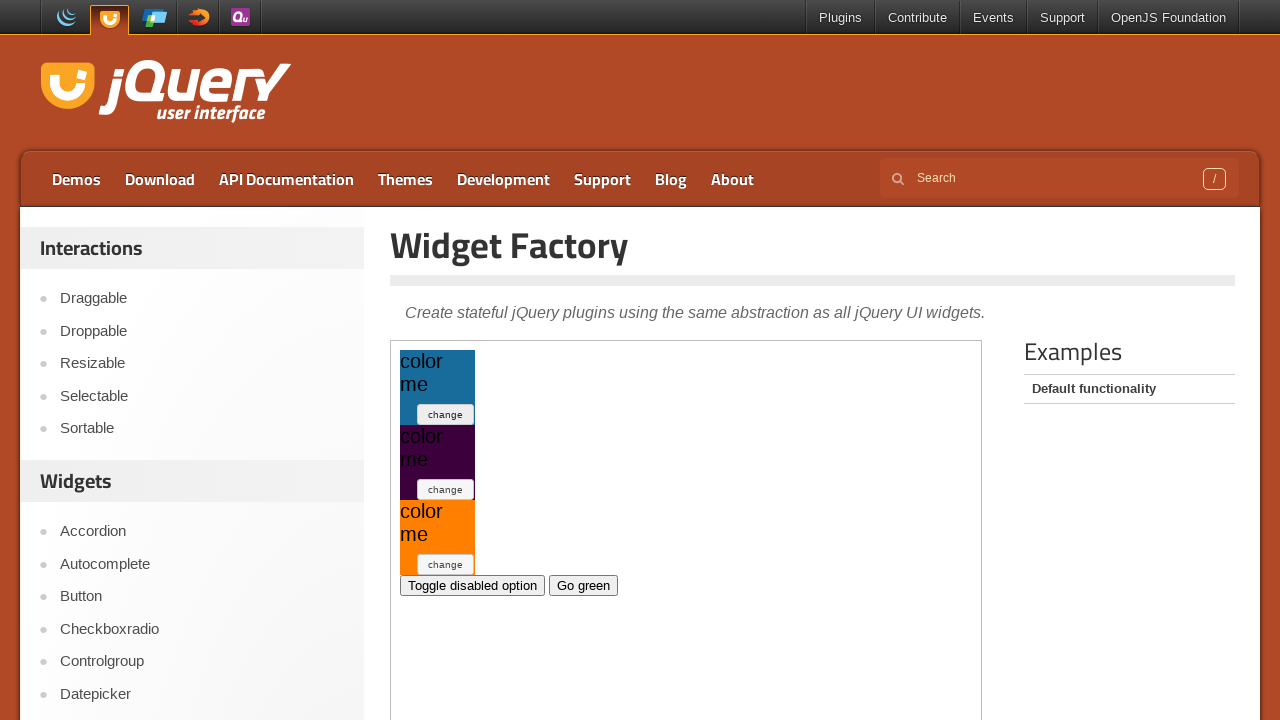

Retrieved current widget style: background-color: rgb(24, 108, 155);
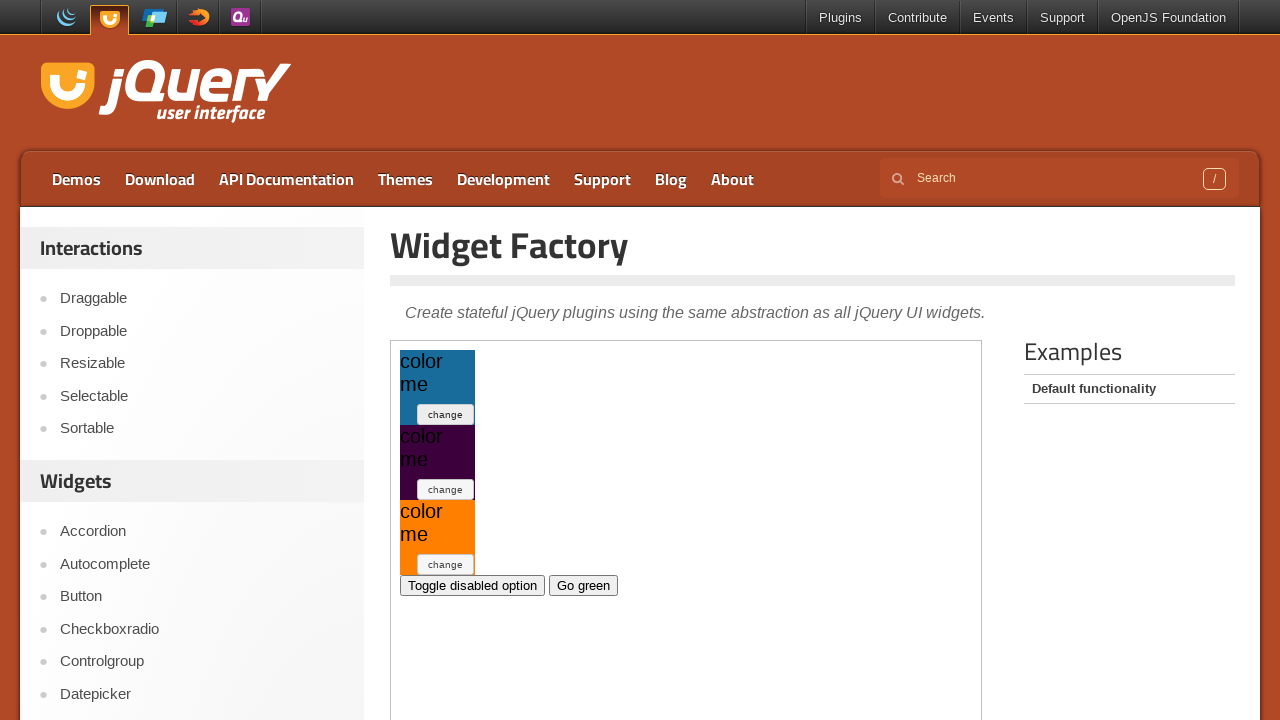

Clicked toggle button (iteration 22) at (446, 414) on .demo-frame >> internal:control=enter-frame >> xpath=//*[@id='my-widget1']/butto
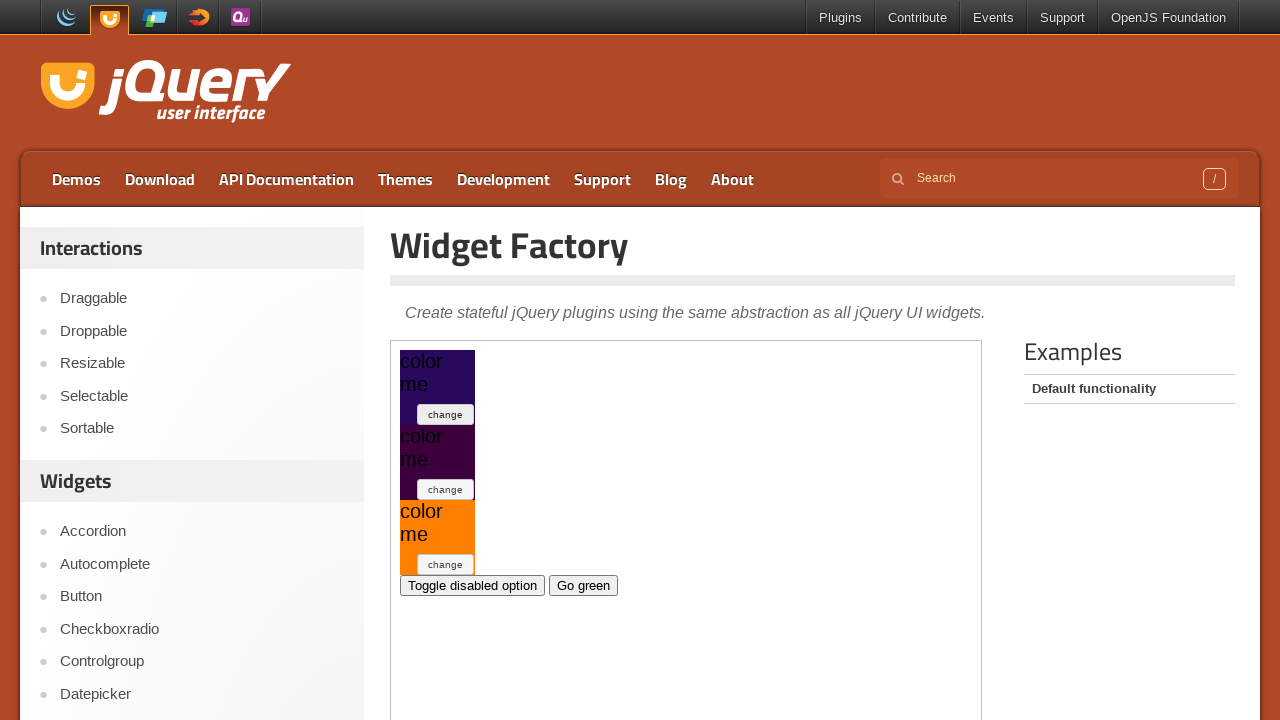

Retrieved current widget style: background-color: rgb(41, 9, 93);
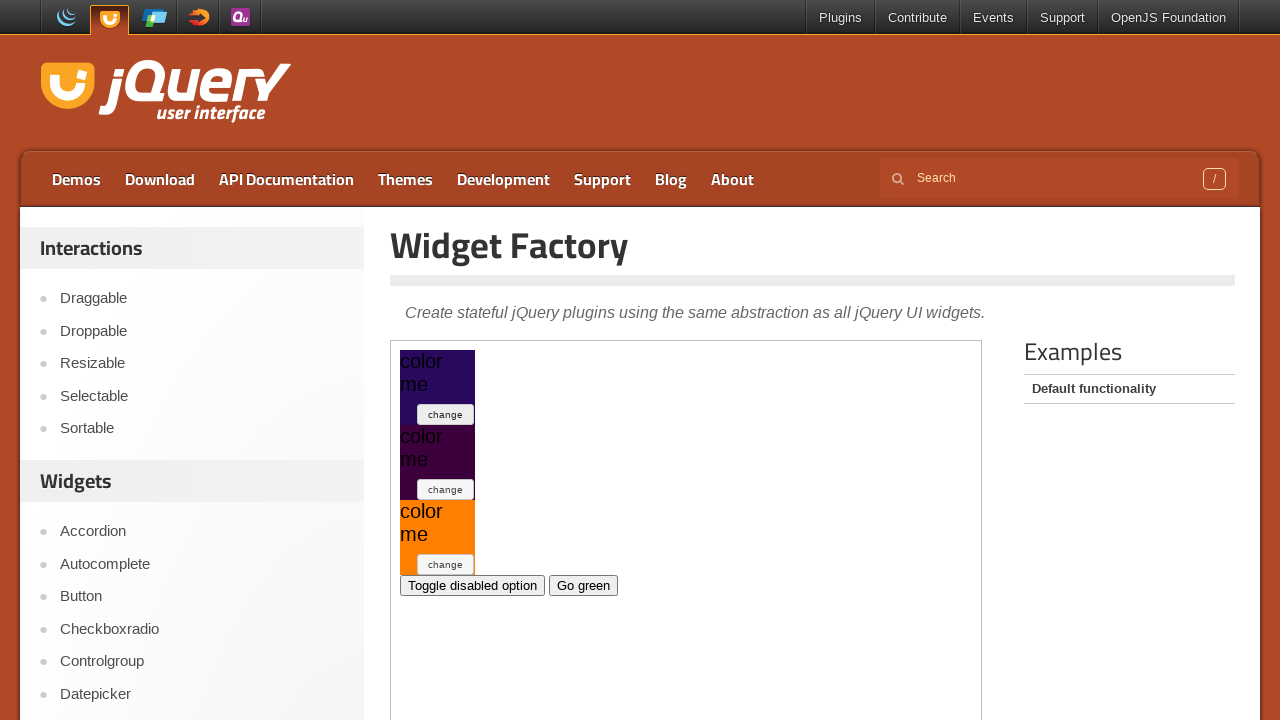

Clicked toggle button (iteration 23) at (446, 414) on .demo-frame >> internal:control=enter-frame >> xpath=//*[@id='my-widget1']/butto
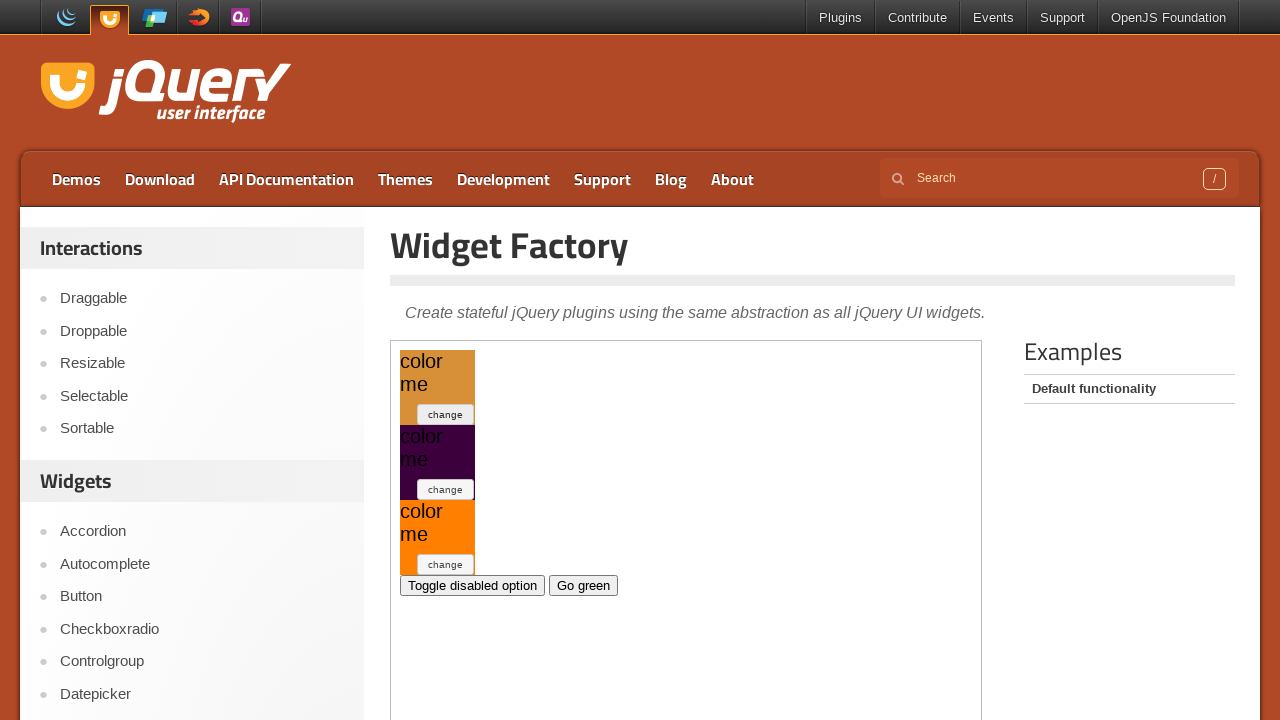

Retrieved current widget style: background-color: rgb(216, 144, 56);
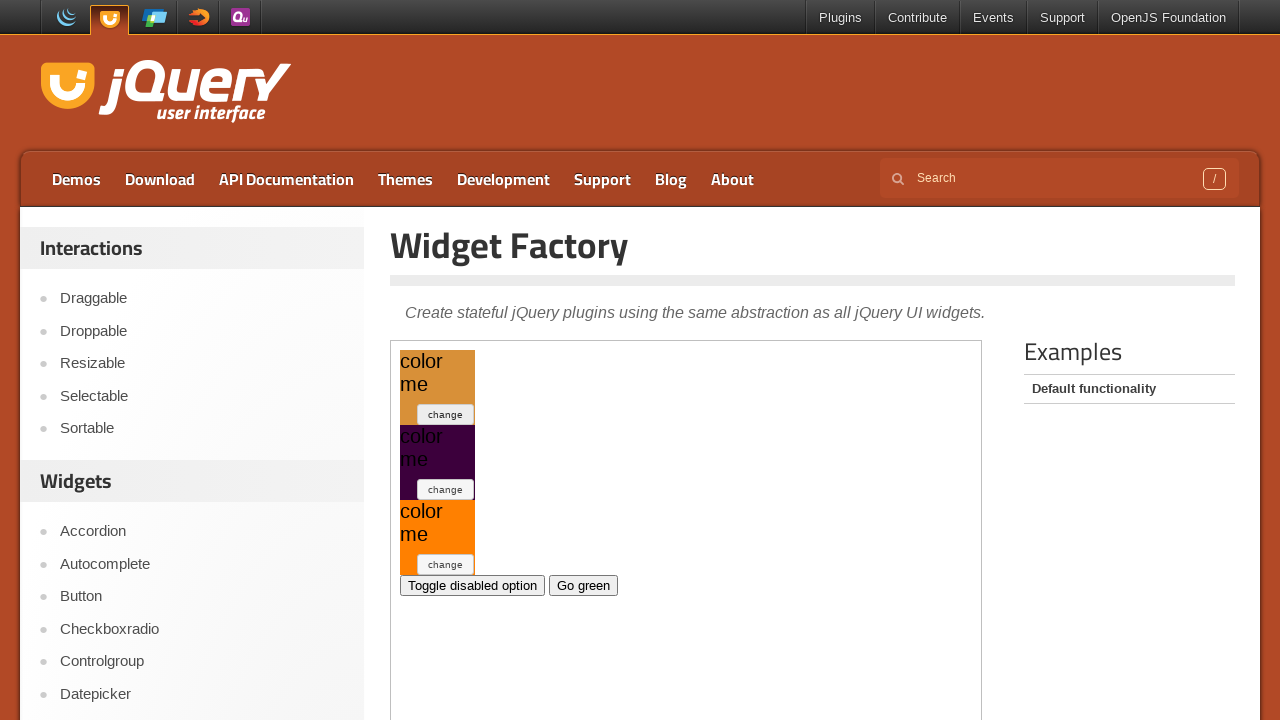

Clicked toggle button (iteration 24) at (446, 414) on .demo-frame >> internal:control=enter-frame >> xpath=//*[@id='my-widget1']/butto
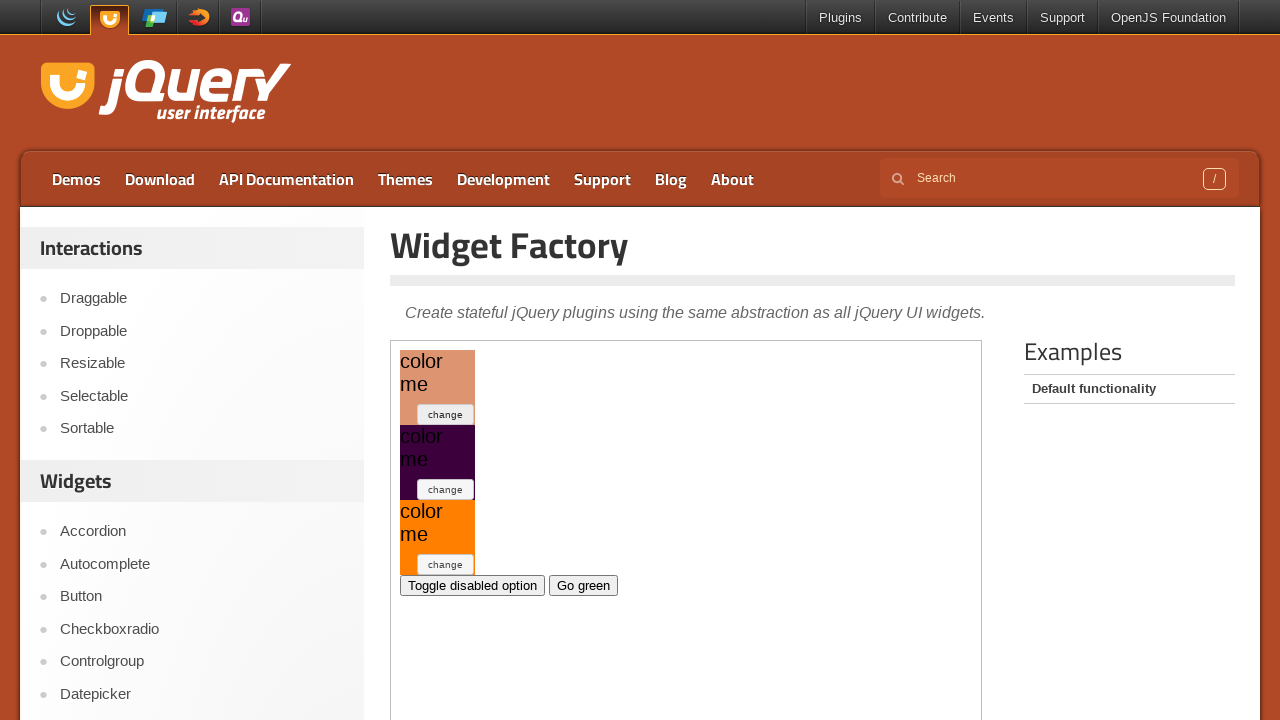

Retrieved current widget style: background-color: rgb(221, 149, 113);
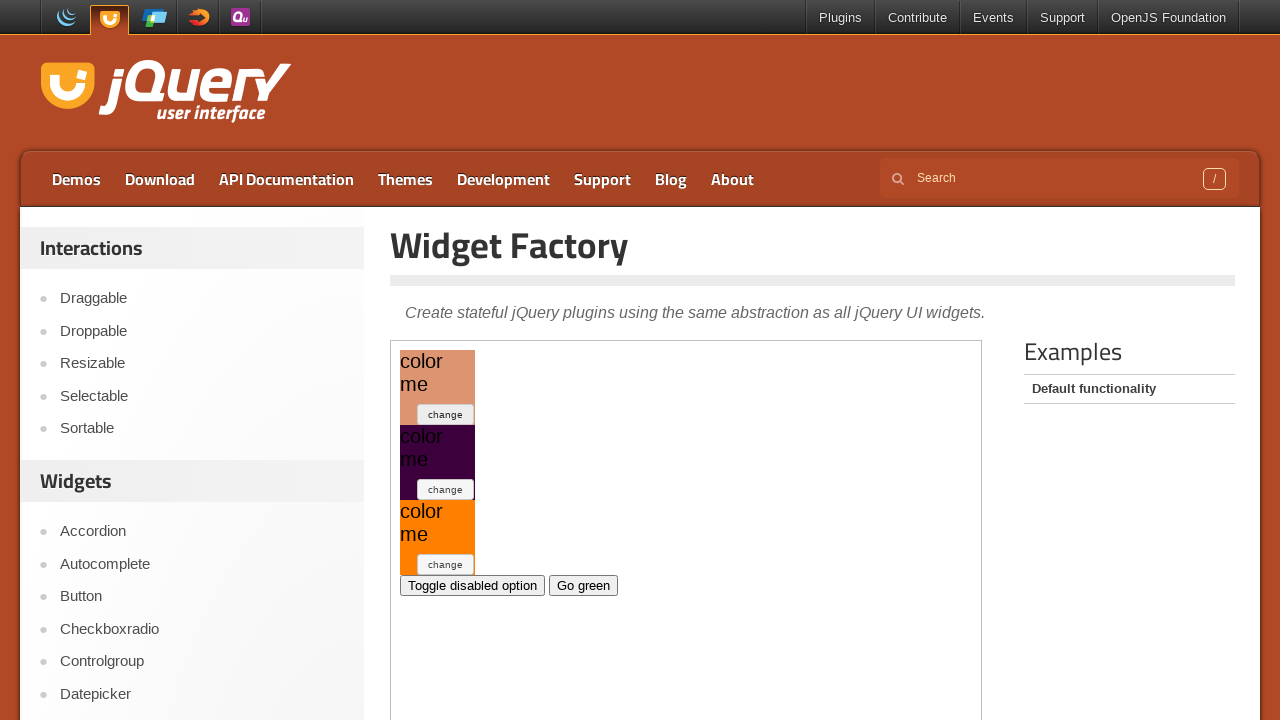

Clicked toggle button (iteration 25) at (446, 414) on .demo-frame >> internal:control=enter-frame >> xpath=//*[@id='my-widget1']/butto
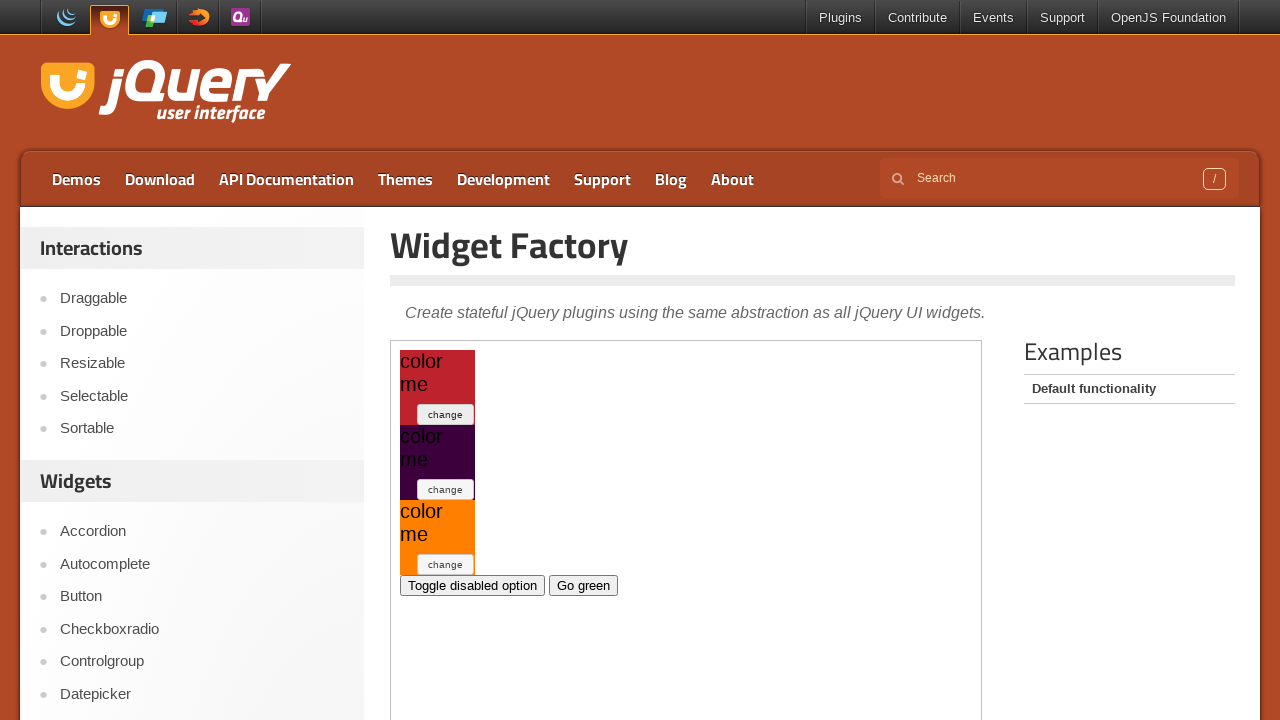

Retrieved current widget style: background-color: rgb(190, 35, 45);
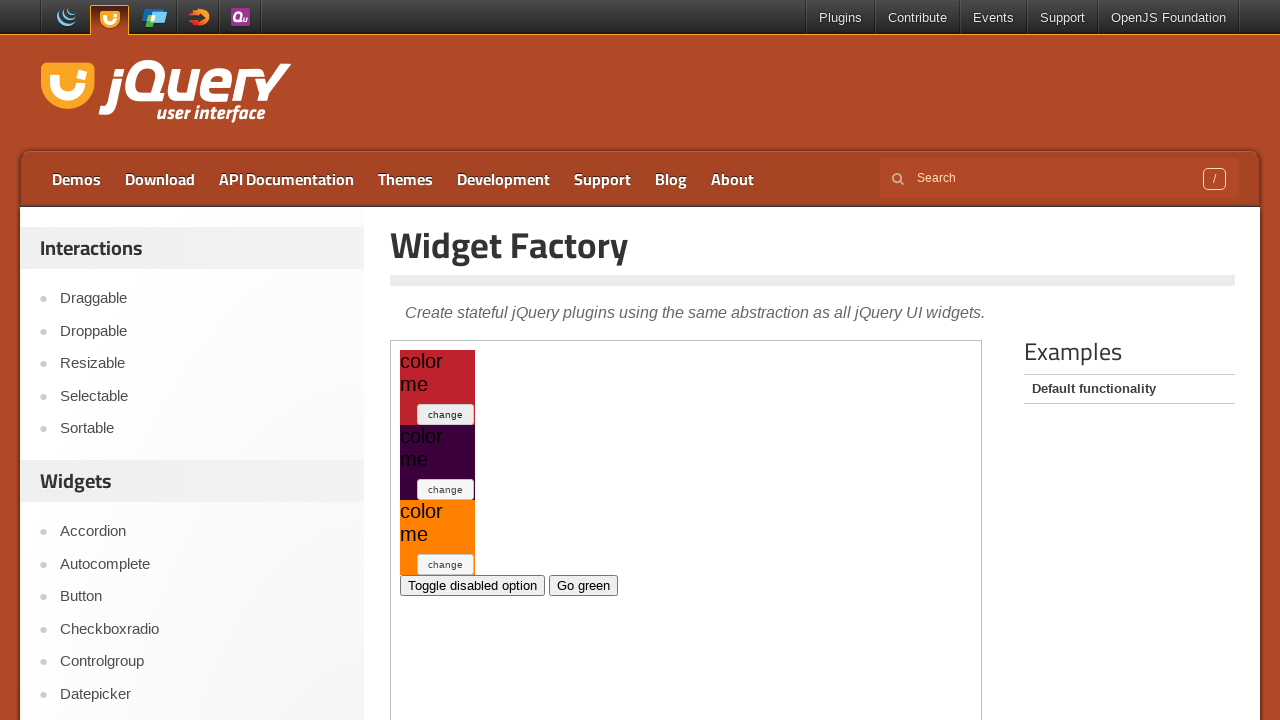

Clicked toggle button (iteration 26) at (446, 414) on .demo-frame >> internal:control=enter-frame >> xpath=//*[@id='my-widget1']/butto
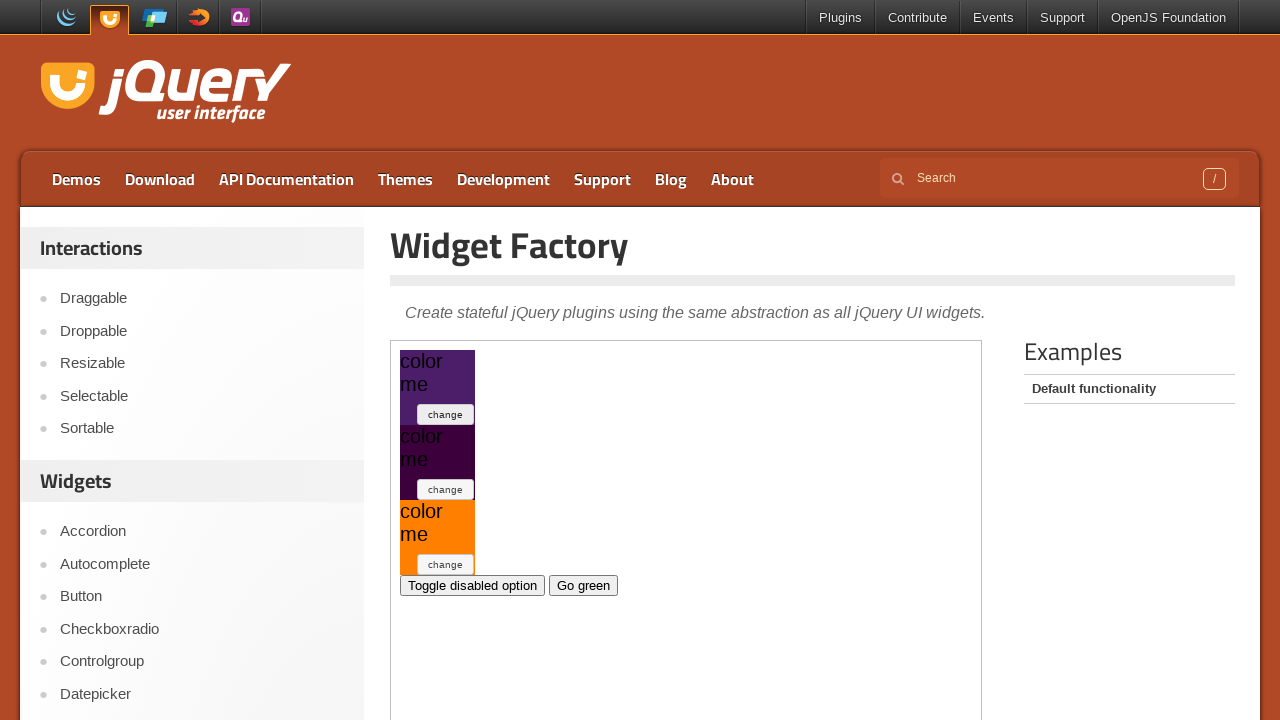

Retrieved current widget style: background-color: rgb(76, 29, 104);
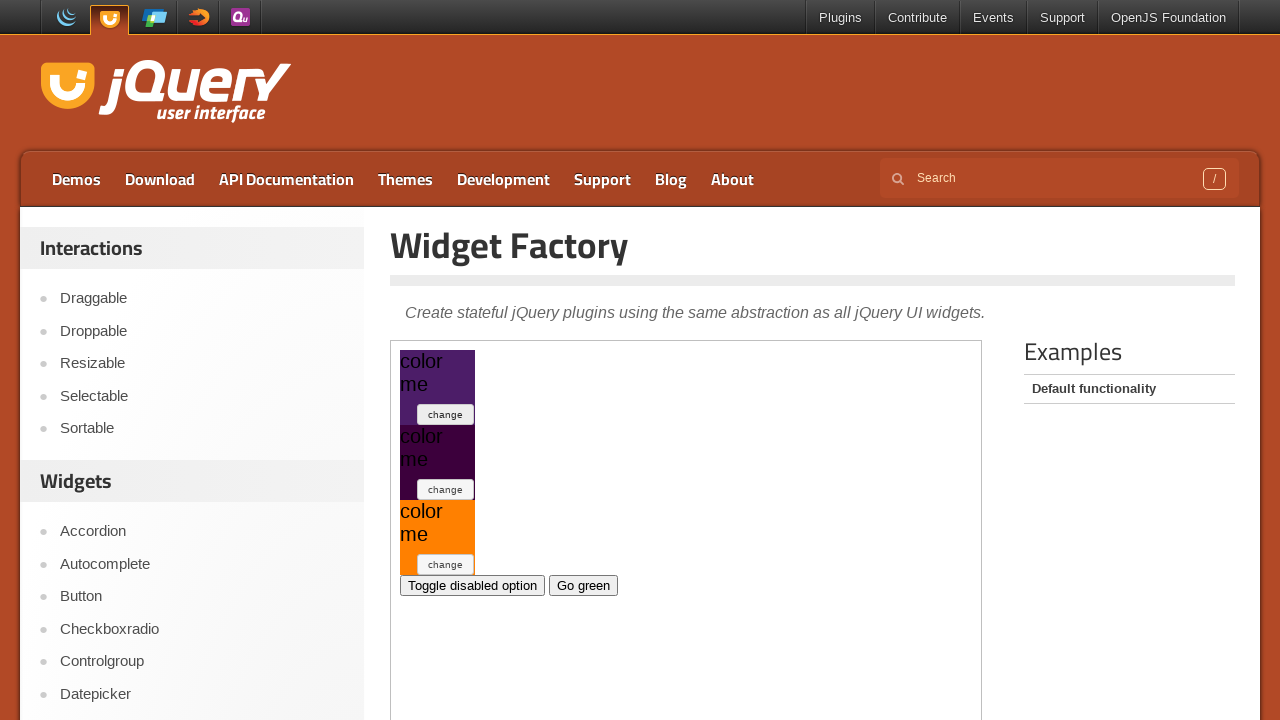

Clicked toggle button (iteration 27) at (446, 414) on .demo-frame >> internal:control=enter-frame >> xpath=//*[@id='my-widget1']/butto
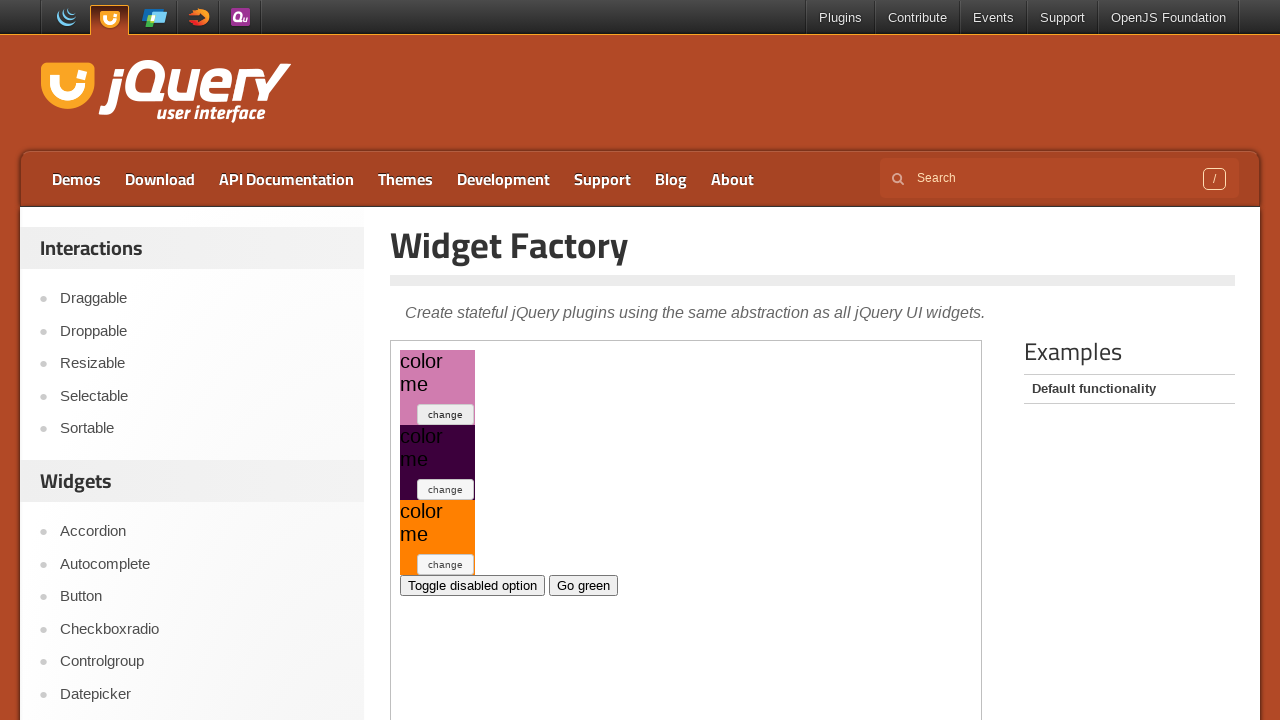

Retrieved current widget style: background-color: rgb(208, 124, 175);
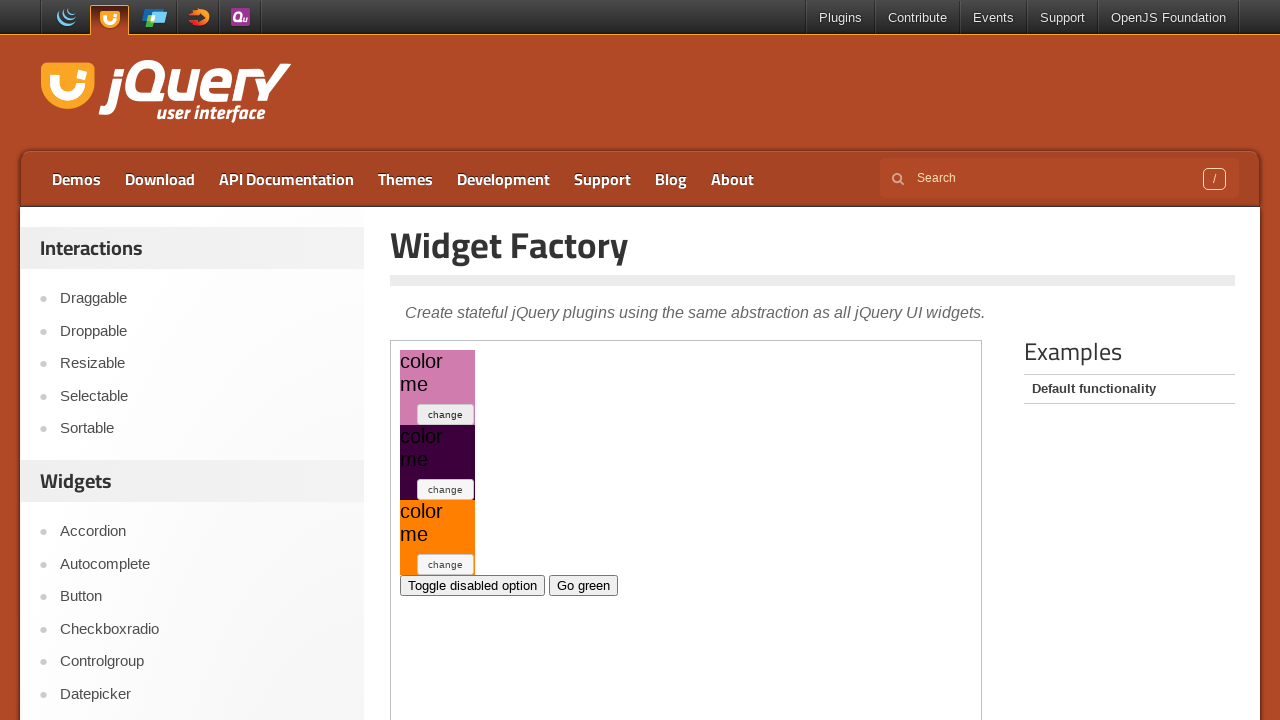

Clicked toggle button (iteration 28) at (446, 414) on .demo-frame >> internal:control=enter-frame >> xpath=//*[@id='my-widget1']/butto
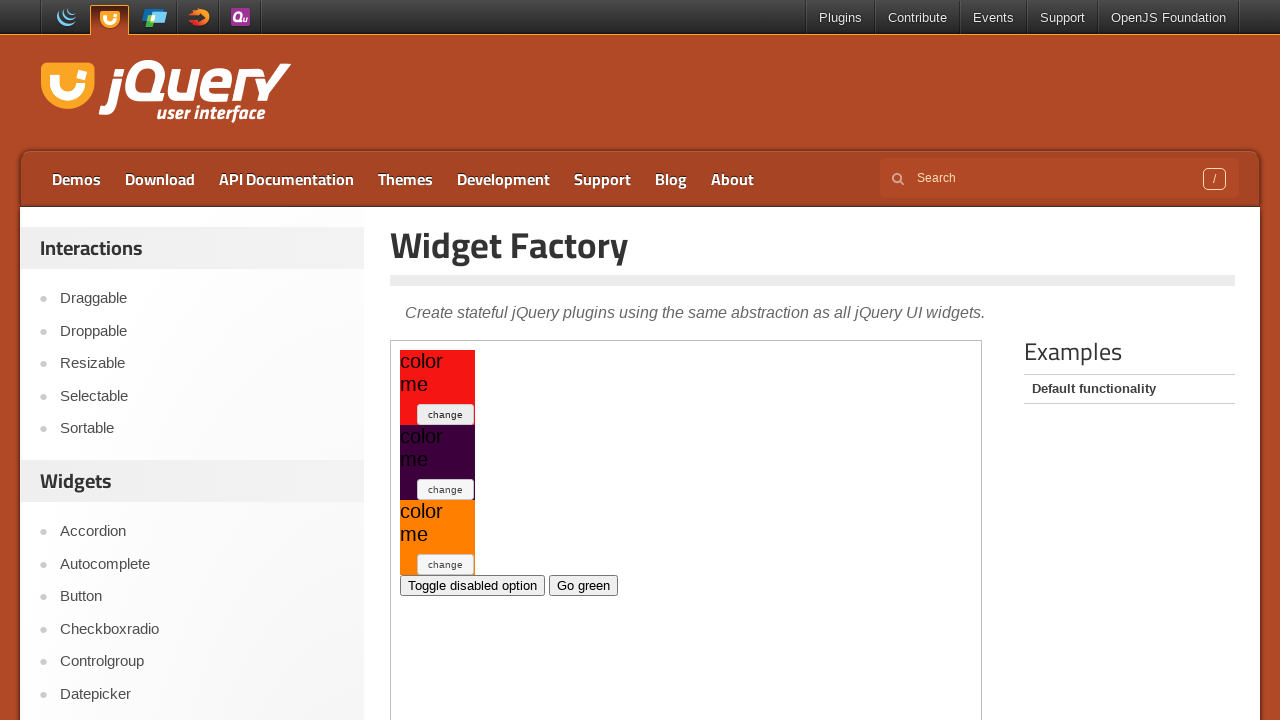

Retrieved current widget style: background-color: rgb(245, 22, 20);
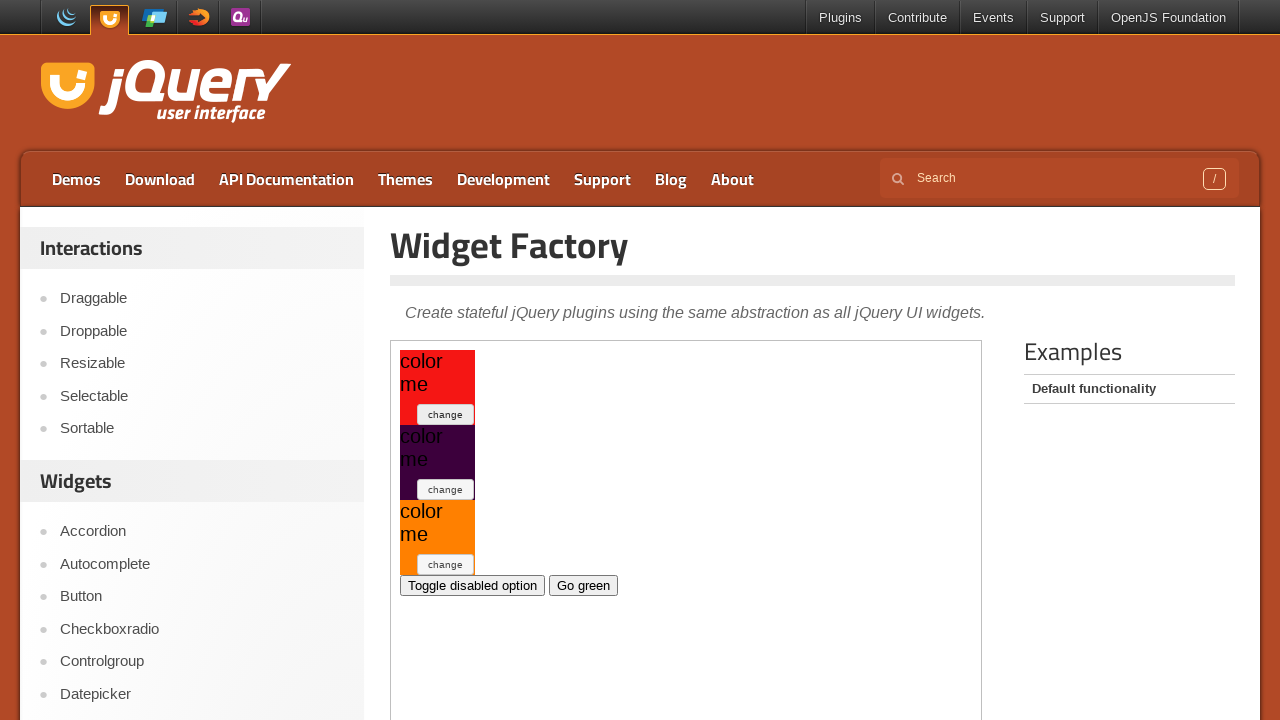

Clicked toggle button (iteration 29) at (446, 414) on .demo-frame >> internal:control=enter-frame >> xpath=//*[@id='my-widget1']/butto
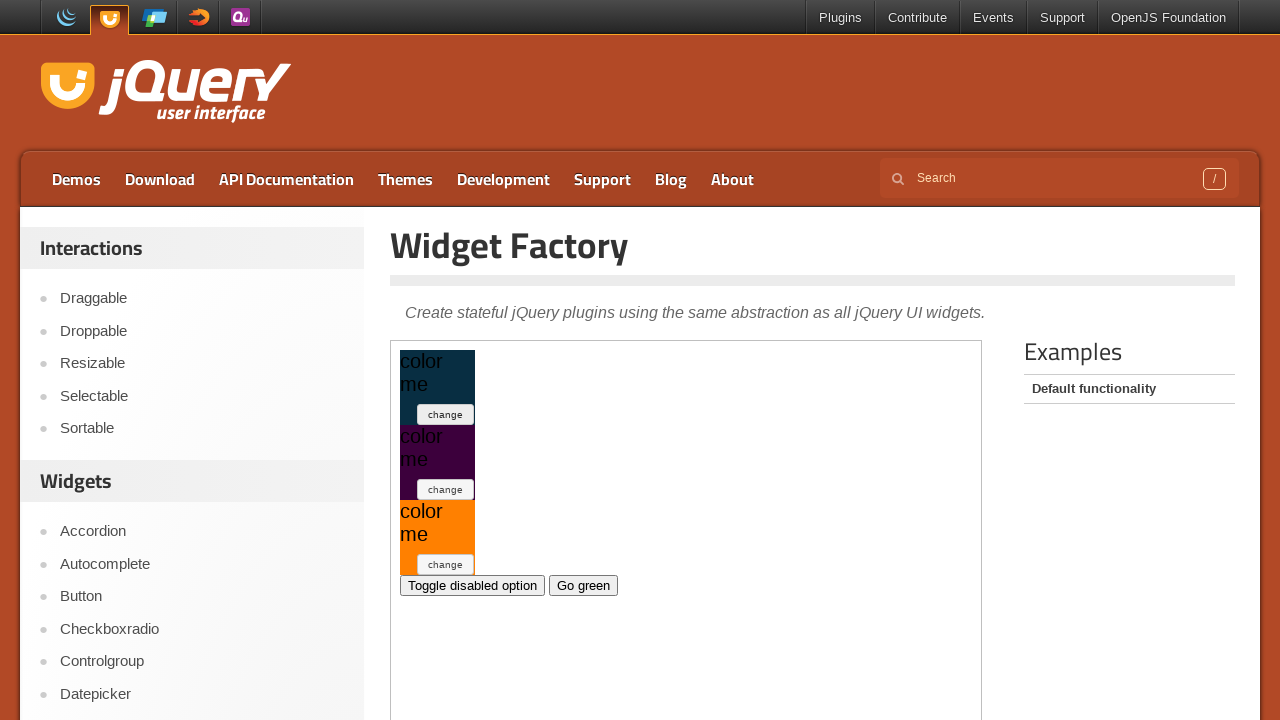

Retrieved current widget style: background-color: rgb(8, 46, 66);
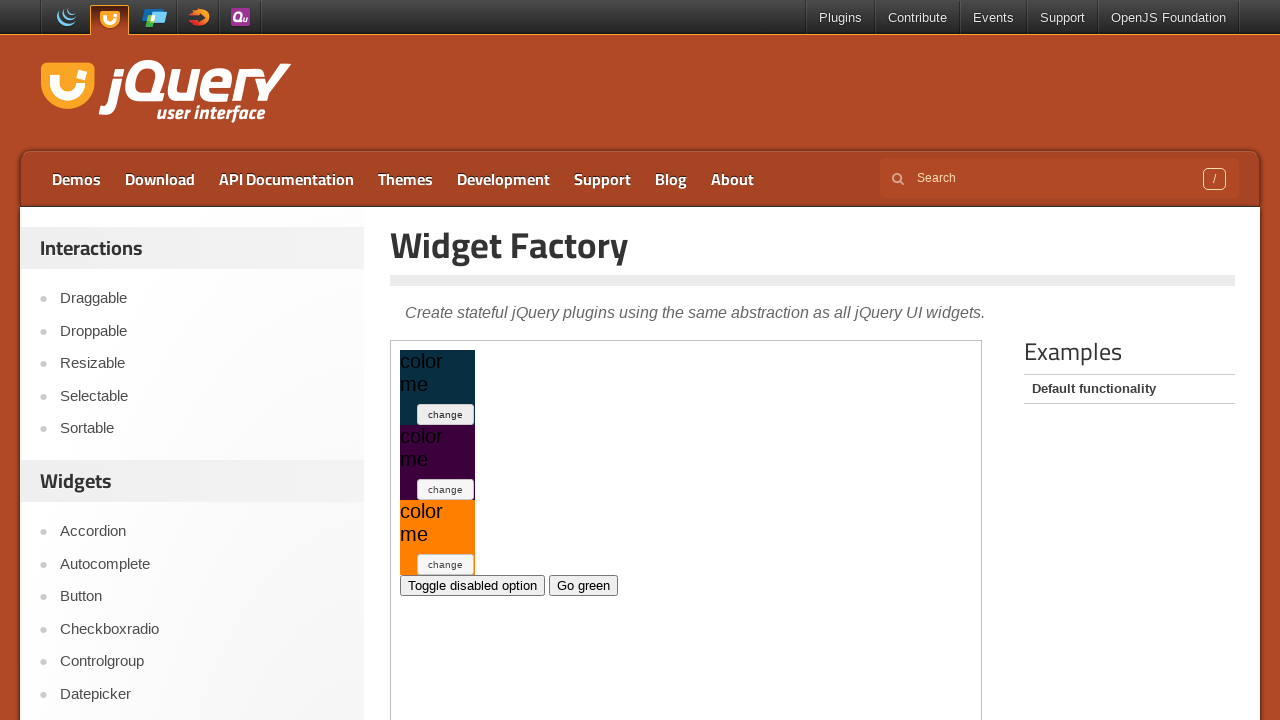

Clicked toggle button (iteration 30) at (446, 414) on .demo-frame >> internal:control=enter-frame >> xpath=//*[@id='my-widget1']/butto
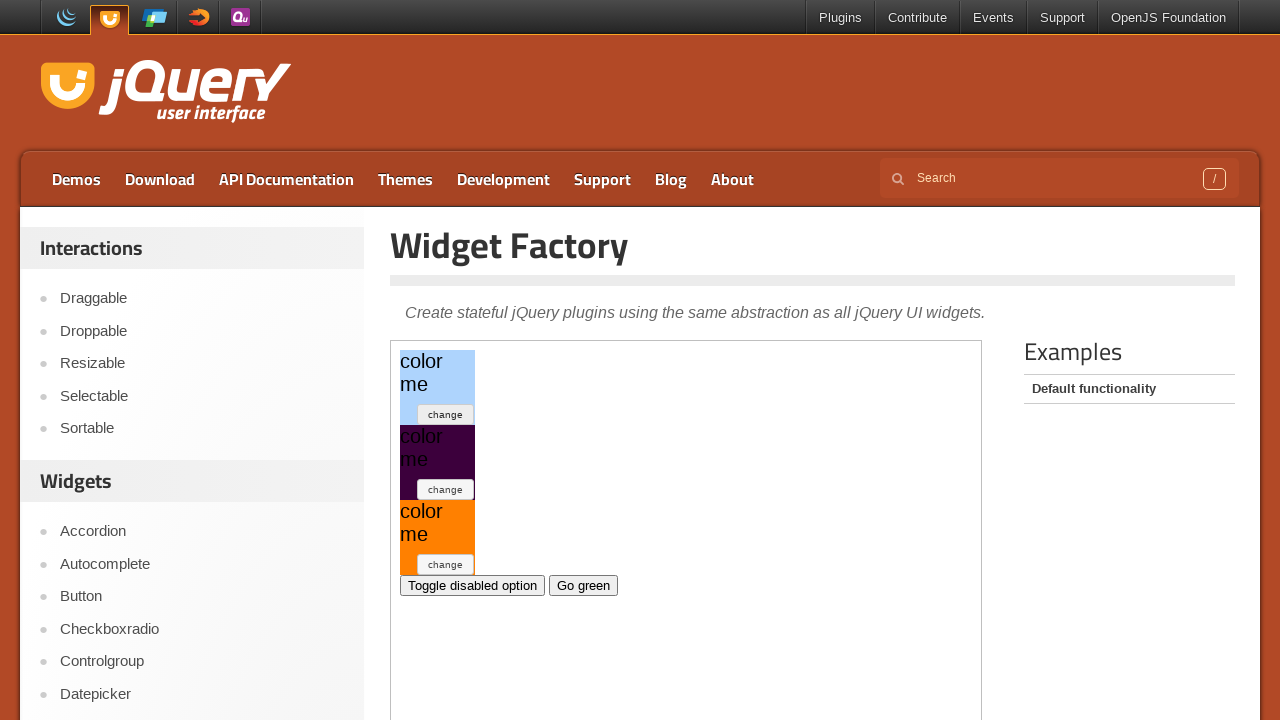

Retrieved current widget style: background-color: rgb(174, 212, 253);
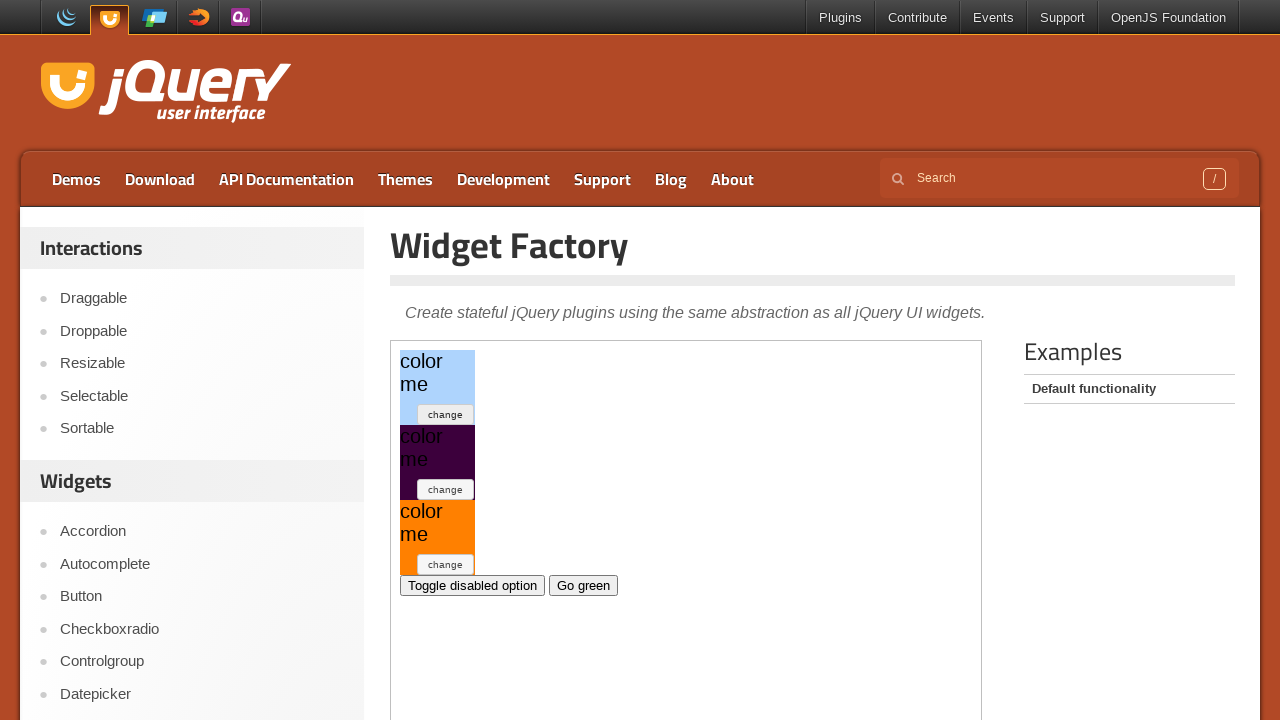

Clicked toggle button (iteration 31) at (446, 414) on .demo-frame >> internal:control=enter-frame >> xpath=//*[@id='my-widget1']/butto
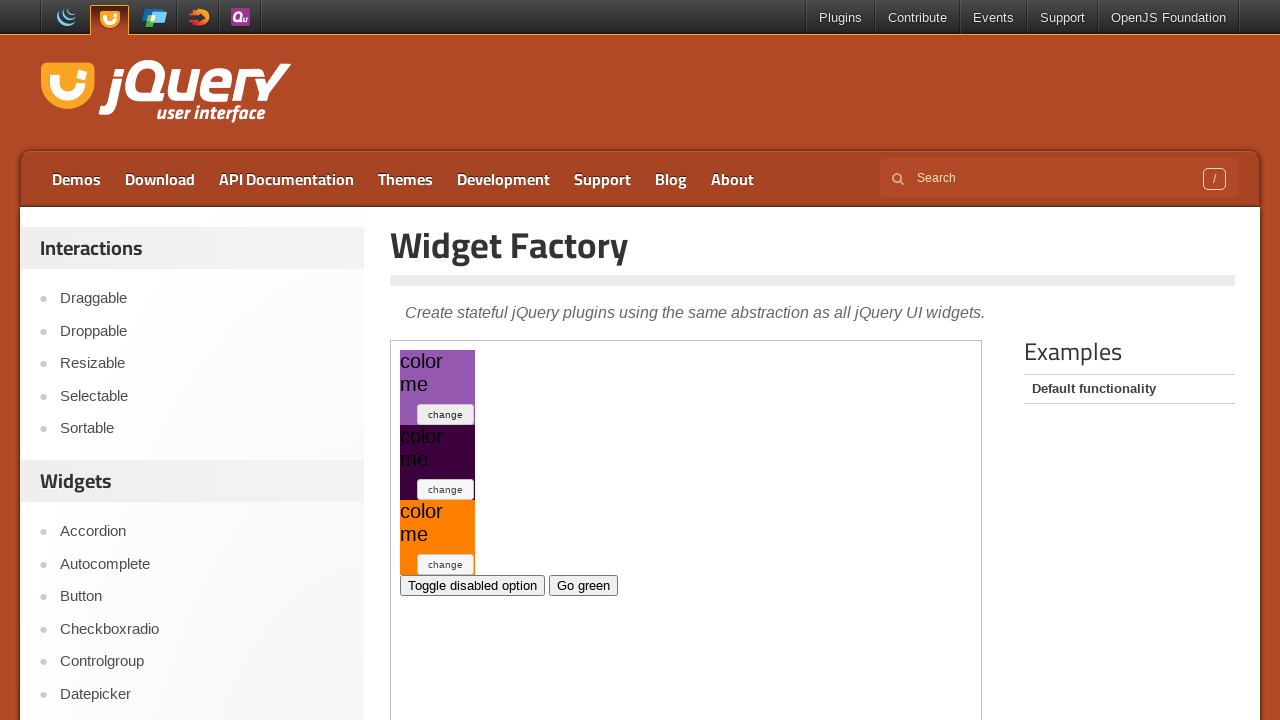

Retrieved current widget style: background-color: rgb(148, 88, 177);
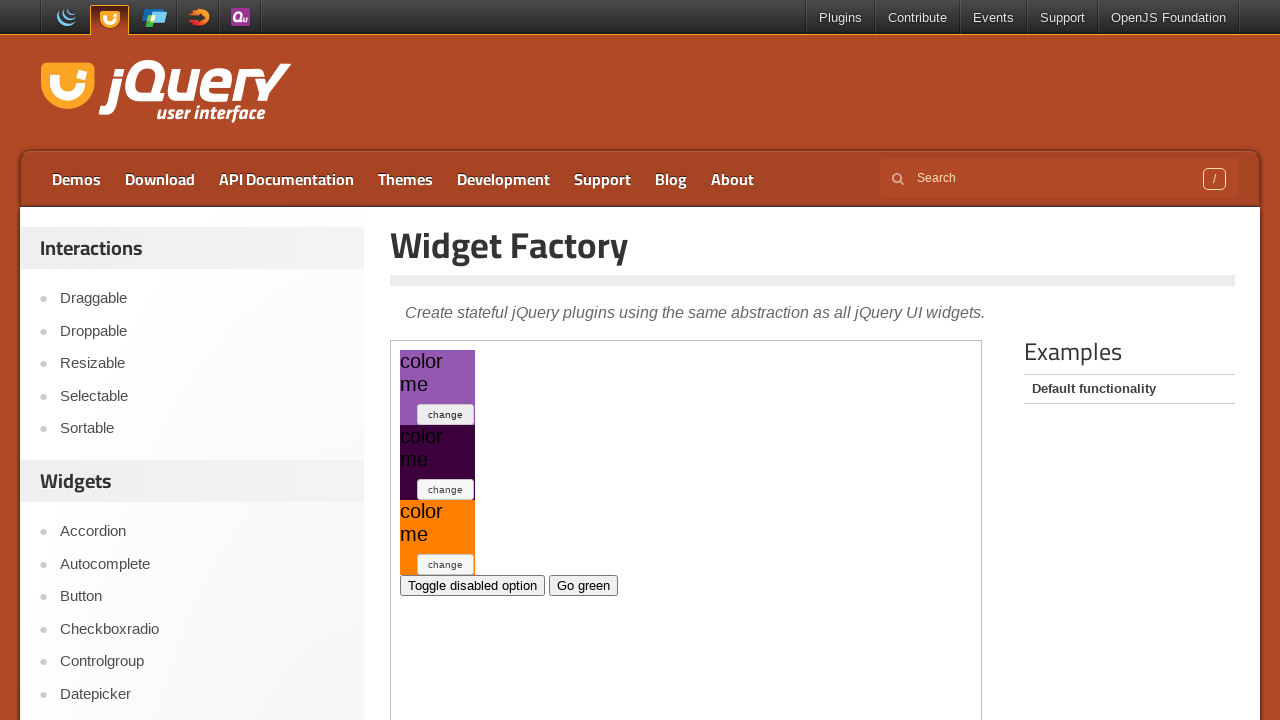

Clicked toggle button (iteration 32) at (446, 414) on .demo-frame >> internal:control=enter-frame >> xpath=//*[@id='my-widget1']/butto
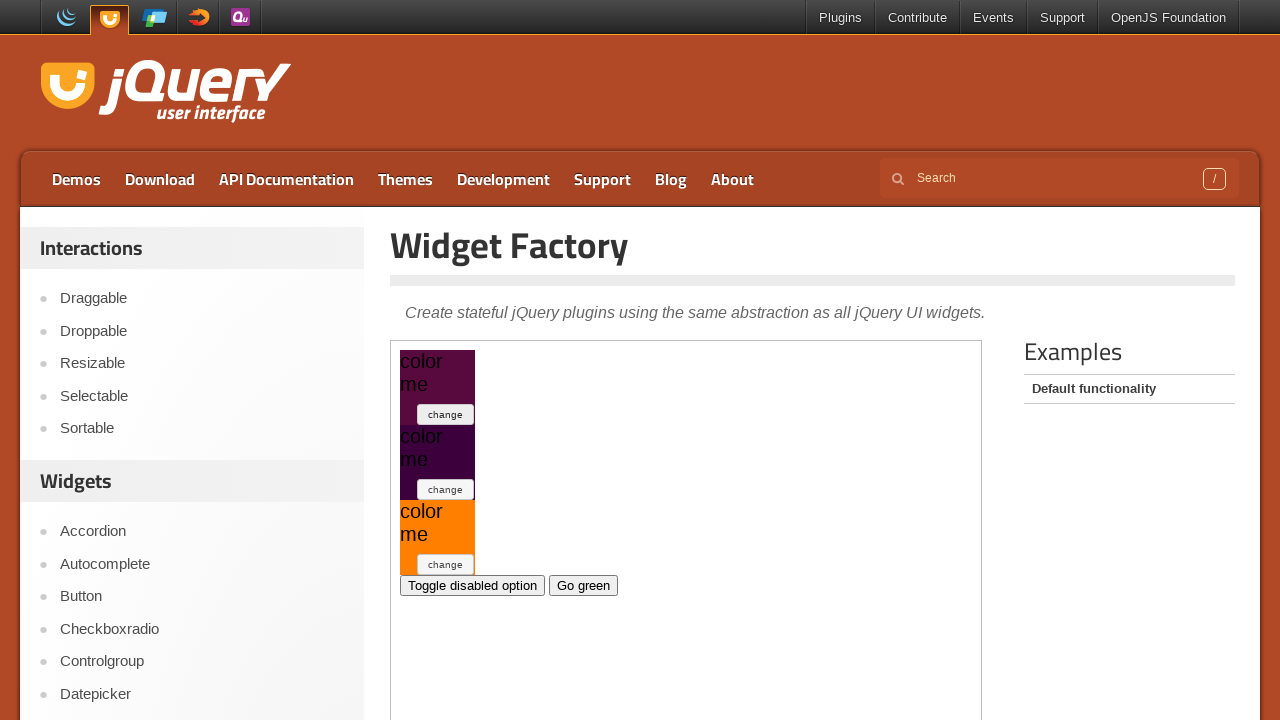

Retrieved current widget style: background-color: rgb(88, 10, 63);
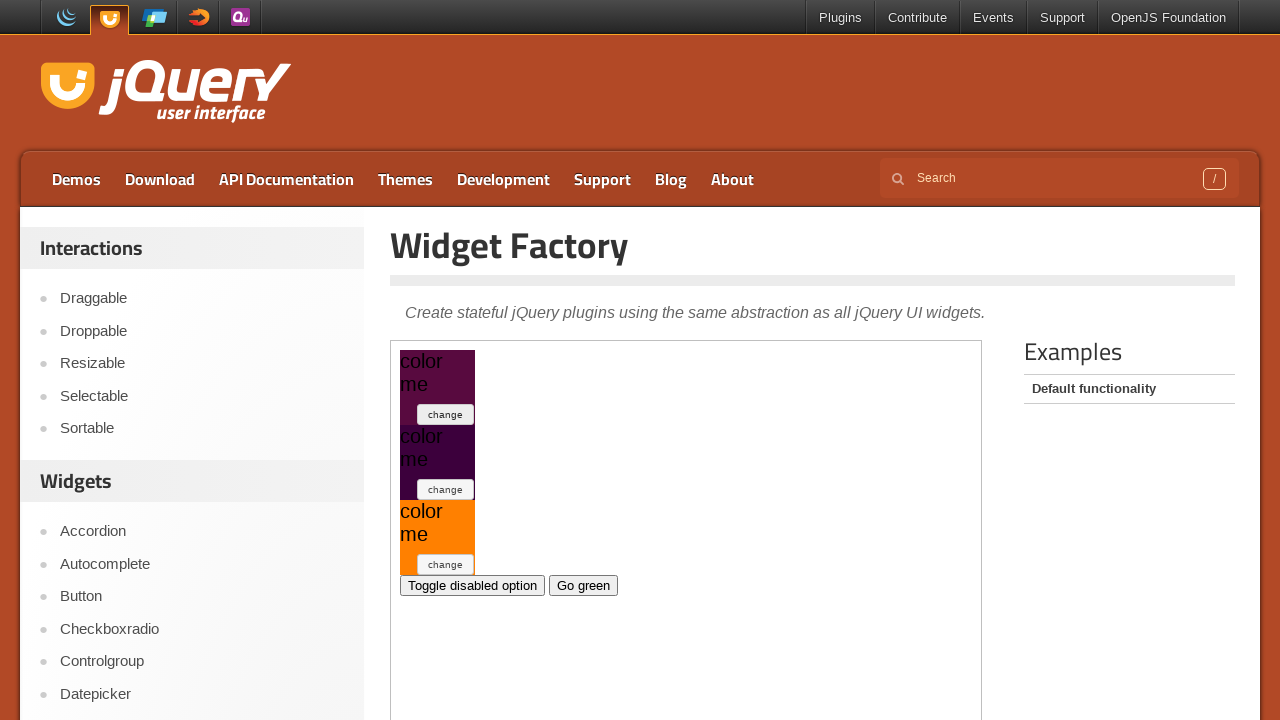

Clicked toggle button (iteration 33) at (446, 414) on .demo-frame >> internal:control=enter-frame >> xpath=//*[@id='my-widget1']/butto
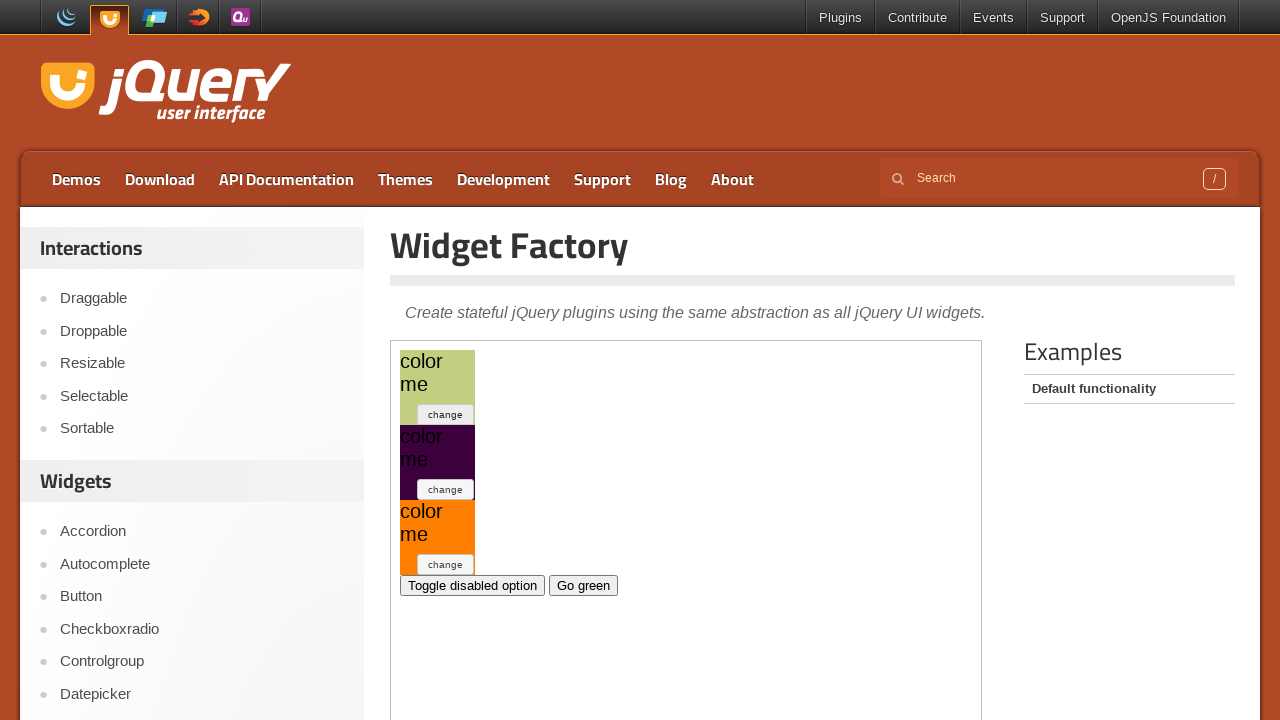

Retrieved current widget style: background-color: rgb(196, 206, 129);
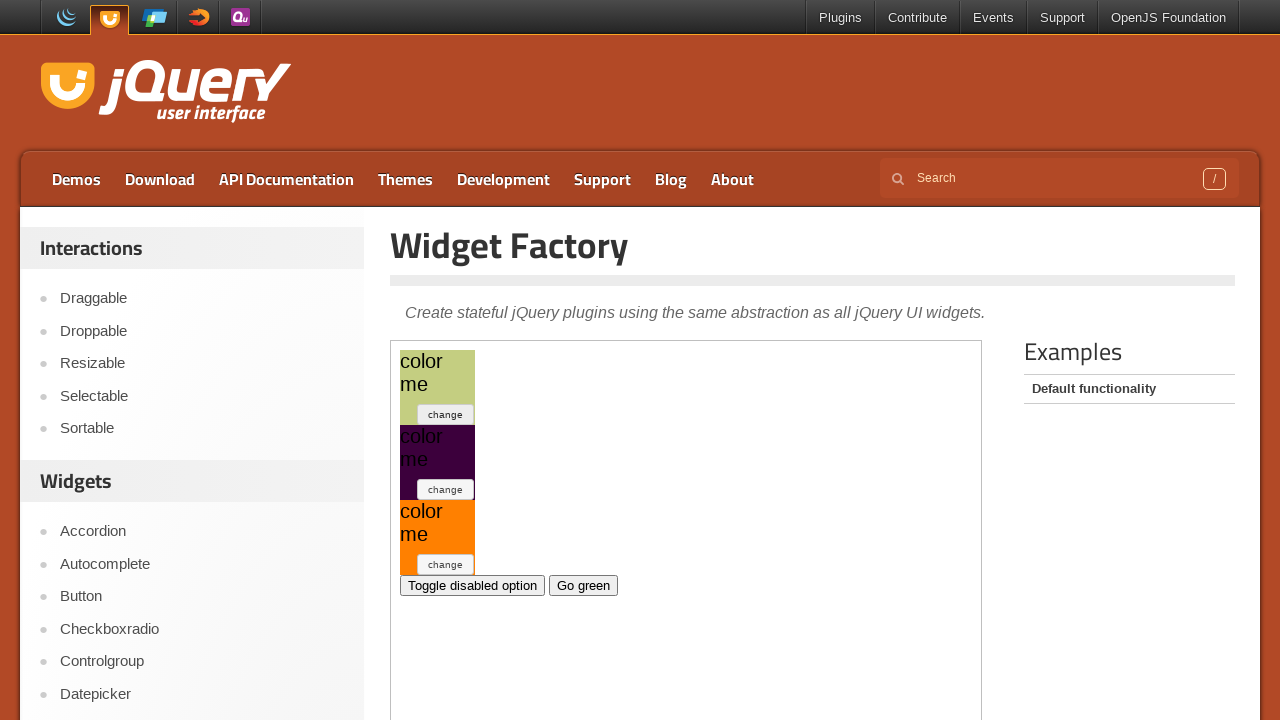

Clicked toggle button (iteration 34) at (446, 414) on .demo-frame >> internal:control=enter-frame >> xpath=//*[@id='my-widget1']/butto
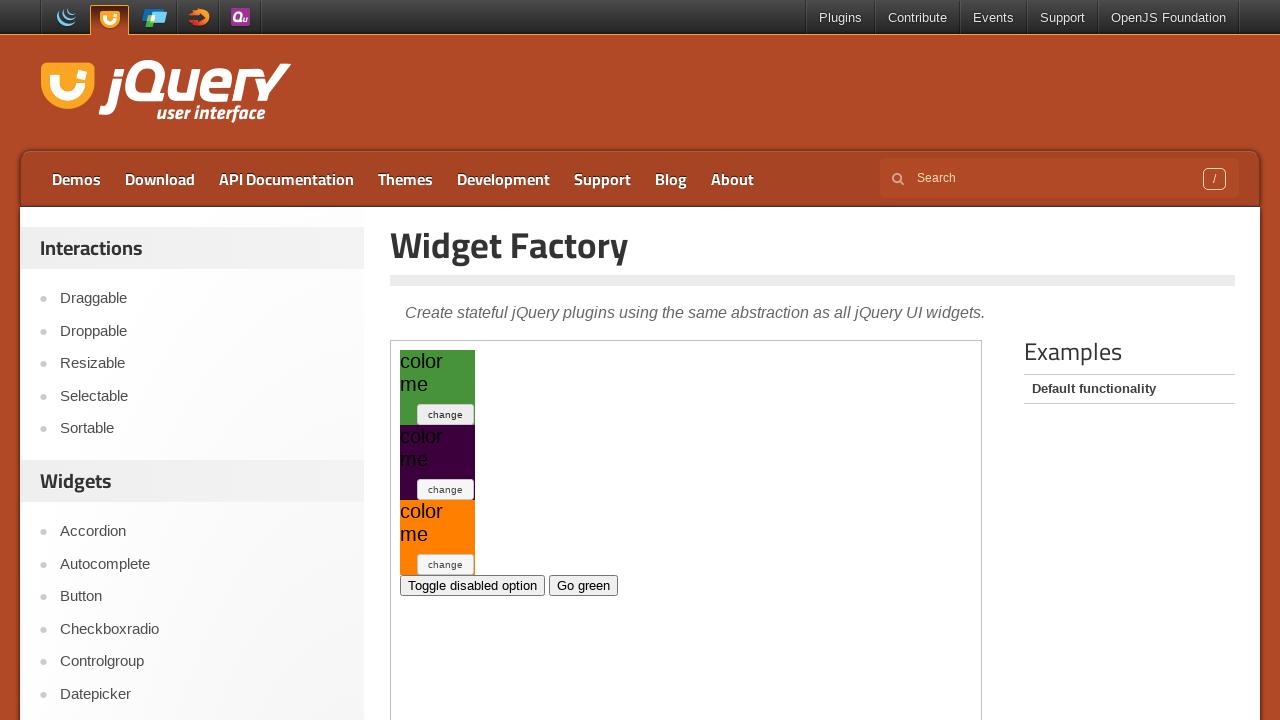

Retrieved current widget style: background-color: rgb(71, 147, 57);
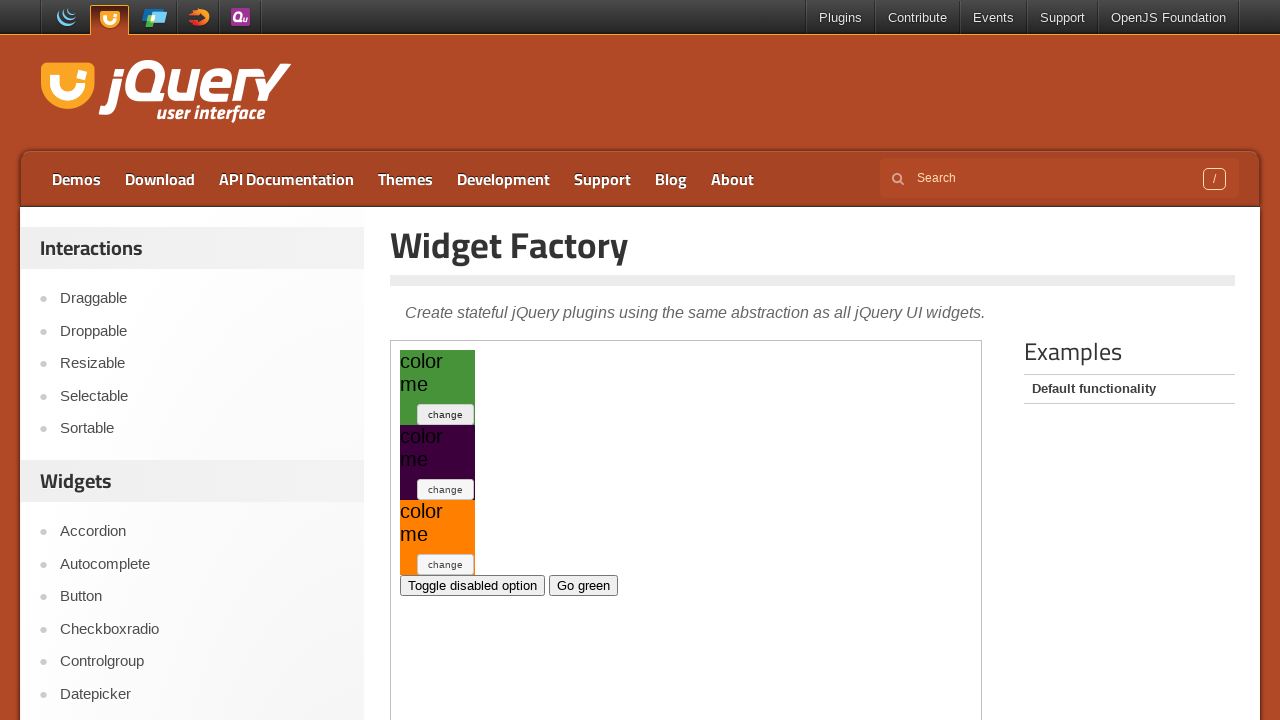

Clicked toggle button (iteration 35) at (446, 414) on .demo-frame >> internal:control=enter-frame >> xpath=//*[@id='my-widget1']/butto
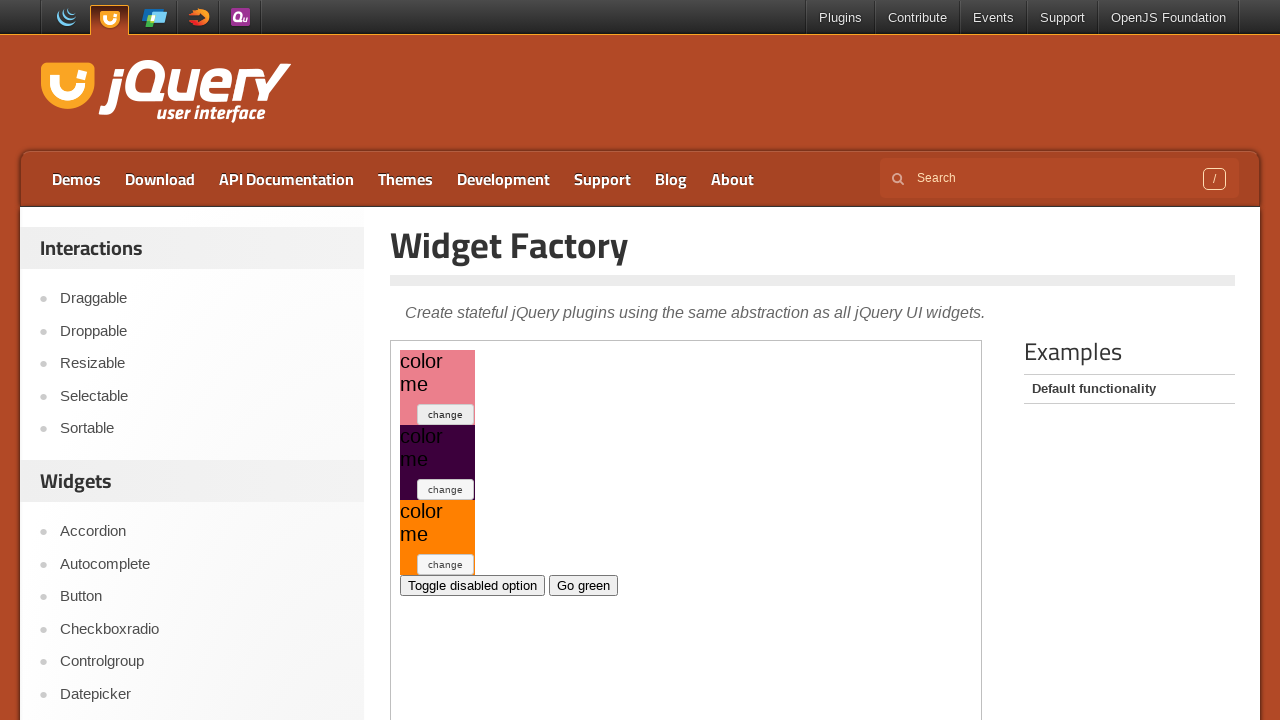

Retrieved current widget style: background-color: rgb(235, 127, 140);
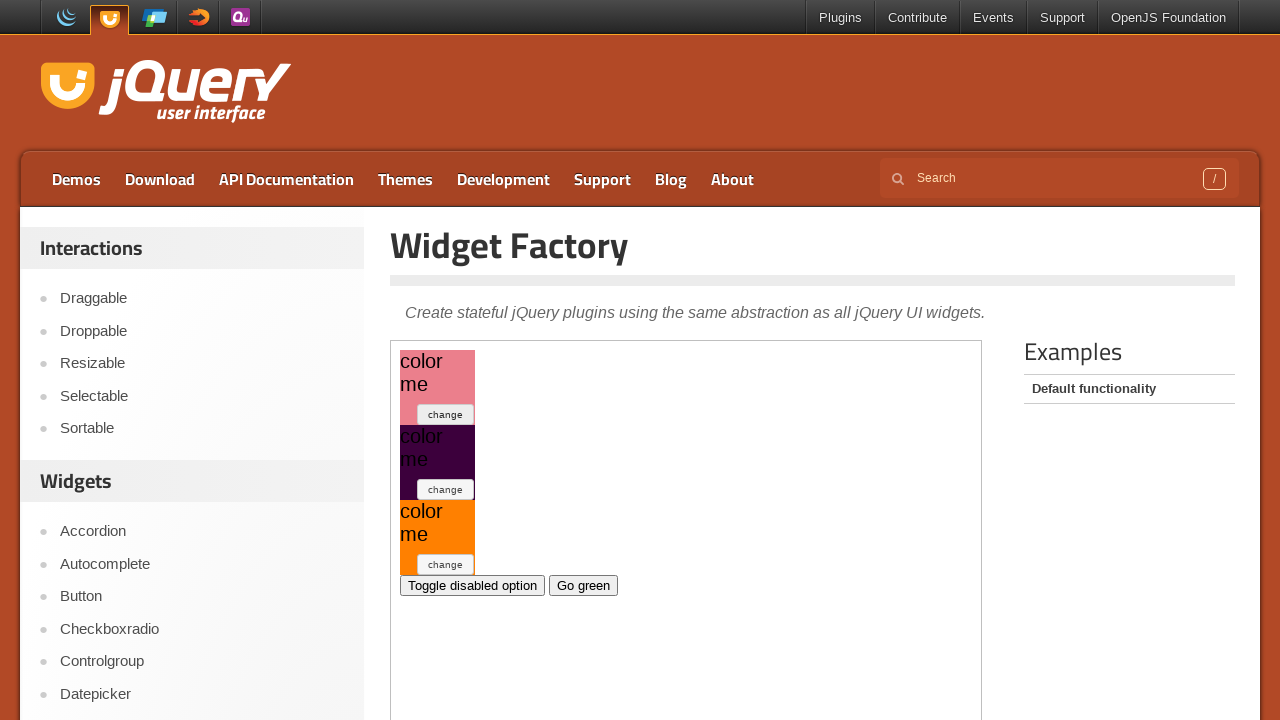

Clicked toggle button (iteration 36) at (446, 414) on .demo-frame >> internal:control=enter-frame >> xpath=//*[@id='my-widget1']/butto
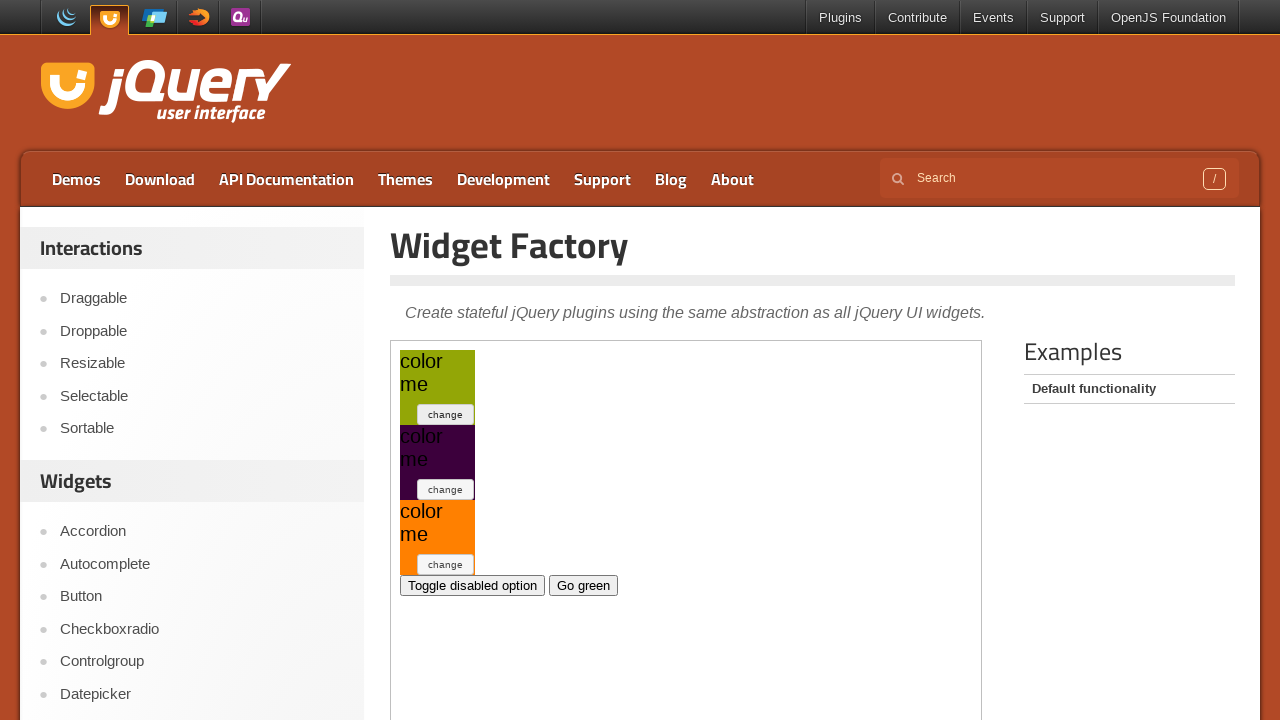

Retrieved current widget style: background-color: rgb(147, 166, 6);
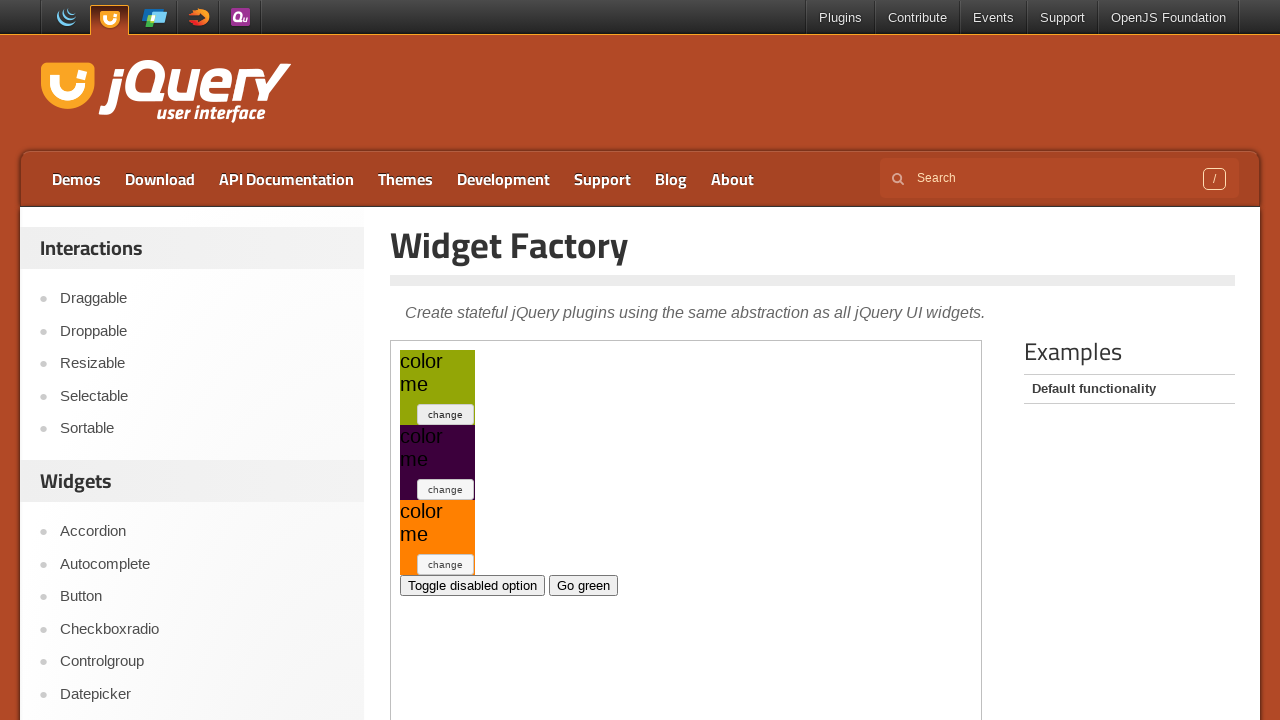

Clicked toggle button (iteration 37) at (446, 414) on .demo-frame >> internal:control=enter-frame >> xpath=//*[@id='my-widget1']/butto
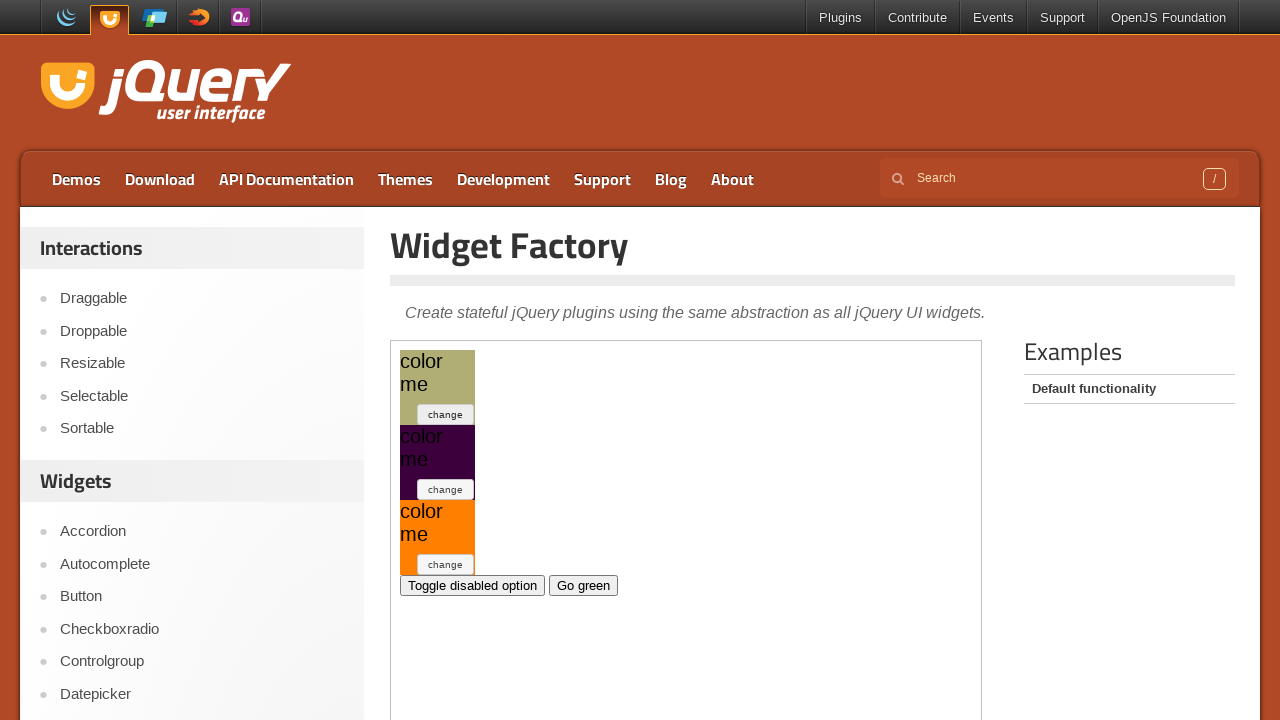

Retrieved current widget style: background-color: rgb(176, 174, 117);
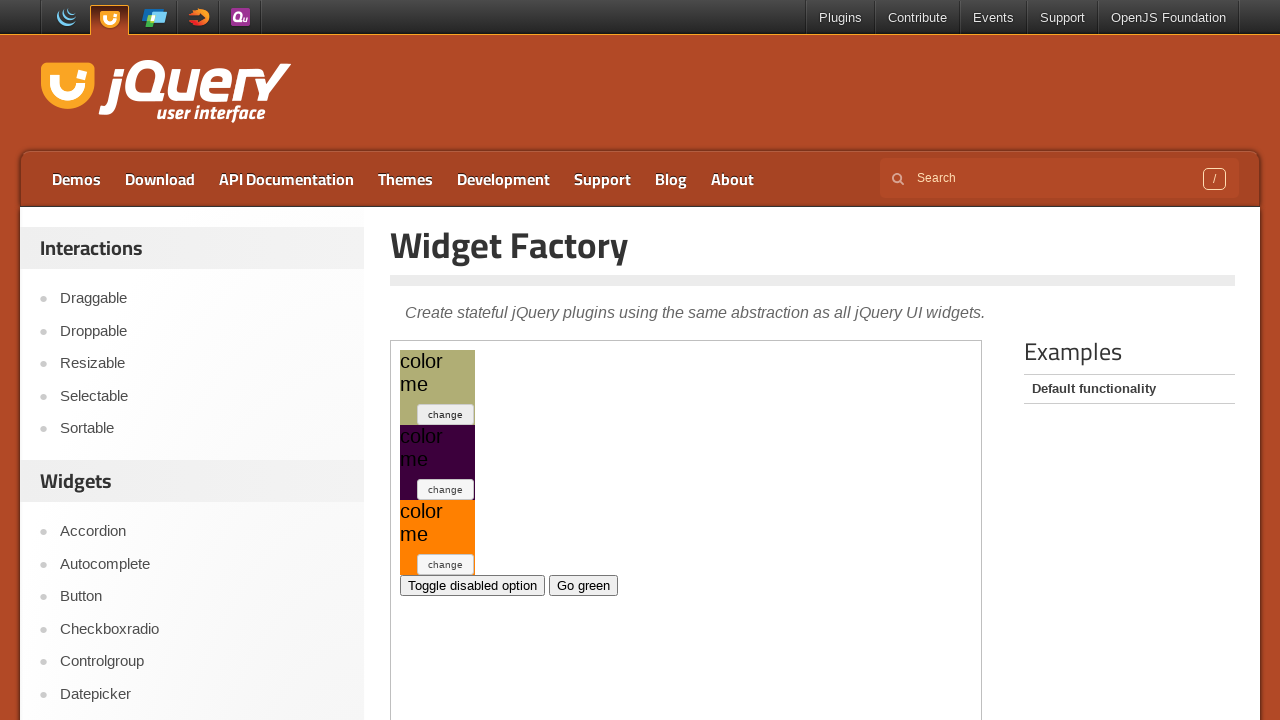

Clicked toggle button (iteration 38) at (446, 414) on .demo-frame >> internal:control=enter-frame >> xpath=//*[@id='my-widget1']/butto
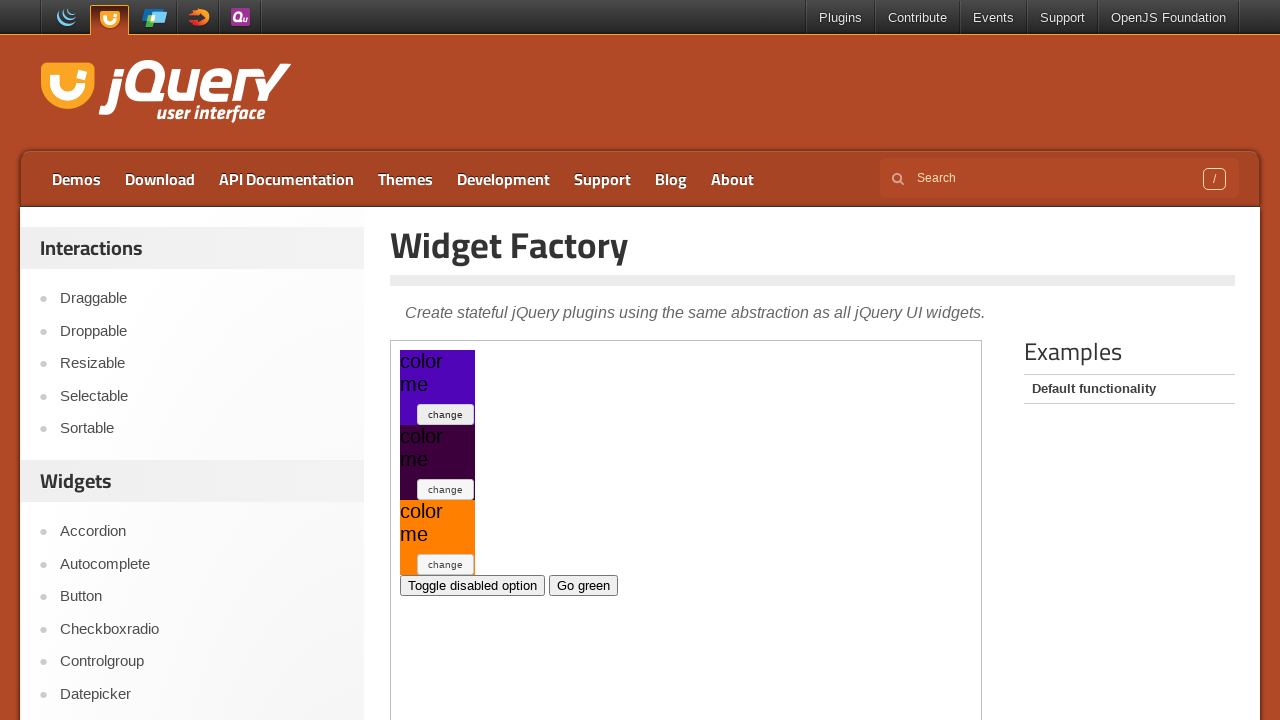

Retrieved current widget style: background-color: rgb(80, 6, 184);
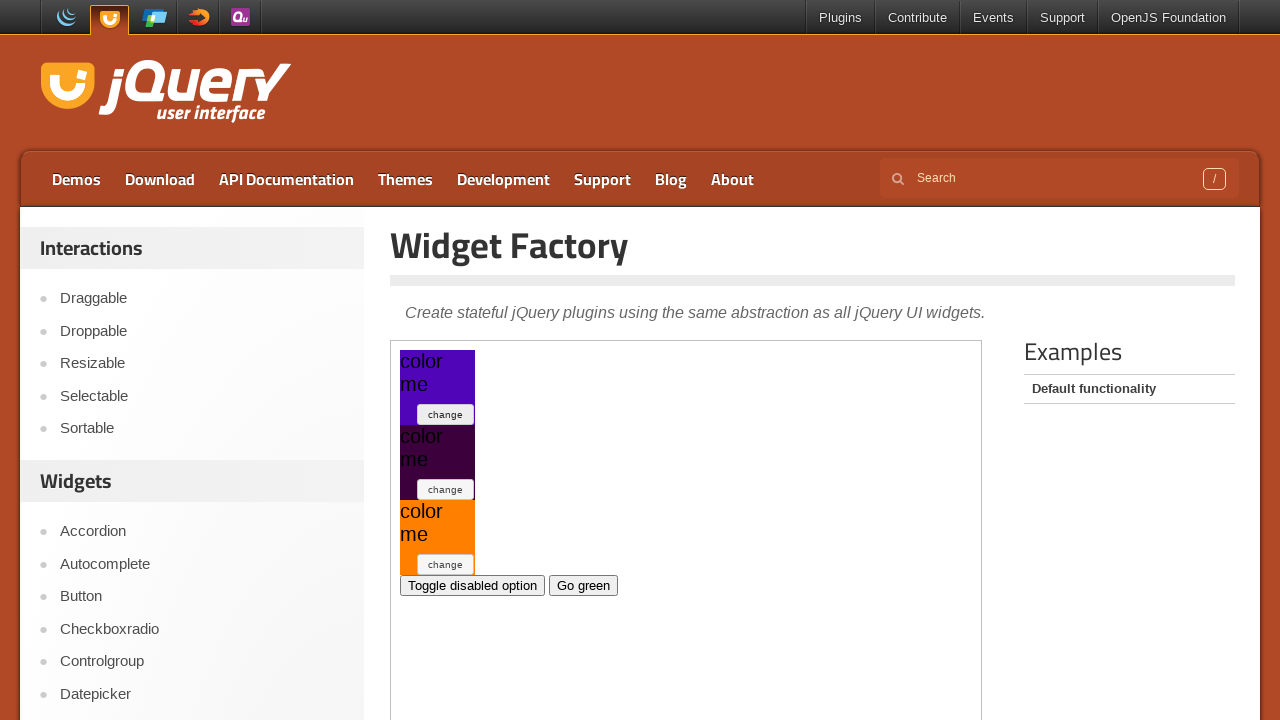

Clicked toggle button (iteration 39) at (446, 414) on .demo-frame >> internal:control=enter-frame >> xpath=//*[@id='my-widget1']/butto
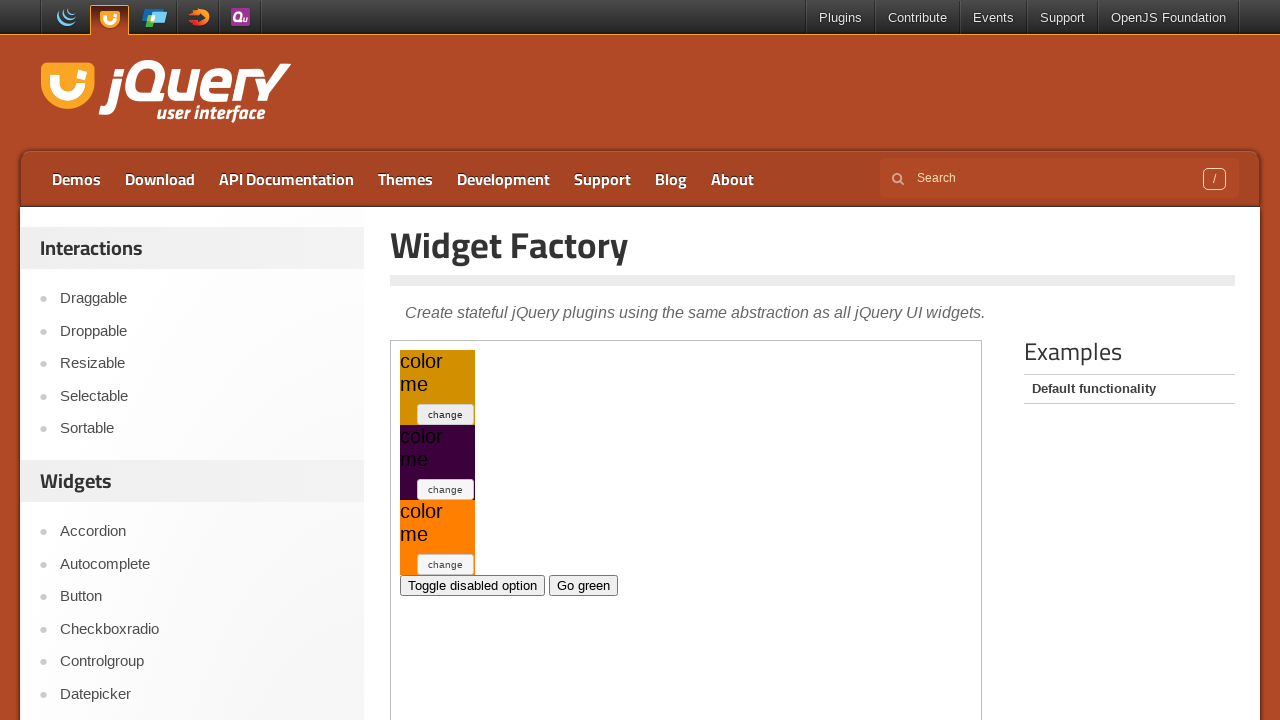

Retrieved current widget style: background-color: rgb(210, 144, 0);
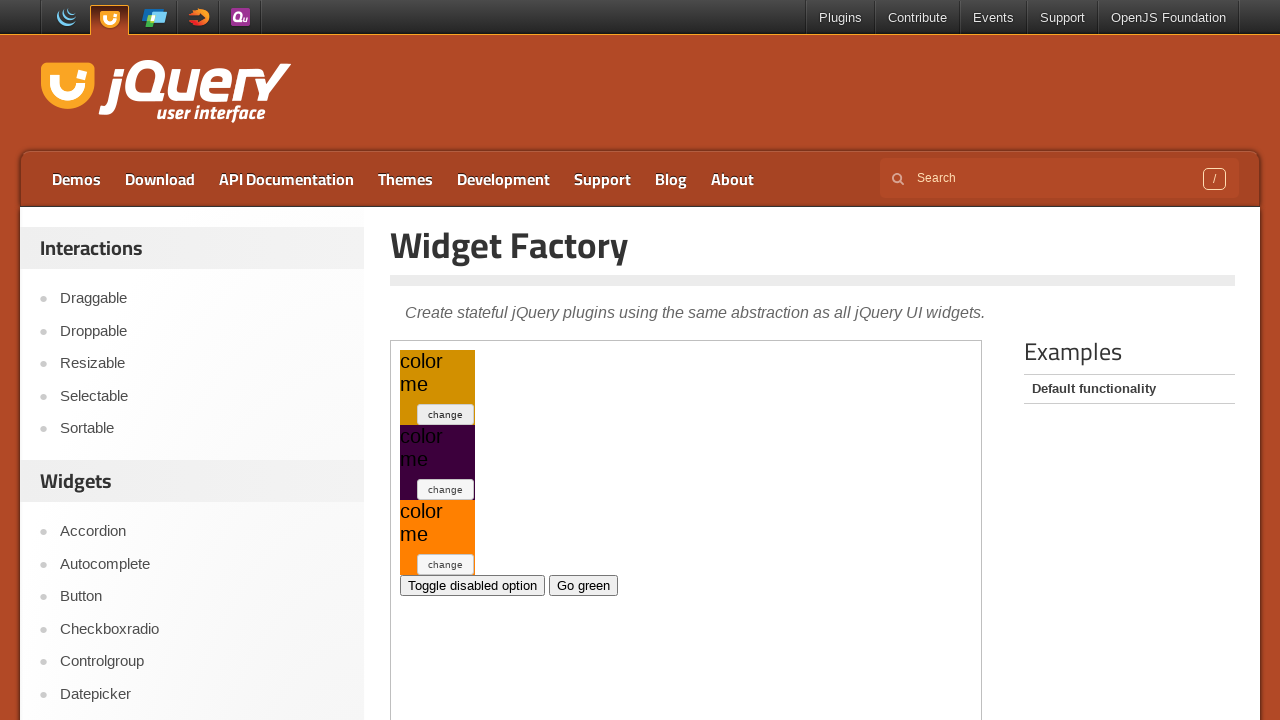

Clicked toggle button (iteration 40) at (446, 414) on .demo-frame >> internal:control=enter-frame >> xpath=//*[@id='my-widget1']/butto
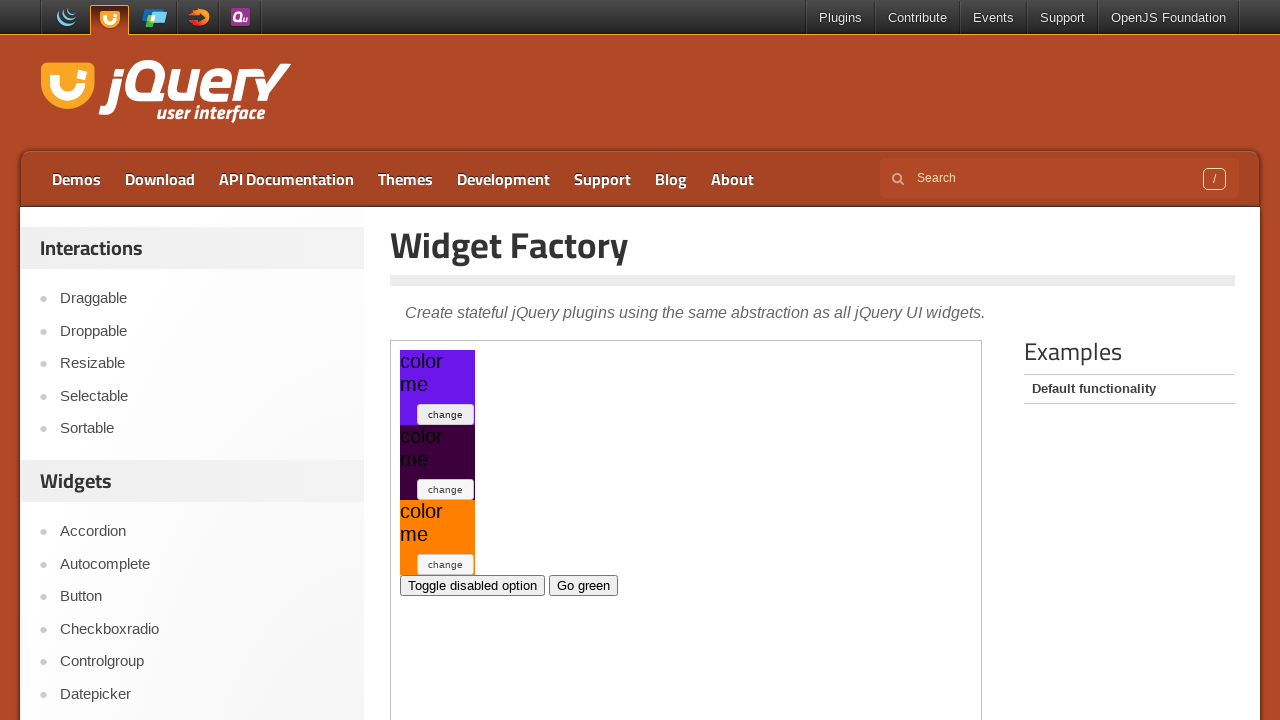

Retrieved current widget style: background-color: rgb(107, 23, 235);
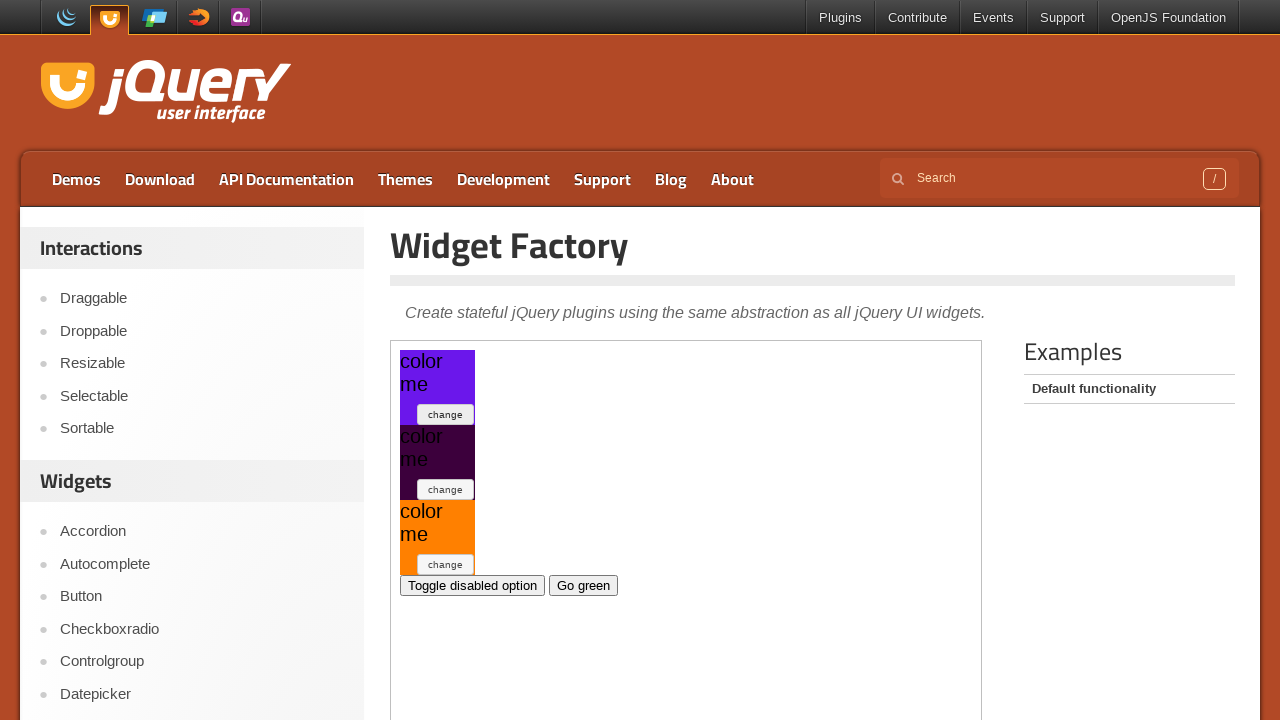

Clicked toggle button (iteration 41) at (446, 414) on .demo-frame >> internal:control=enter-frame >> xpath=//*[@id='my-widget1']/butto
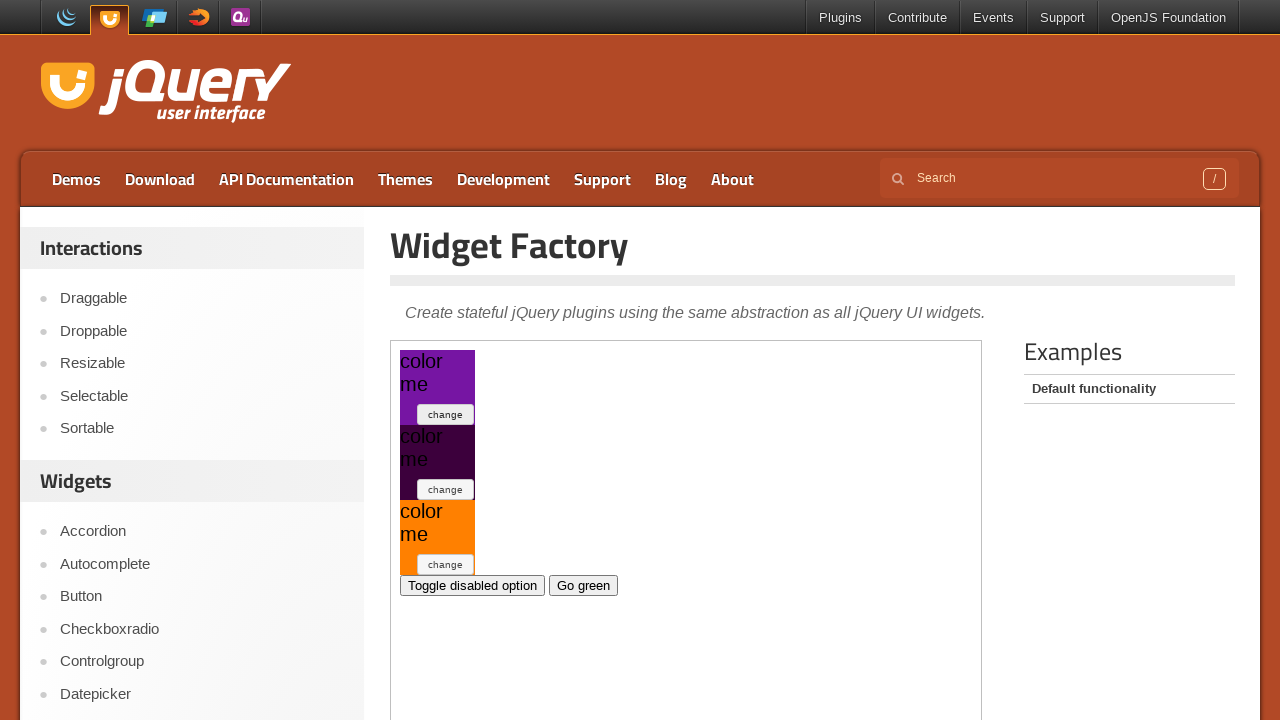

Retrieved current widget style: background-color: rgb(118, 21, 163);
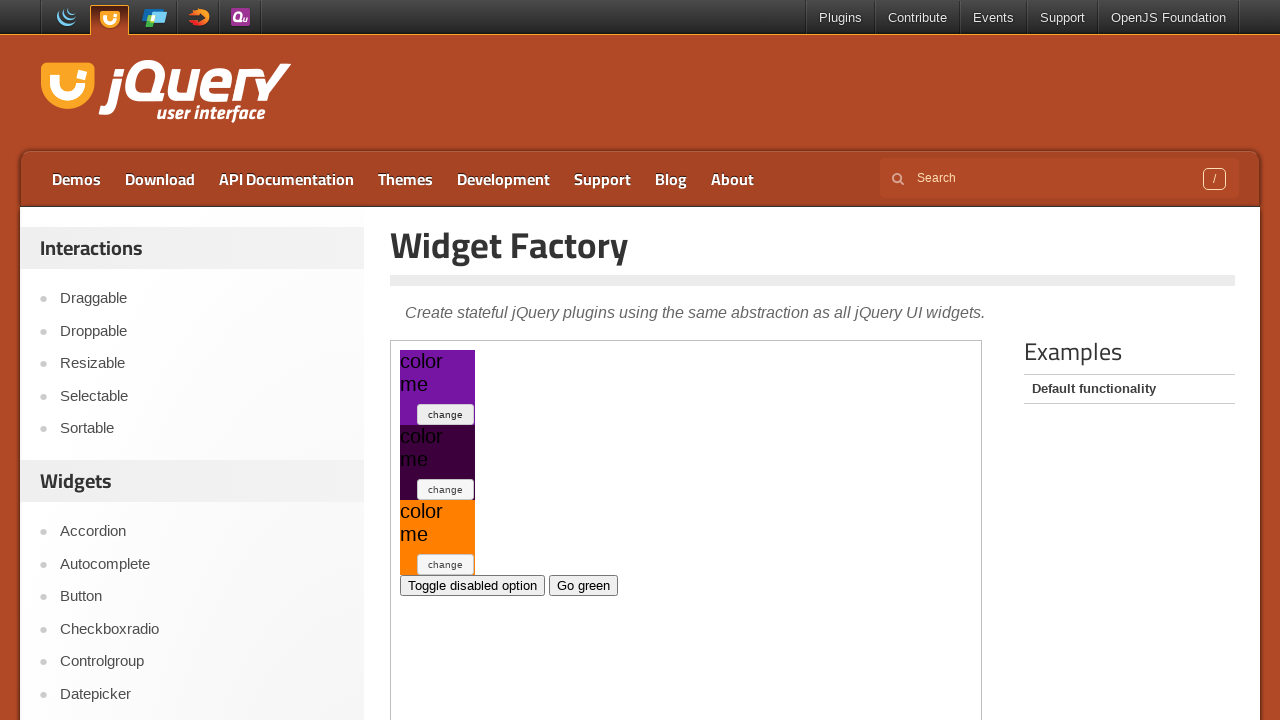

Clicked toggle button (iteration 42) at (446, 414) on .demo-frame >> internal:control=enter-frame >> xpath=//*[@id='my-widget1']/butto
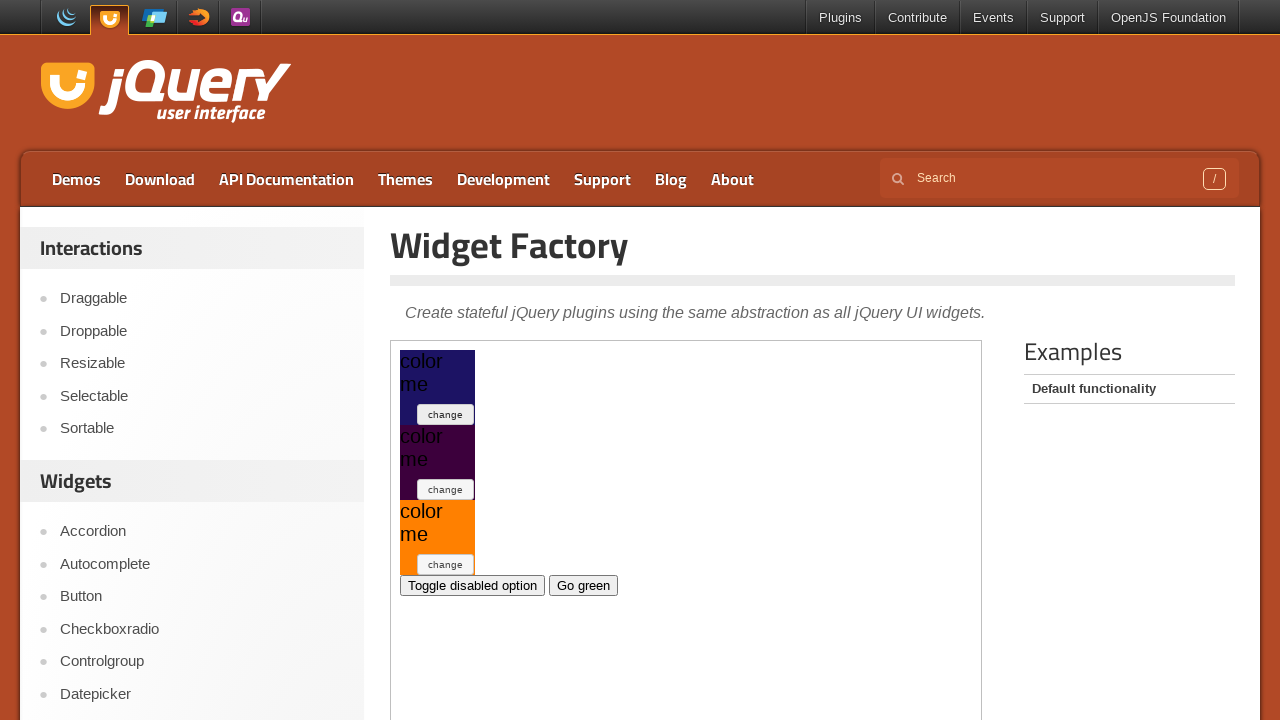

Retrieved current widget style: background-color: rgb(28, 19, 100);
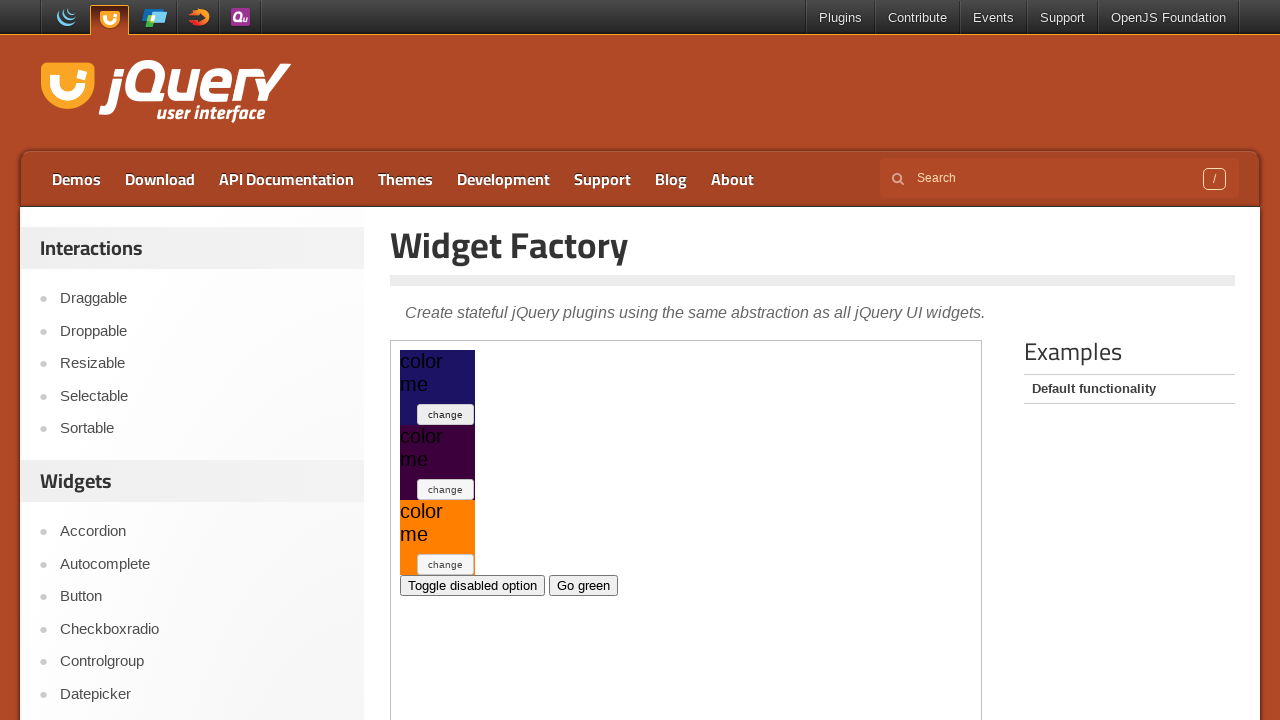

Clicked toggle button (iteration 43) at (446, 414) on .demo-frame >> internal:control=enter-frame >> xpath=//*[@id='my-widget1']/butto
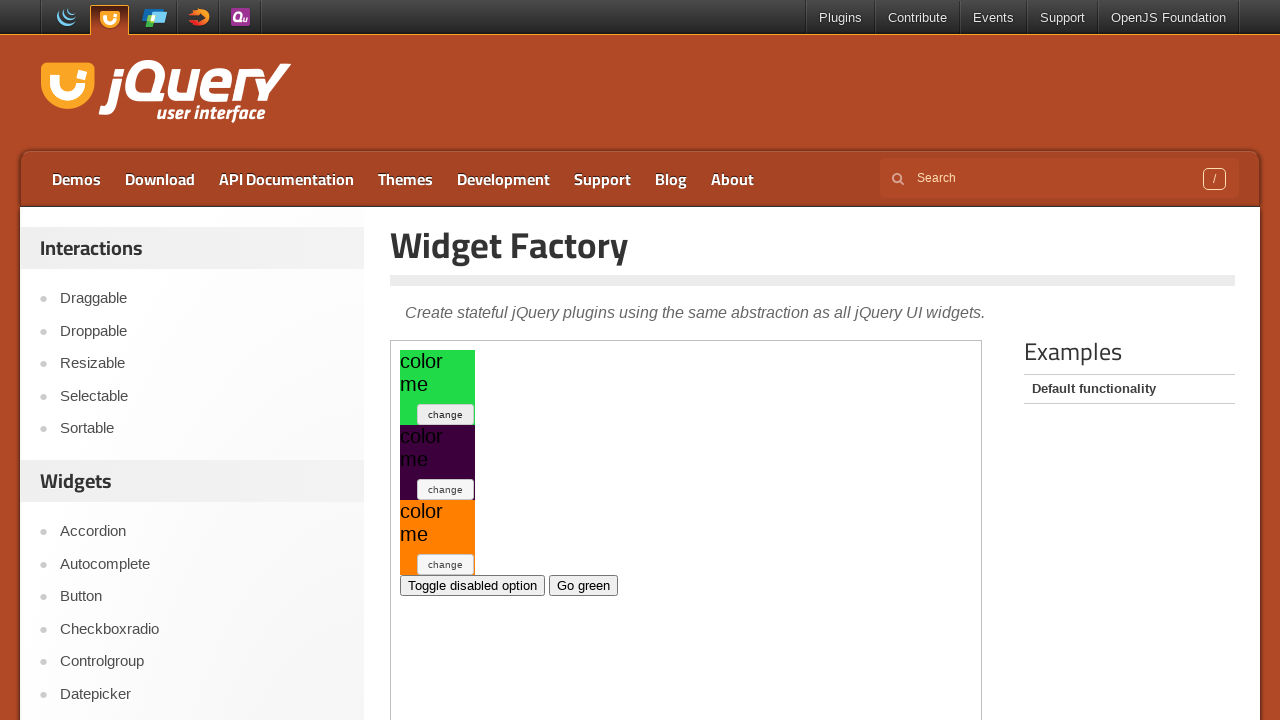

Retrieved current widget style: background-color: rgb(33, 218, 71);
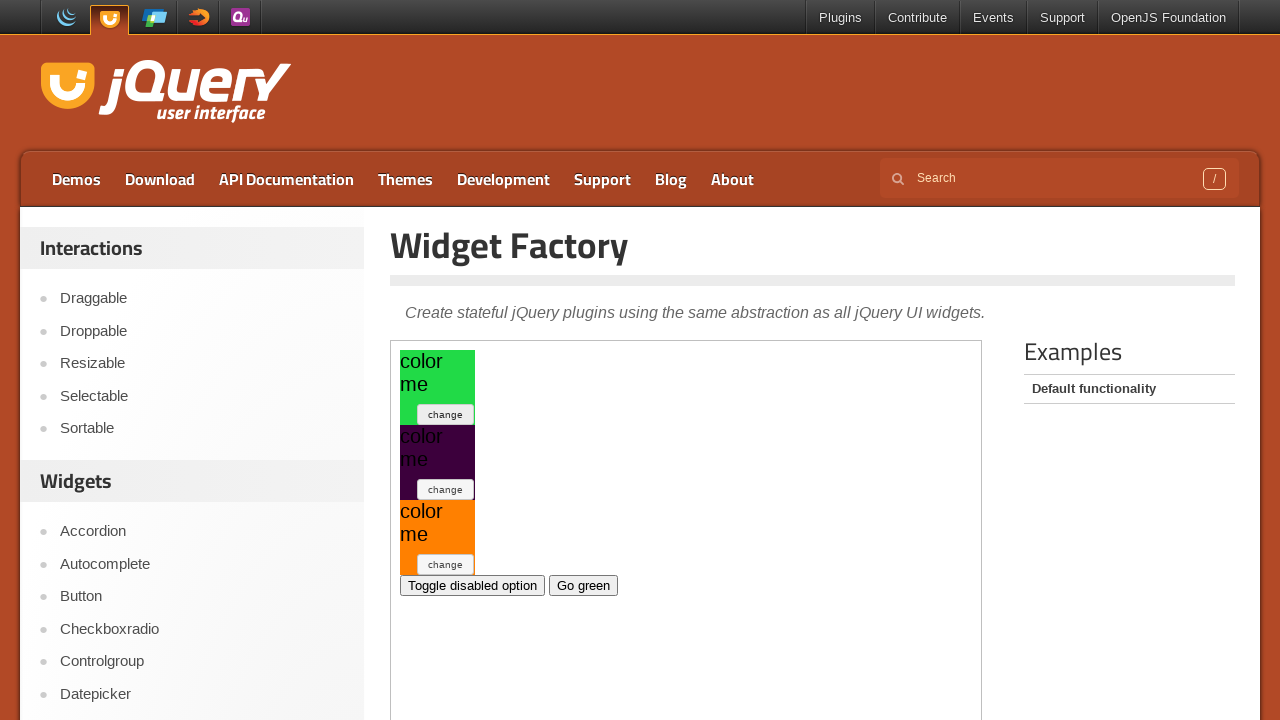

Clicked toggle button (iteration 44) at (446, 414) on .demo-frame >> internal:control=enter-frame >> xpath=//*[@id='my-widget1']/butto
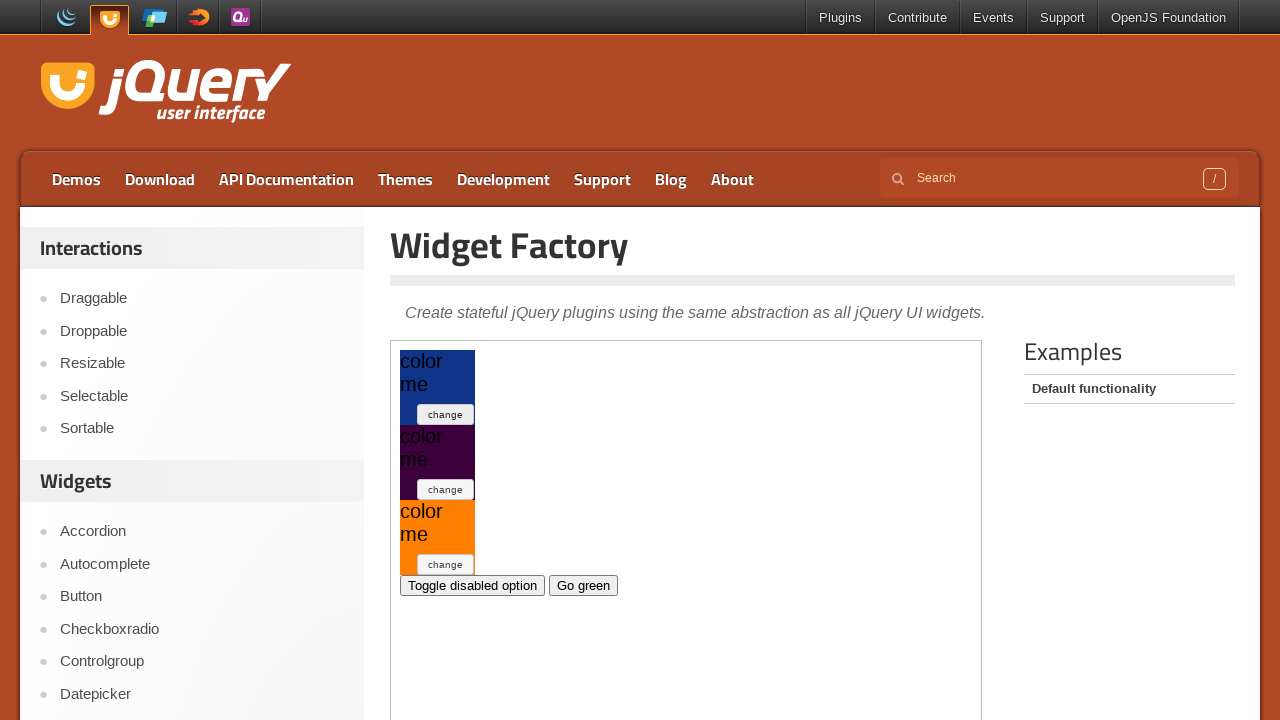

Retrieved current widget style: background-color: rgb(16, 52, 136);
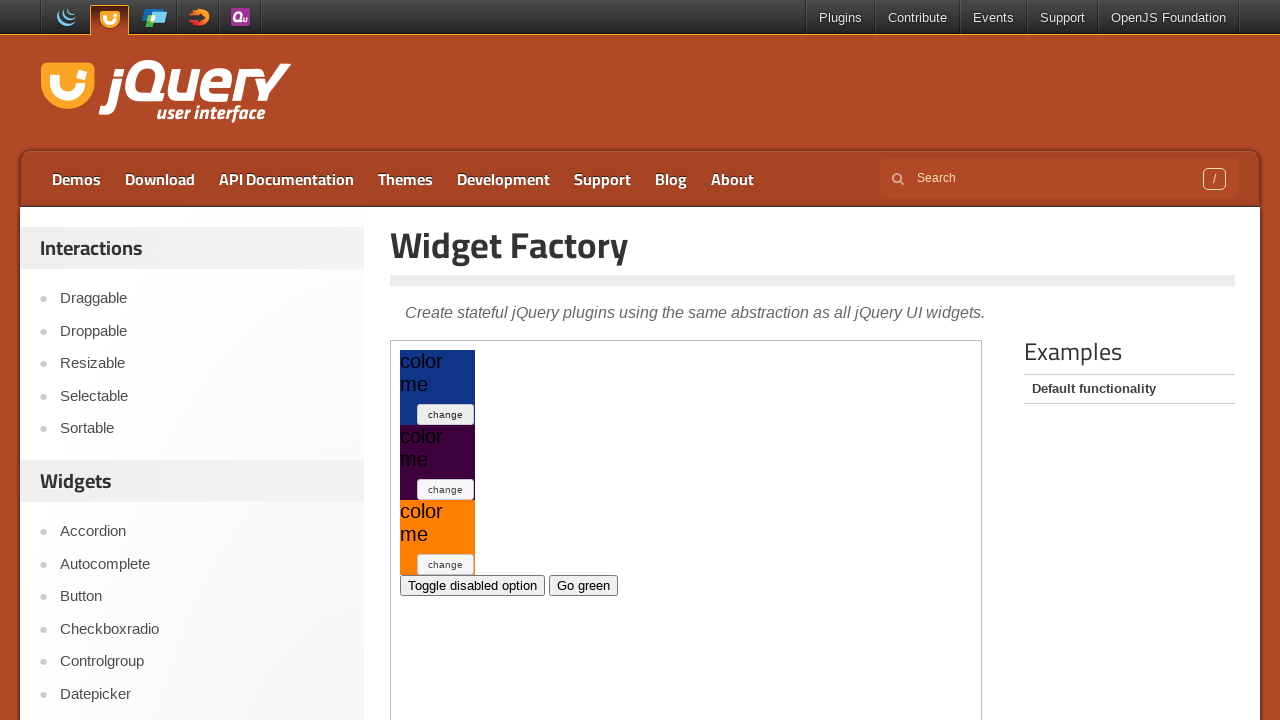

Clicked toggle button (iteration 45) at (446, 414) on .demo-frame >> internal:control=enter-frame >> xpath=//*[@id='my-widget1']/butto
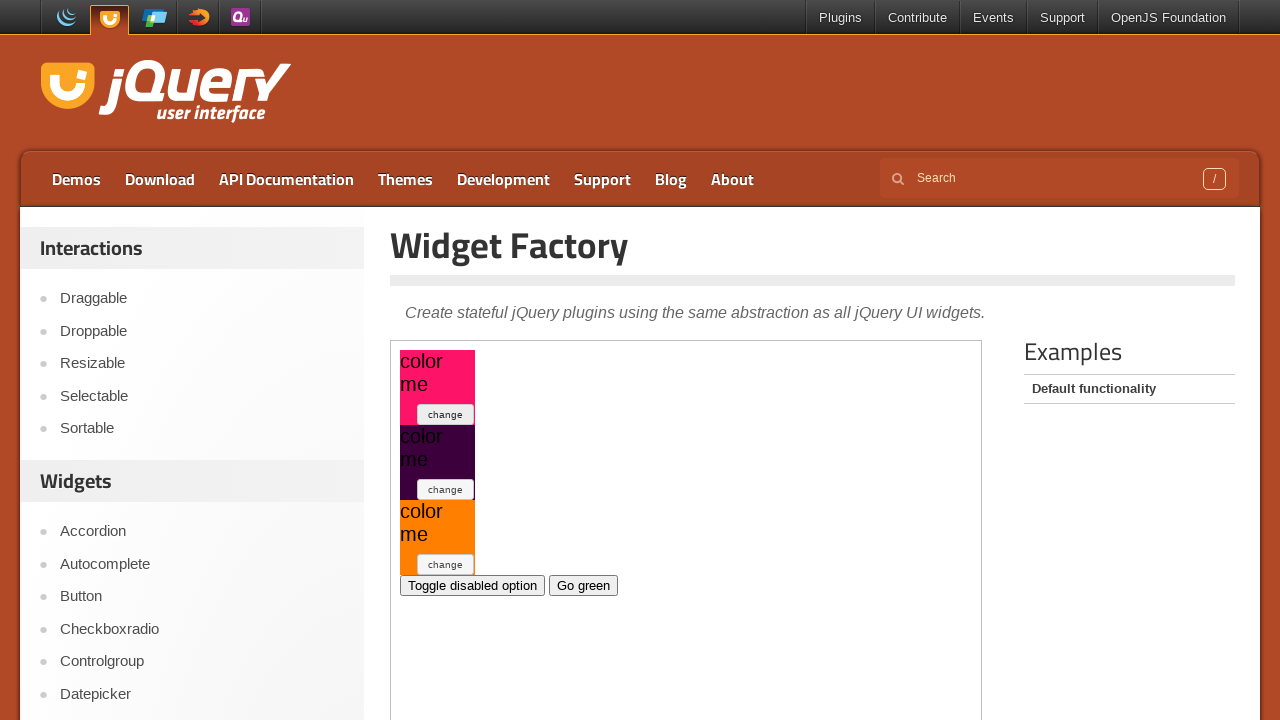

Retrieved current widget style: background-color: rgb(253, 19, 104);
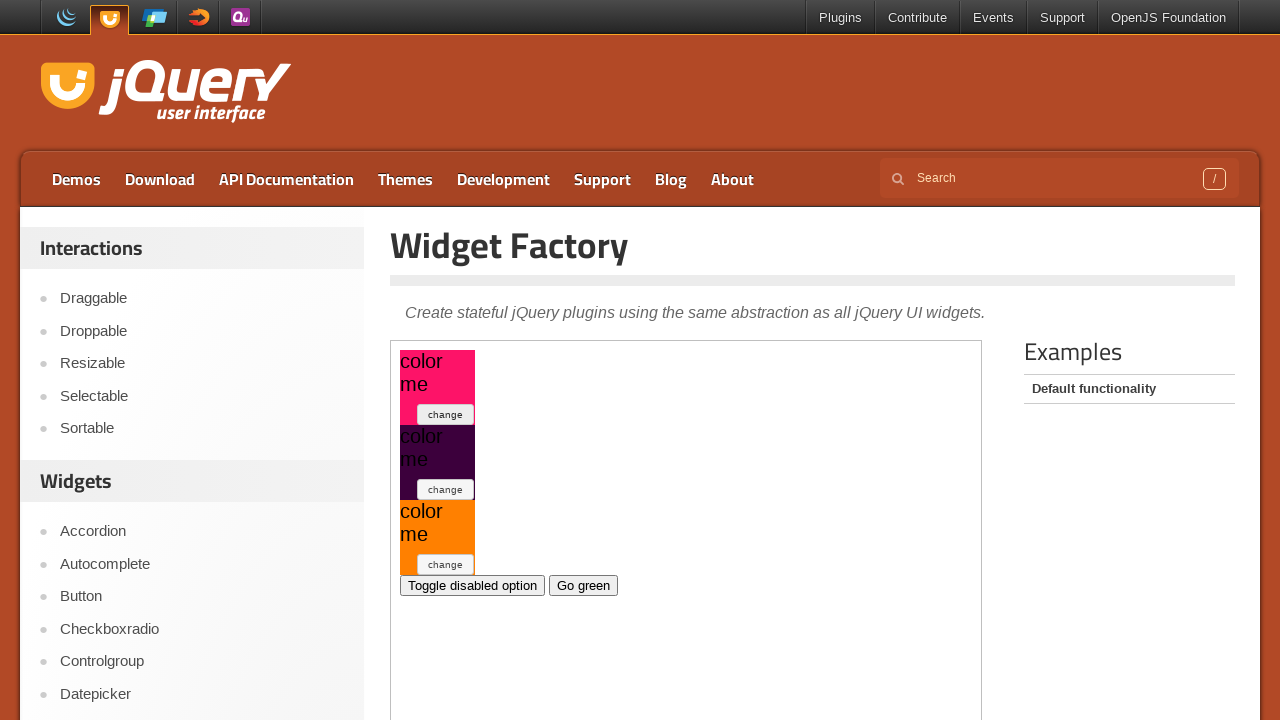

Clicked toggle button (iteration 46) at (446, 414) on .demo-frame >> internal:control=enter-frame >> xpath=//*[@id='my-widget1']/butto
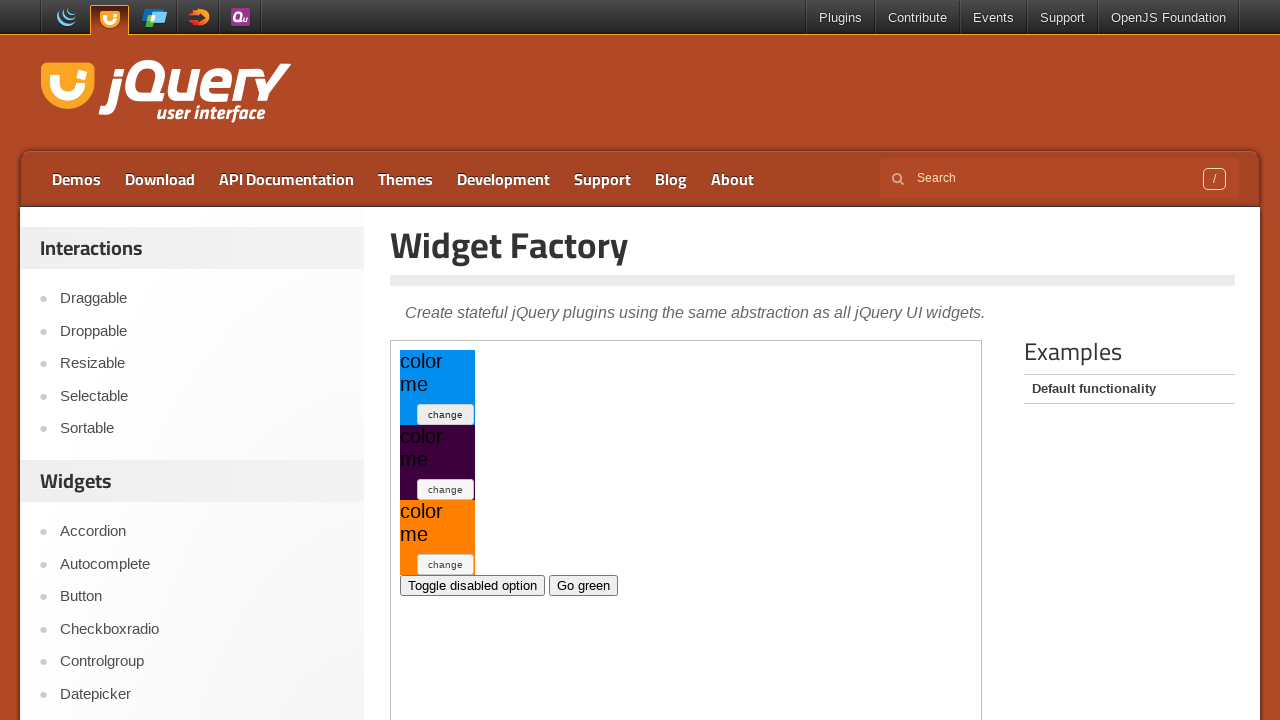

Retrieved current widget style: background-color: rgb(1, 142, 239);
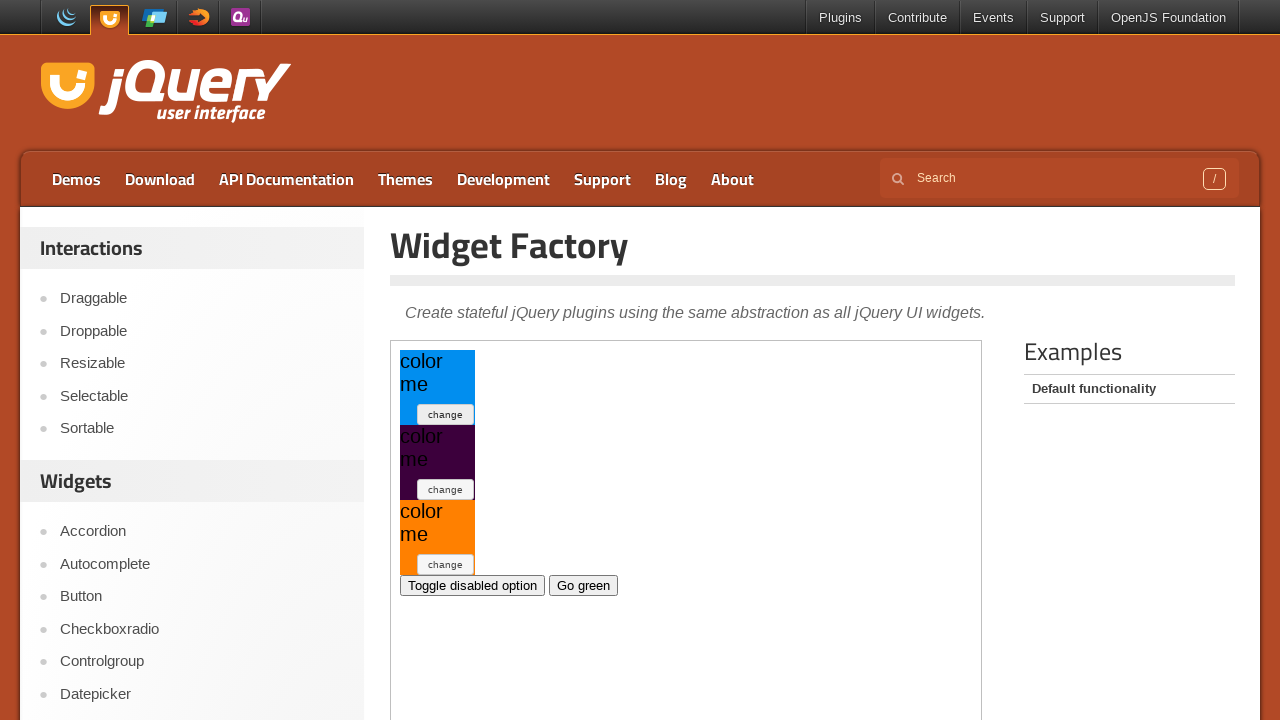

Clicked toggle button (iteration 47) at (446, 414) on .demo-frame >> internal:control=enter-frame >> xpath=//*[@id='my-widget1']/butto
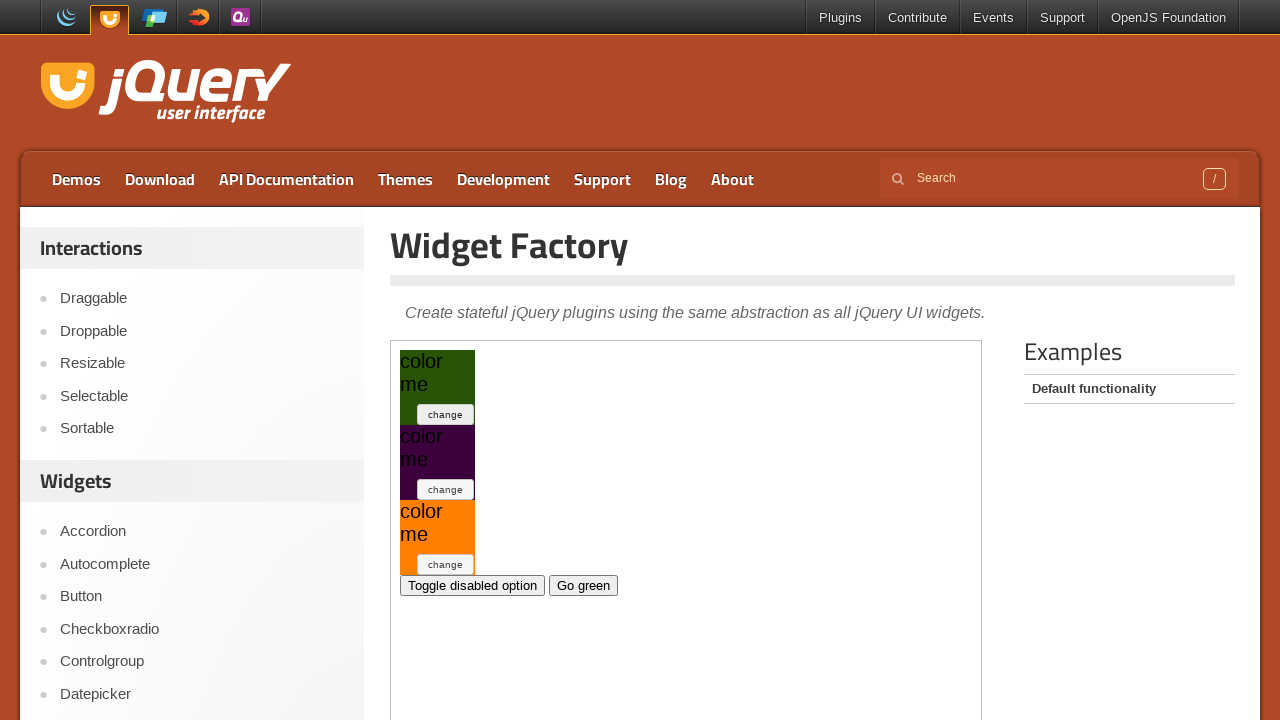

Retrieved current widget style: background-color: rgb(41, 84, 5);
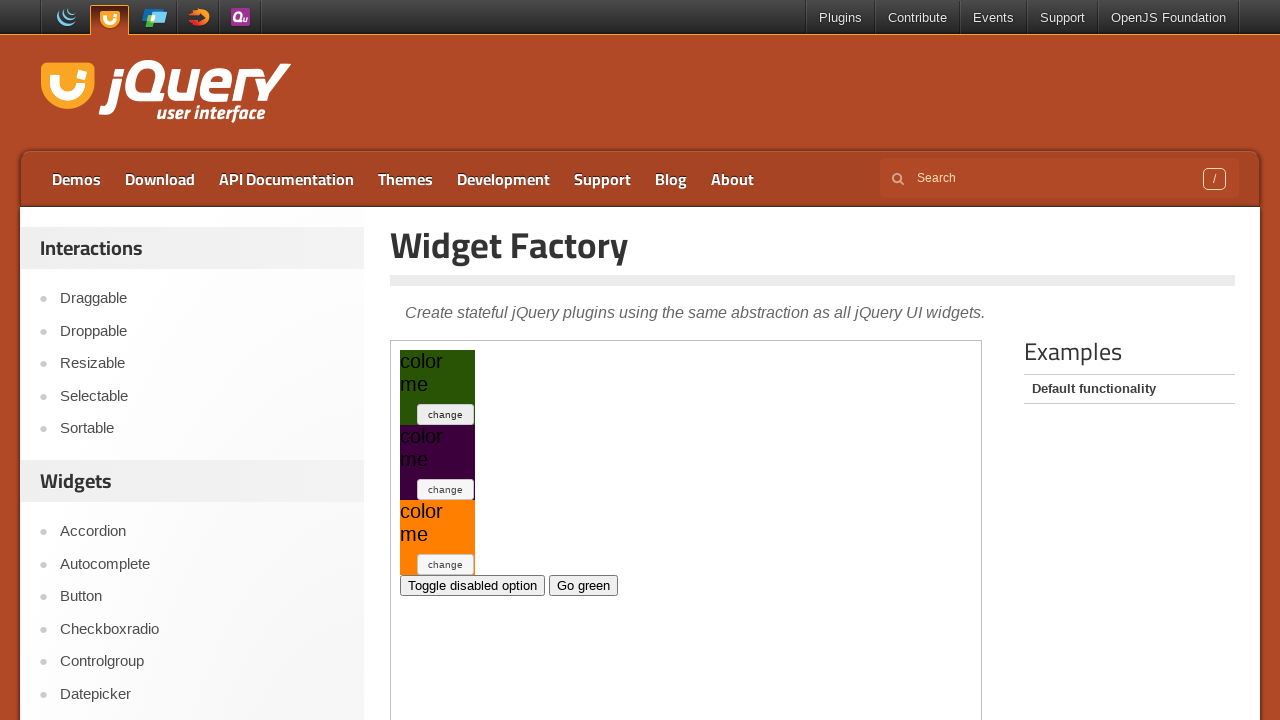

Clicked toggle button (iteration 48) at (446, 414) on .demo-frame >> internal:control=enter-frame >> xpath=//*[@id='my-widget1']/butto
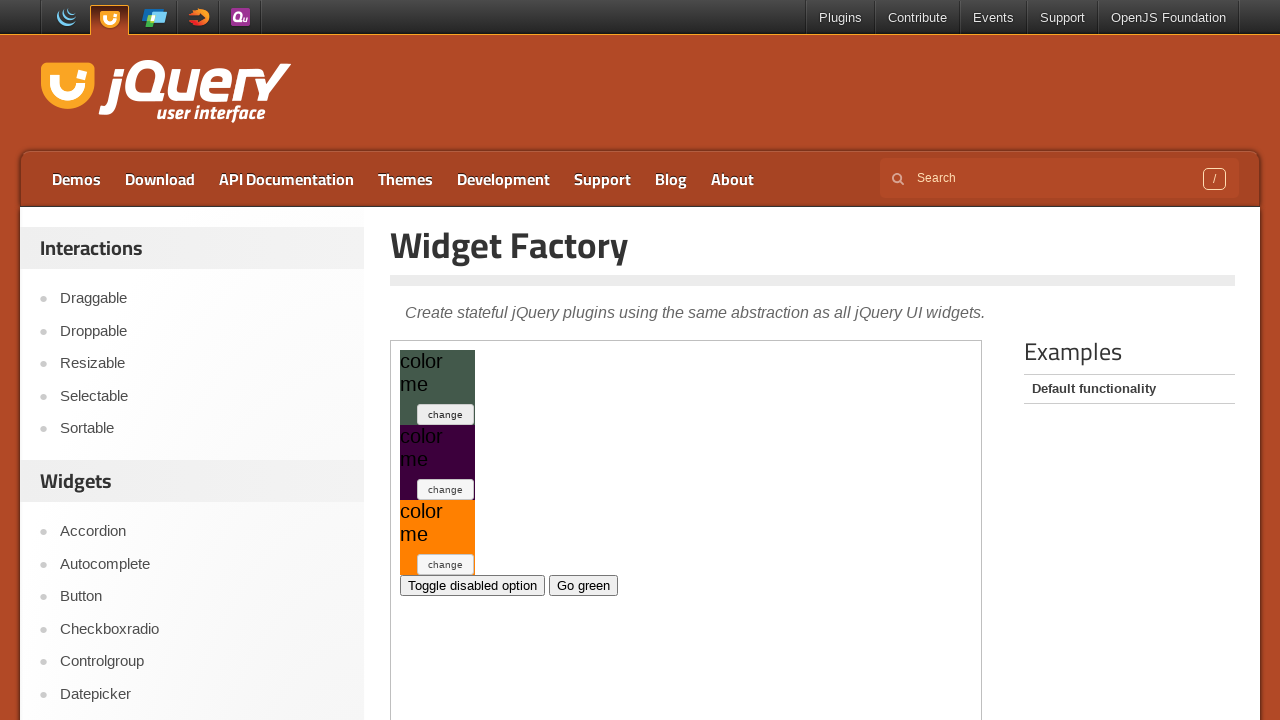

Retrieved current widget style: background-color: rgb(67, 89, 75);
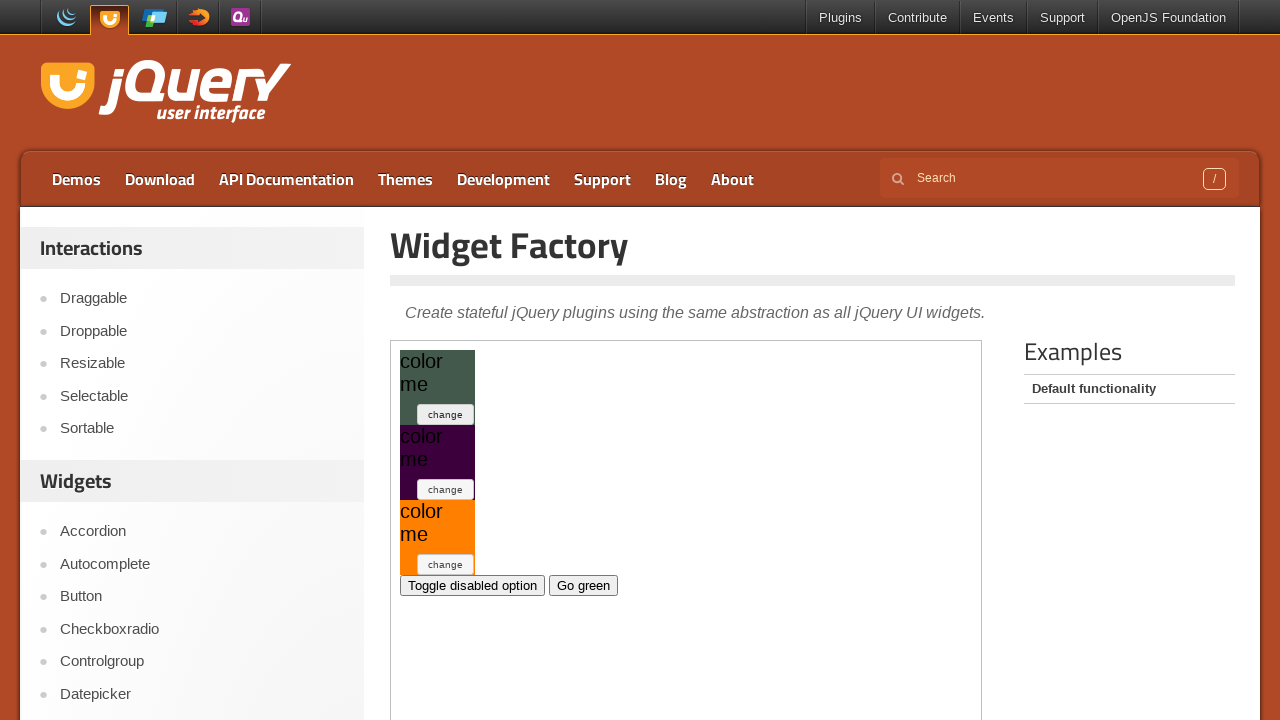

Clicked toggle button (iteration 49) at (446, 414) on .demo-frame >> internal:control=enter-frame >> xpath=//*[@id='my-widget1']/butto
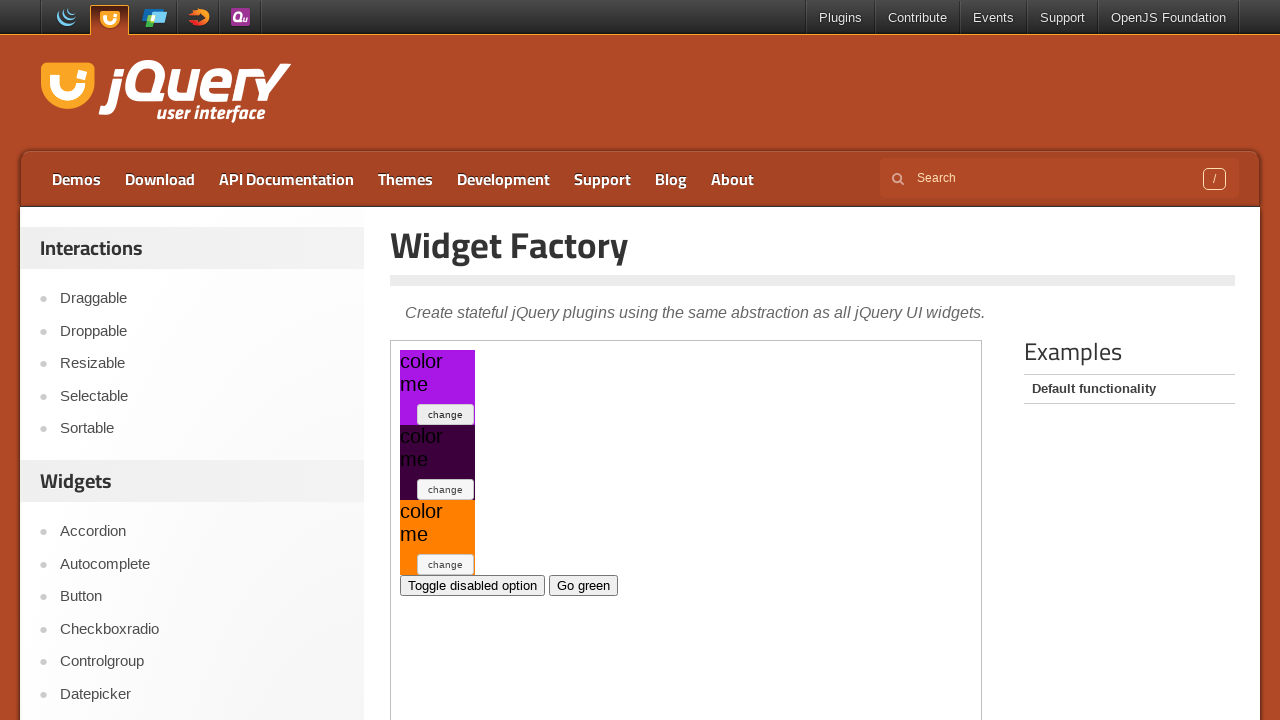

Retrieved current widget style: background-color: rgb(169, 23, 231);
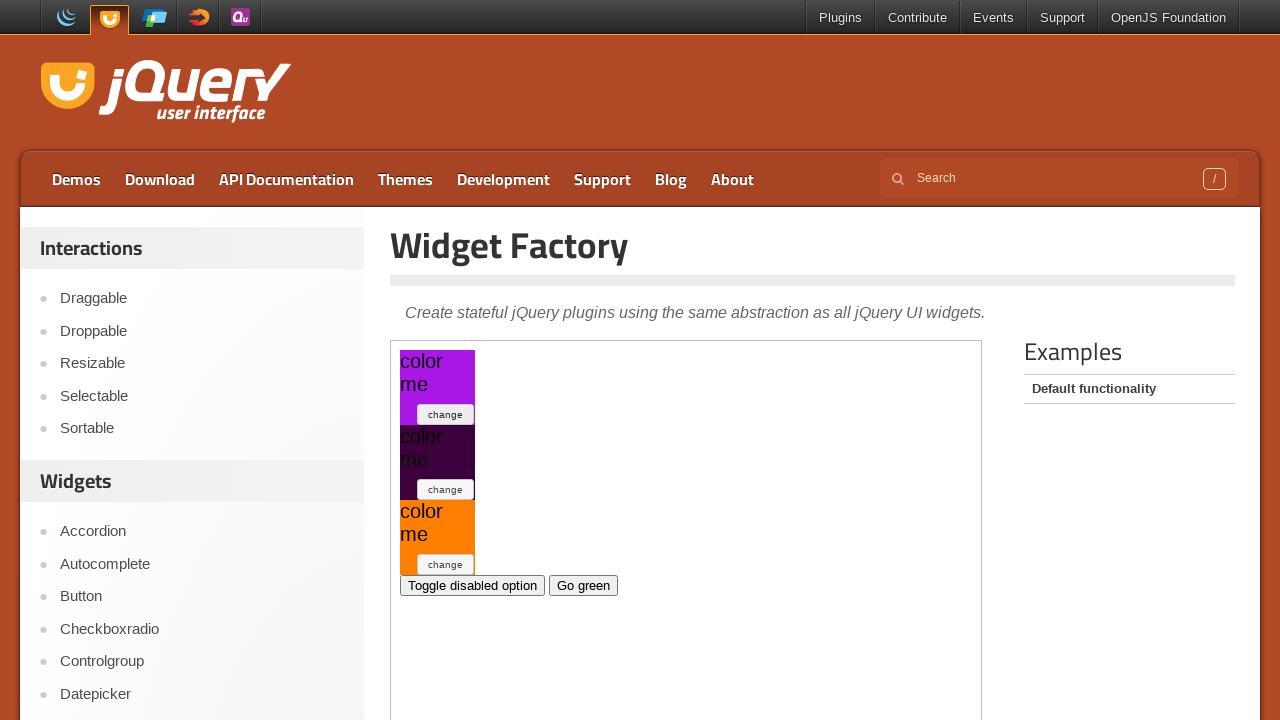

Clicked toggle button (iteration 50) at (446, 414) on .demo-frame >> internal:control=enter-frame >> xpath=//*[@id='my-widget1']/butto
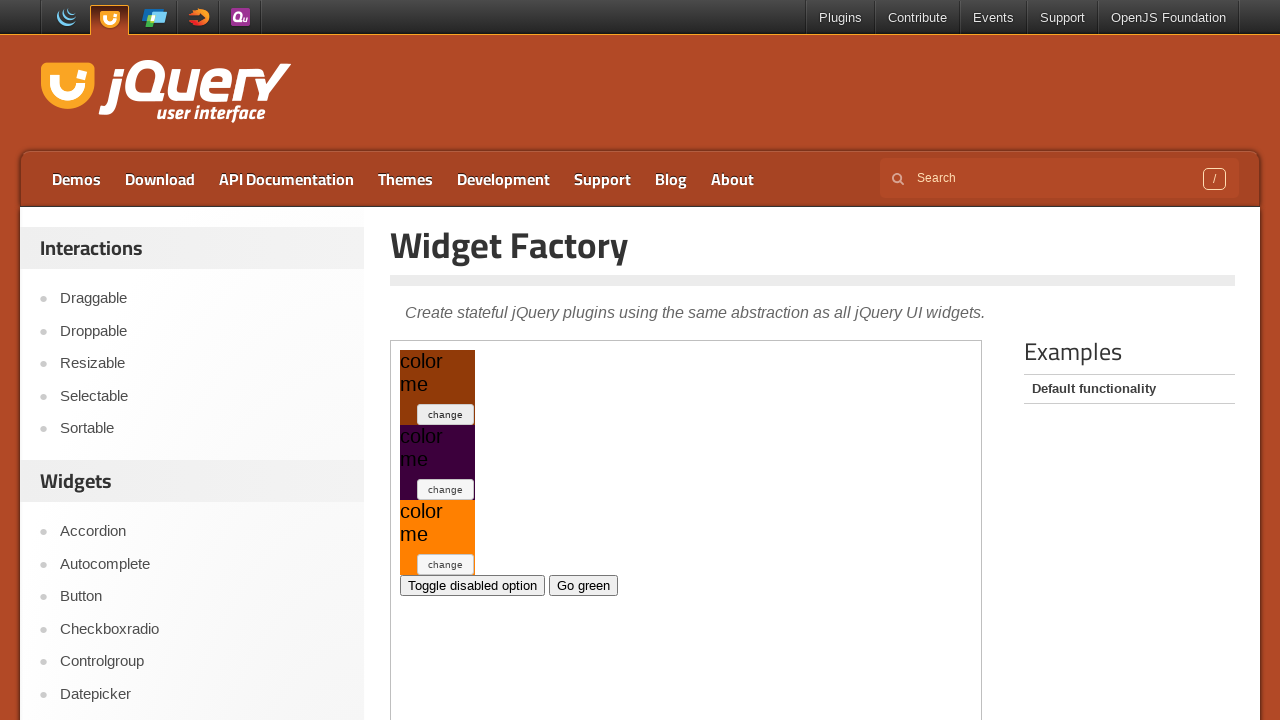

Retrieved current widget style: background-color: rgb(145, 58, 8);
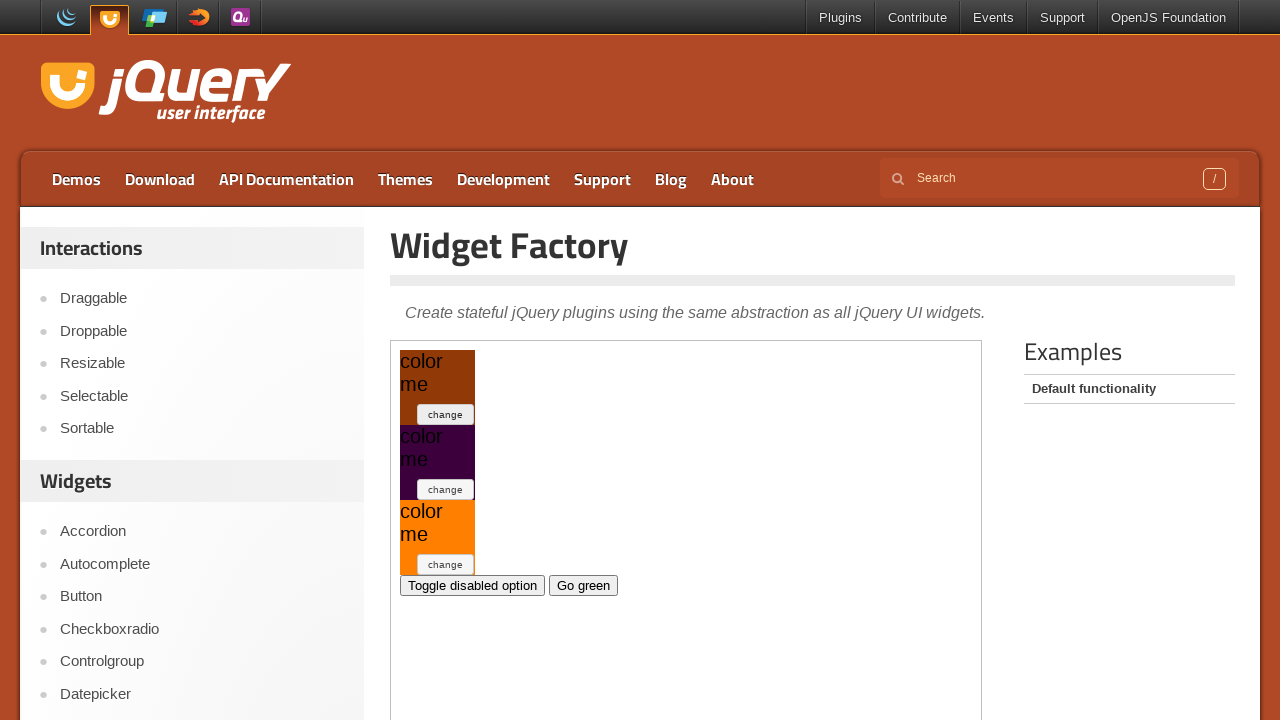

Clicked toggle button (iteration 51) at (446, 414) on .demo-frame >> internal:control=enter-frame >> xpath=//*[@id='my-widget1']/butto
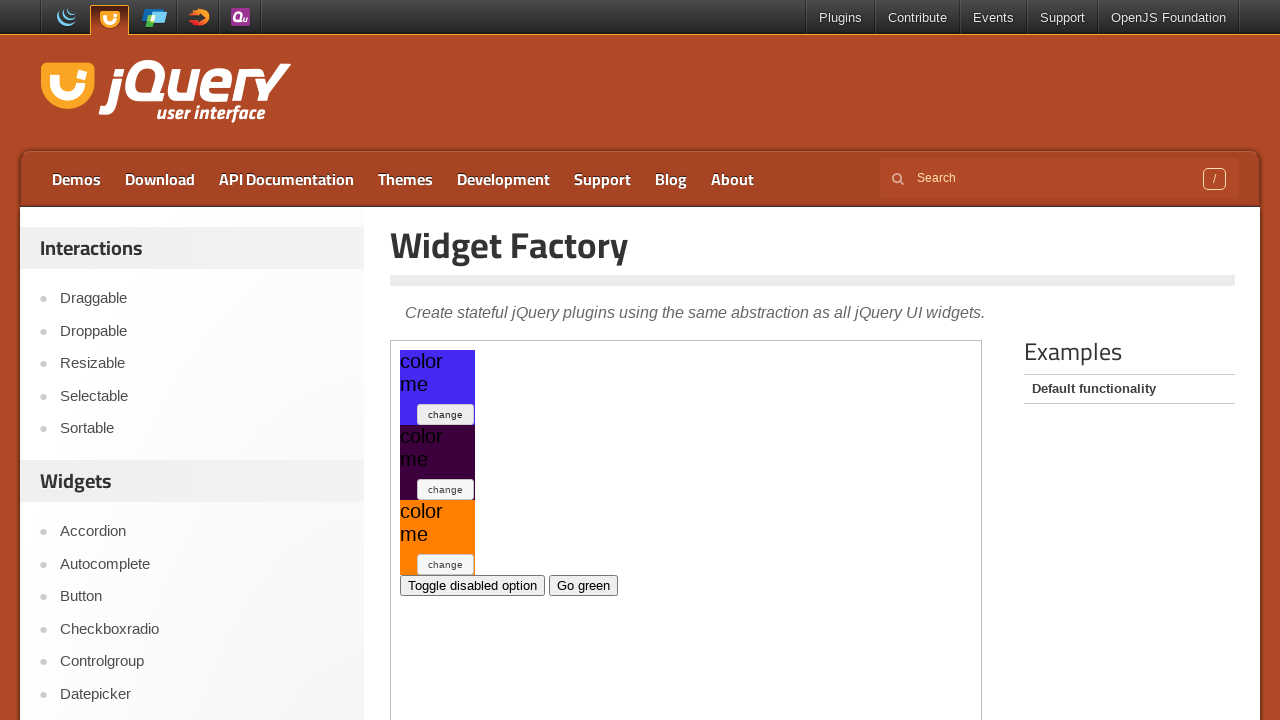

Retrieved current widget style: background-color: rgb(67, 41, 241);
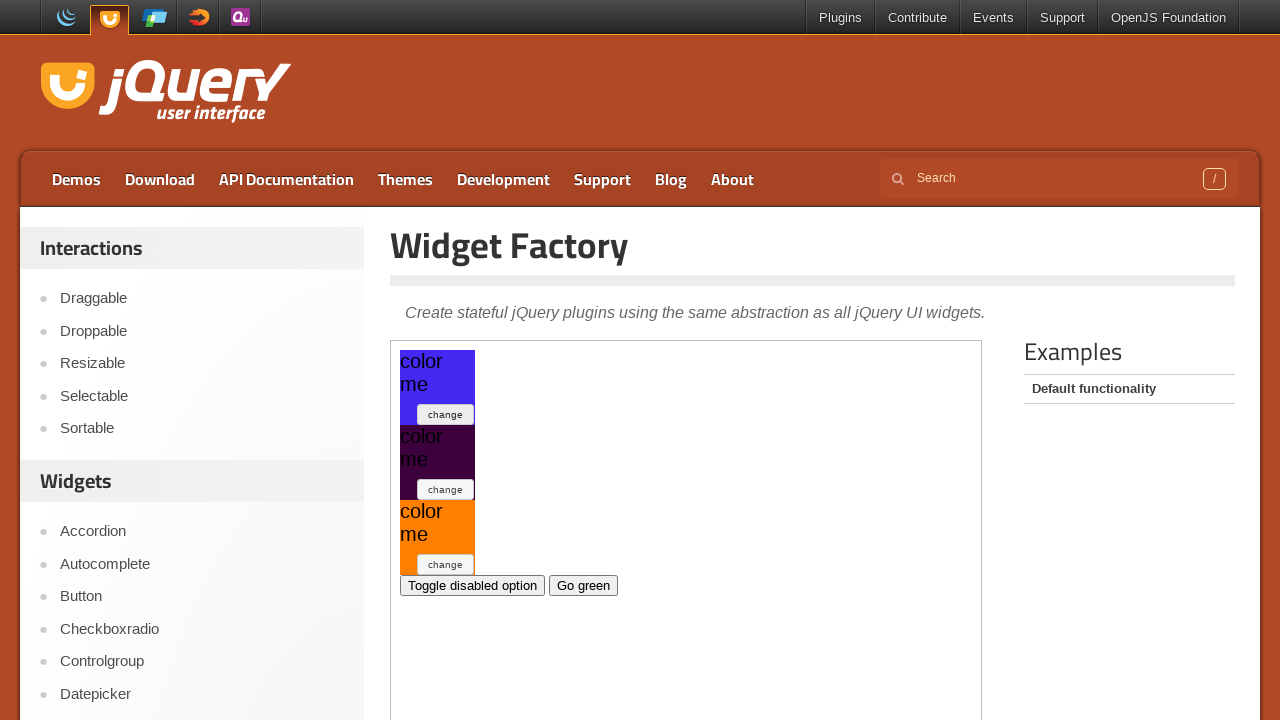

Clicked toggle button (iteration 52) at (446, 414) on .demo-frame >> internal:control=enter-frame >> xpath=//*[@id='my-widget1']/butto
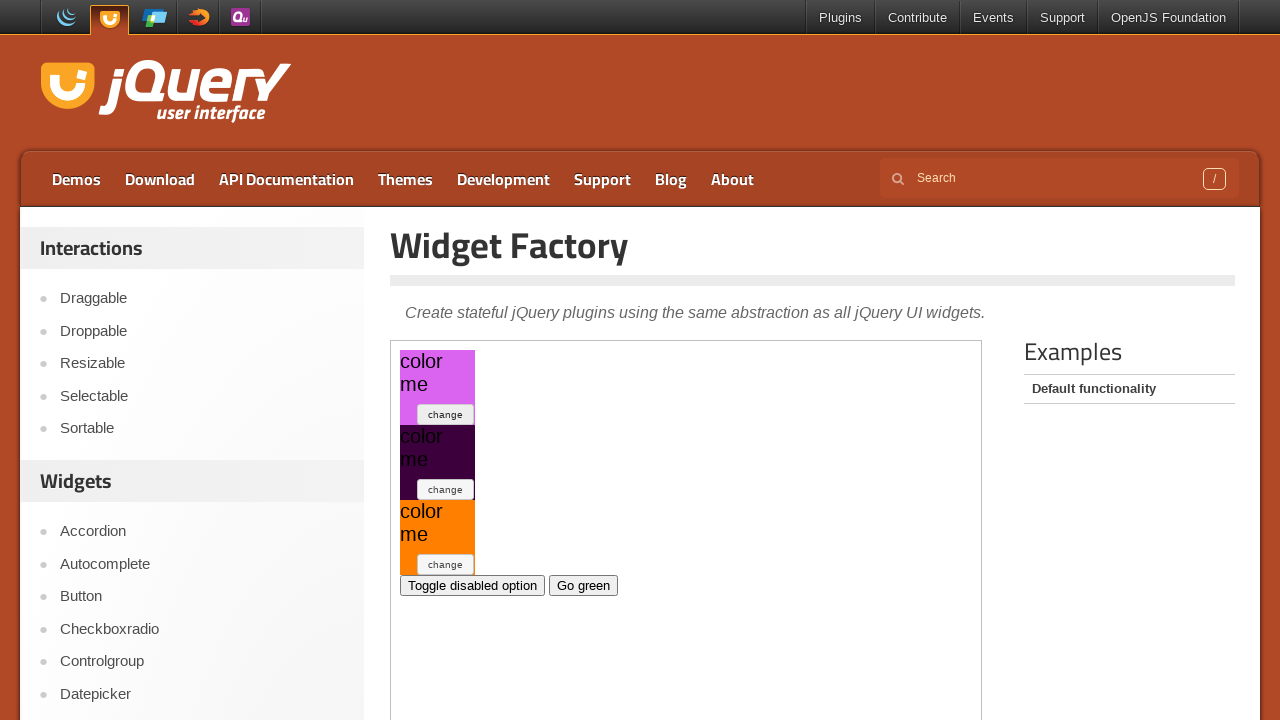

Retrieved current widget style: background-color: rgb(218, 100, 240);
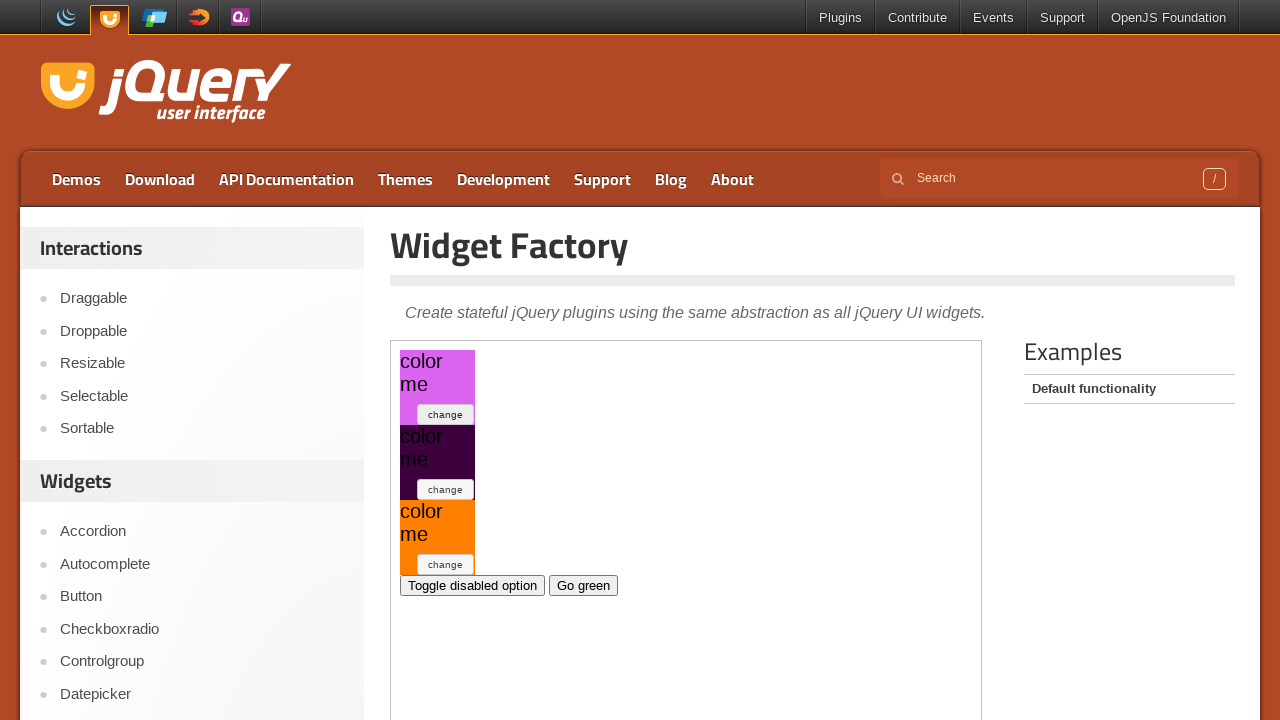

Clicked toggle button (iteration 53) at (446, 414) on .demo-frame >> internal:control=enter-frame >> xpath=//*[@id='my-widget1']/butto
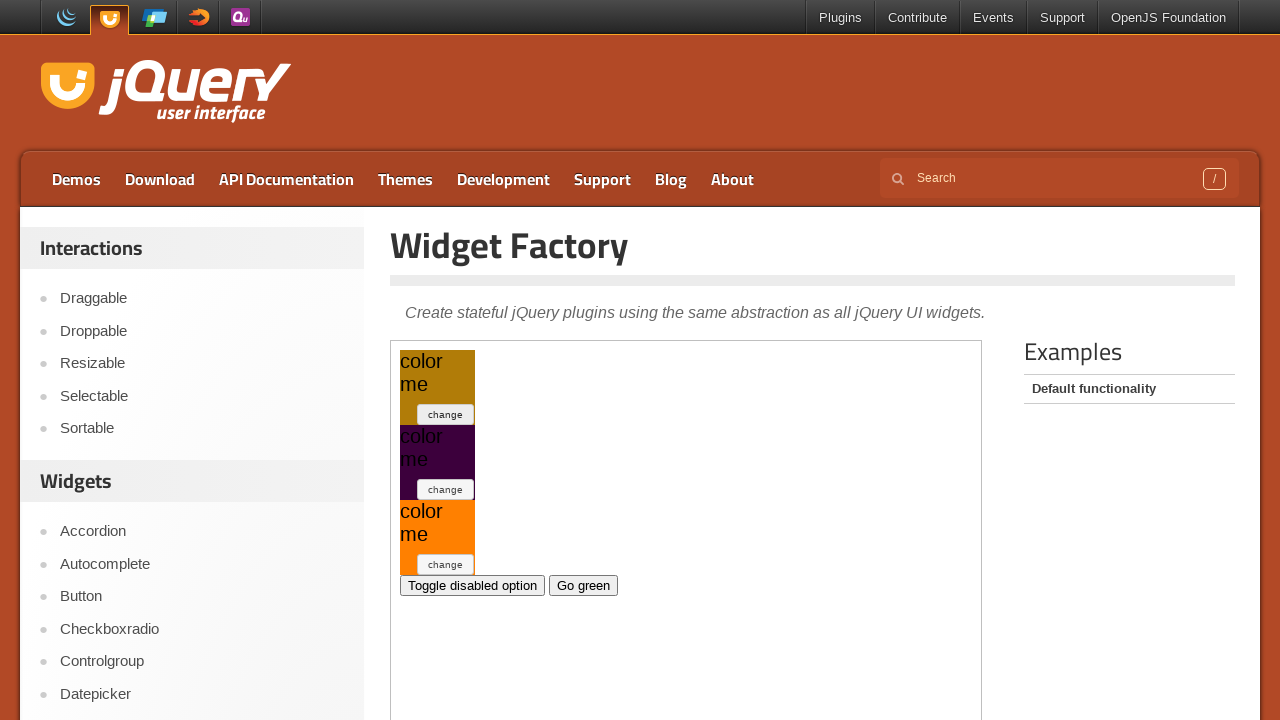

Retrieved current widget style: background-color: rgb(177, 124, 8);
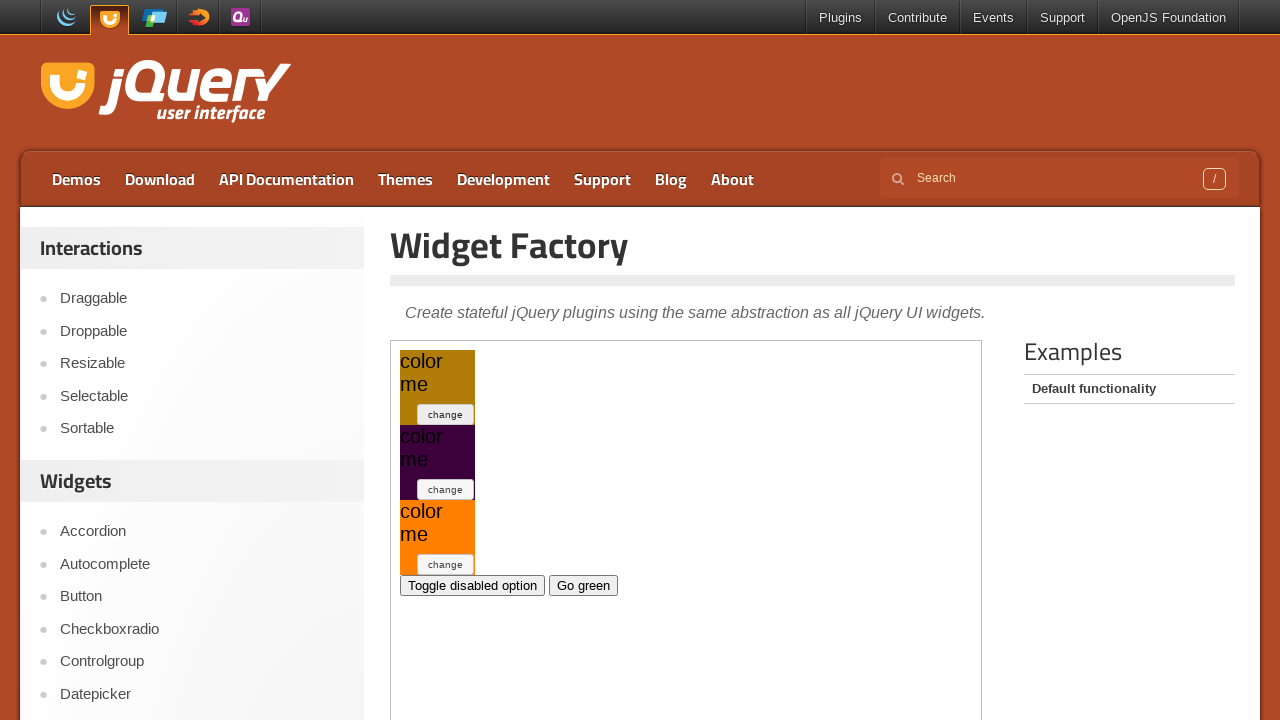

Clicked toggle button (iteration 54) at (446, 414) on .demo-frame >> internal:control=enter-frame >> xpath=//*[@id='my-widget1']/butto
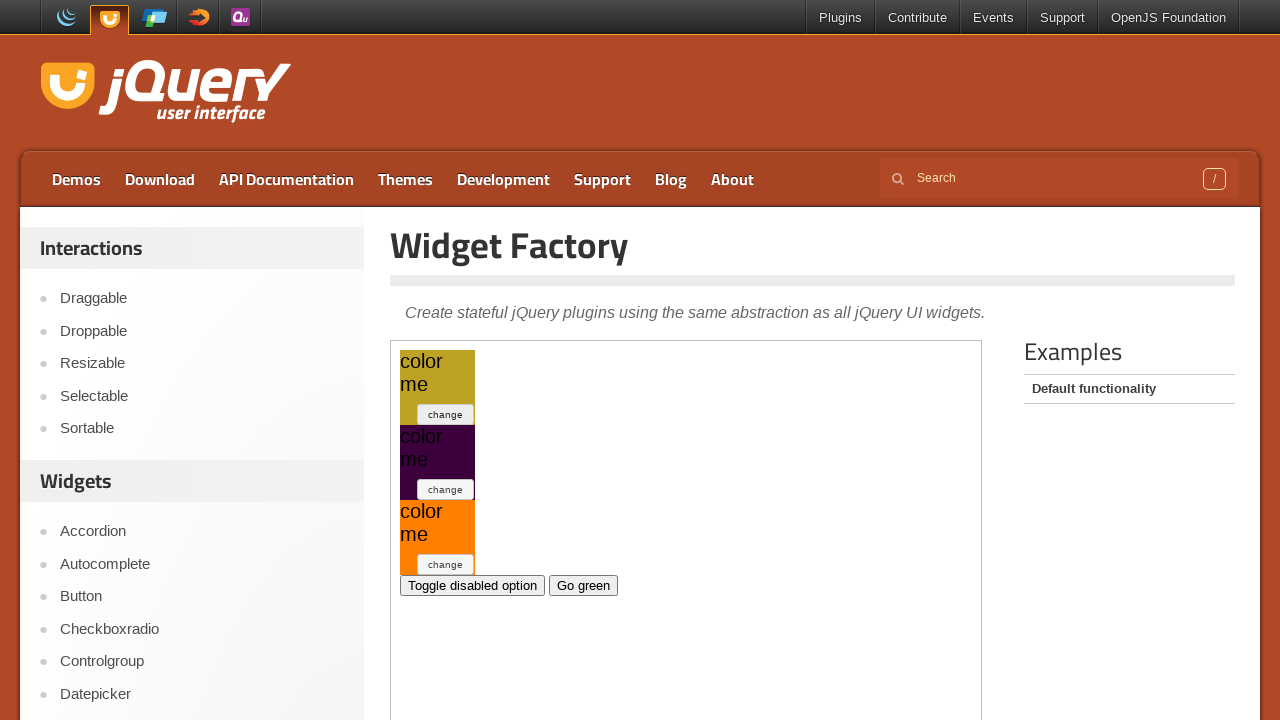

Retrieved current widget style: background-color: rgb(190, 162, 36);
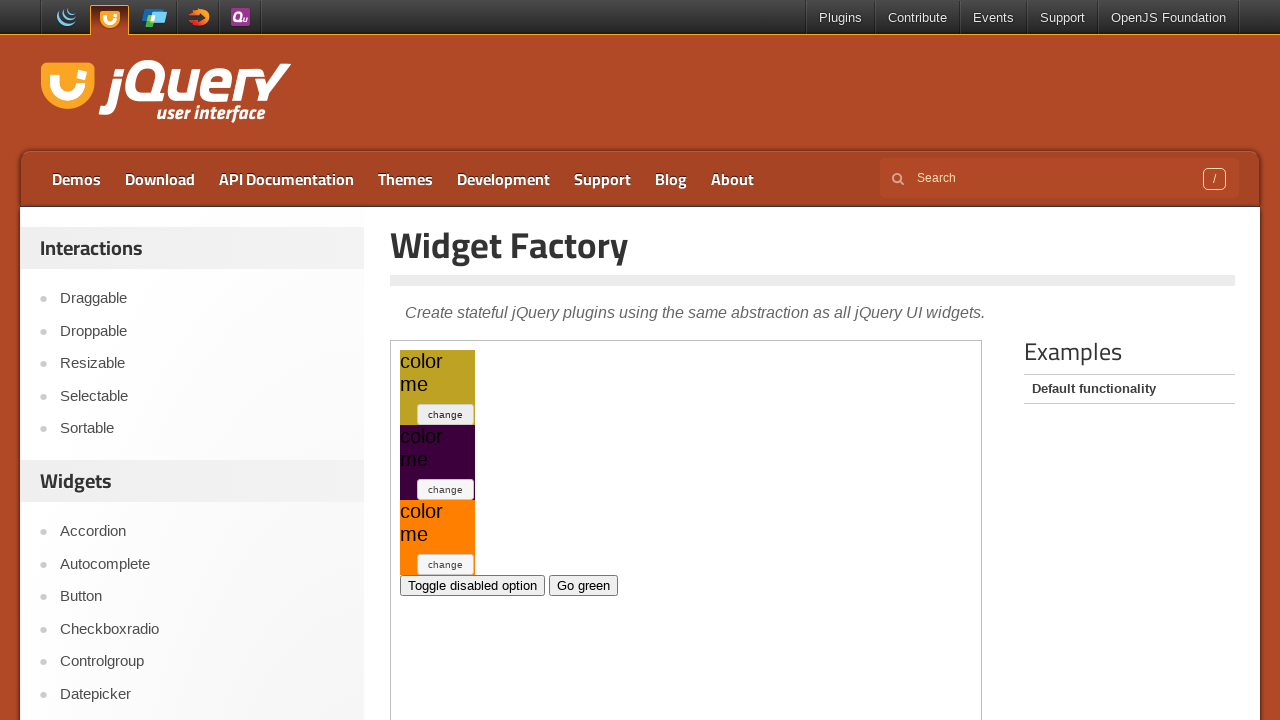

Clicked toggle button (iteration 55) at (446, 414) on .demo-frame >> internal:control=enter-frame >> xpath=//*[@id='my-widget1']/butto
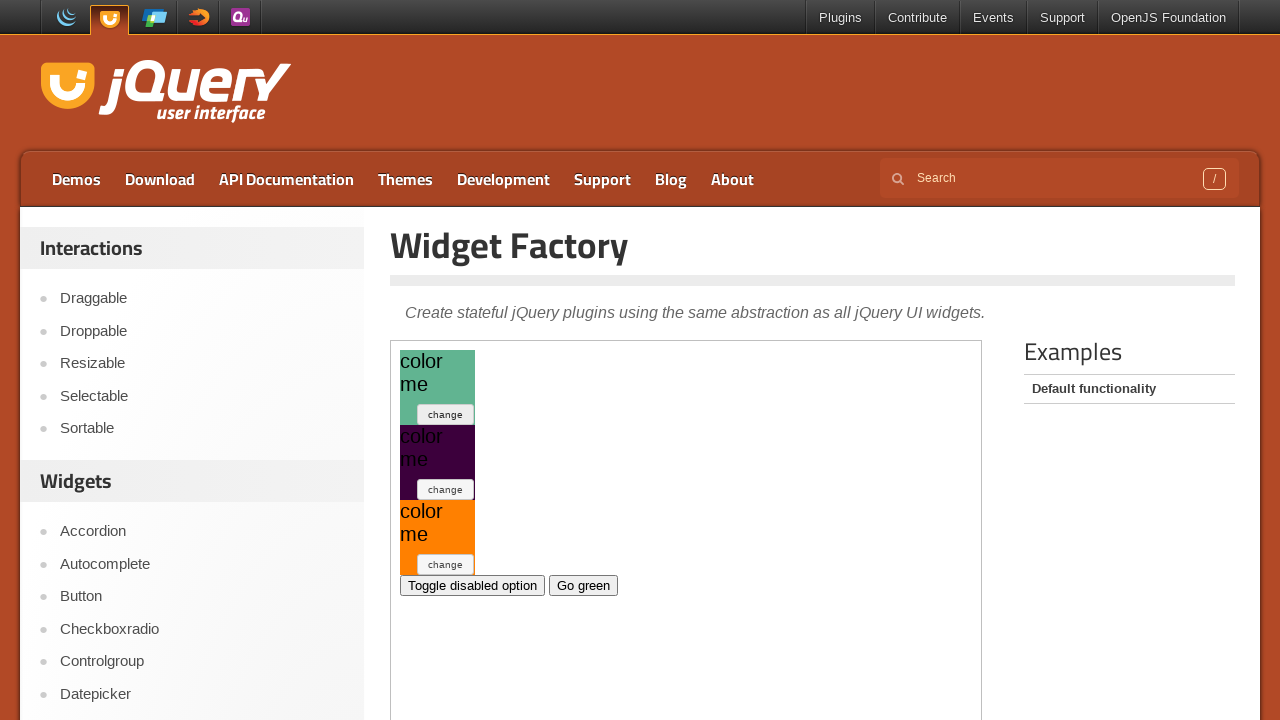

Retrieved current widget style: background-color: rgb(97, 180, 145);
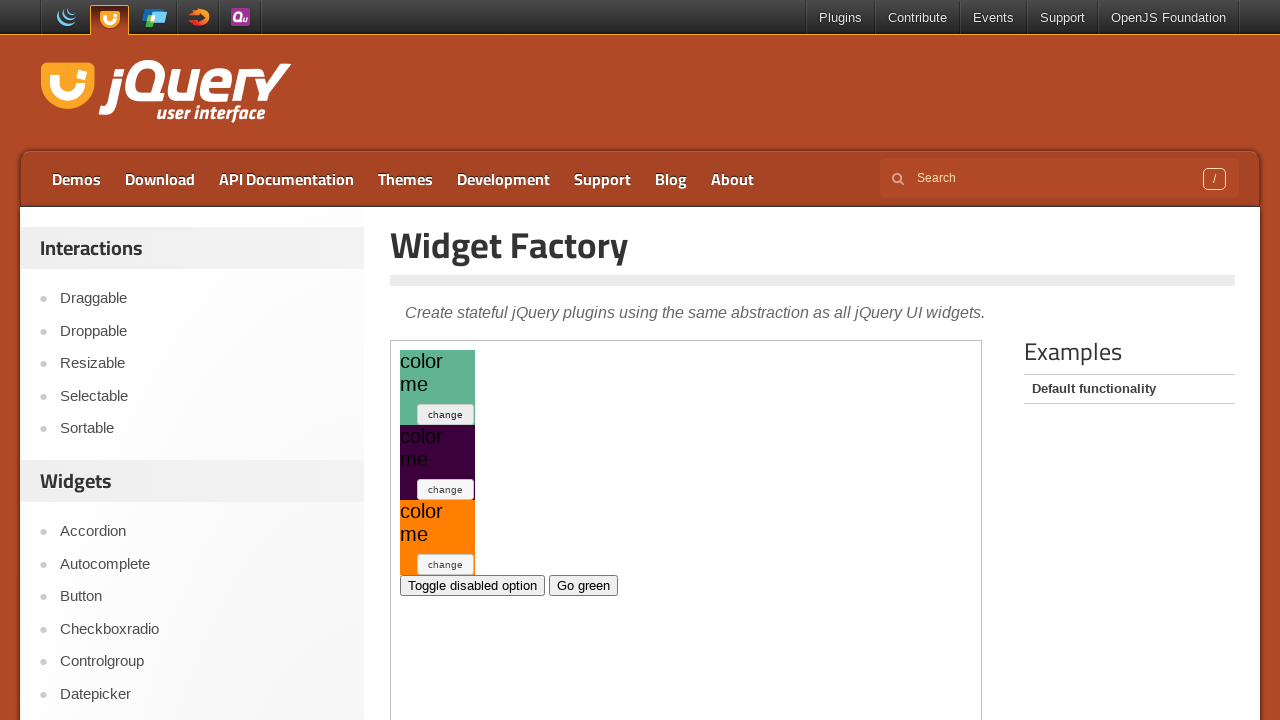

Clicked toggle button (iteration 56) at (446, 414) on .demo-frame >> internal:control=enter-frame >> xpath=//*[@id='my-widget1']/butto
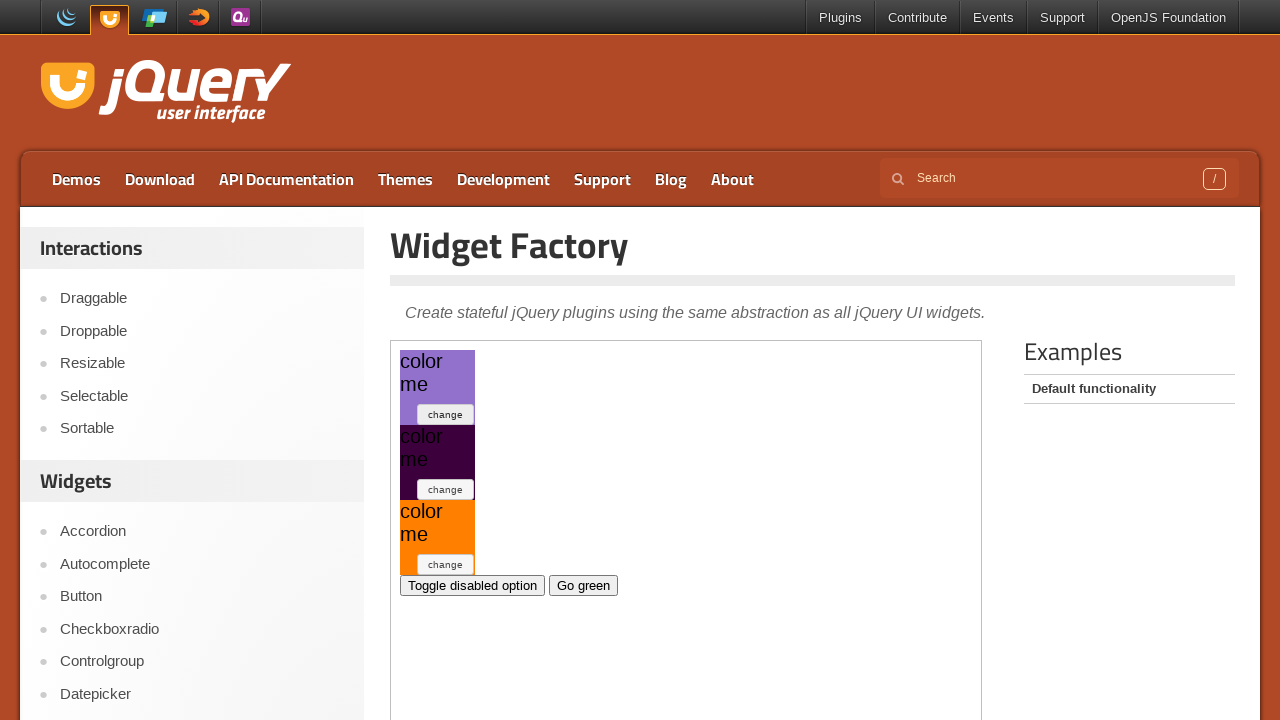

Retrieved current widget style: background-color: rgb(145, 113, 203);
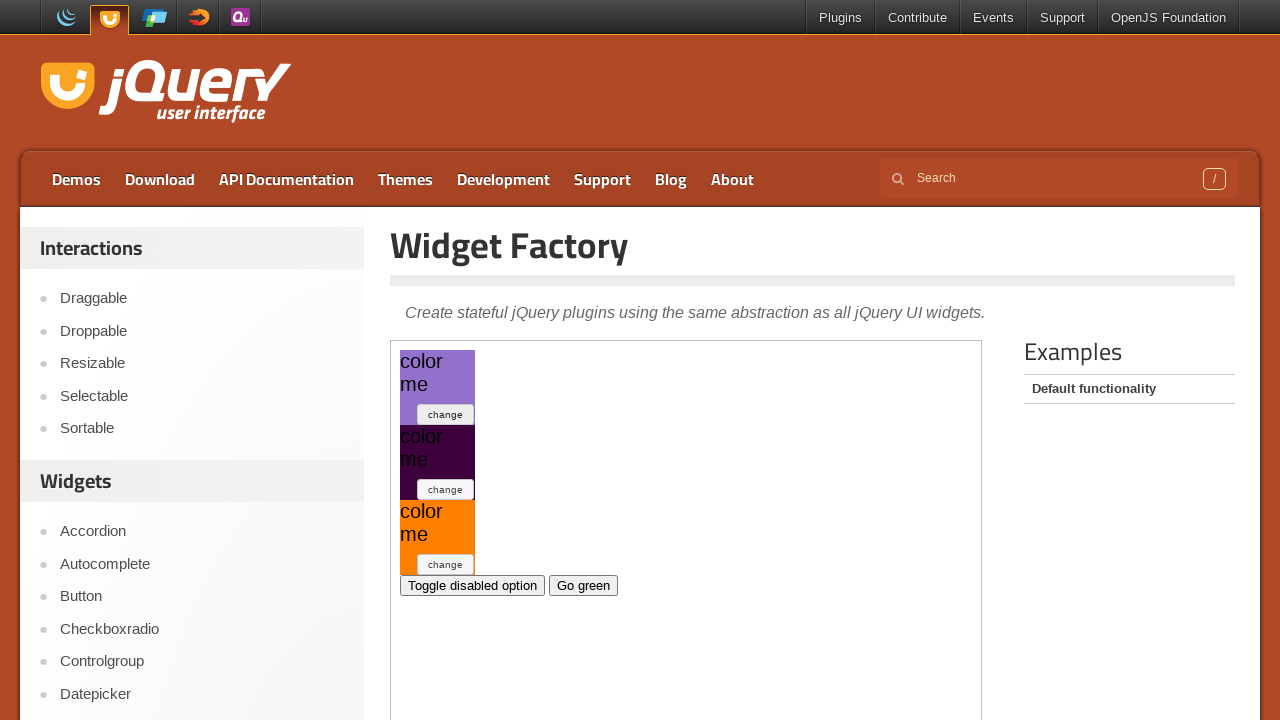

Clicked toggle button (iteration 57) at (446, 414) on .demo-frame >> internal:control=enter-frame >> xpath=//*[@id='my-widget1']/butto
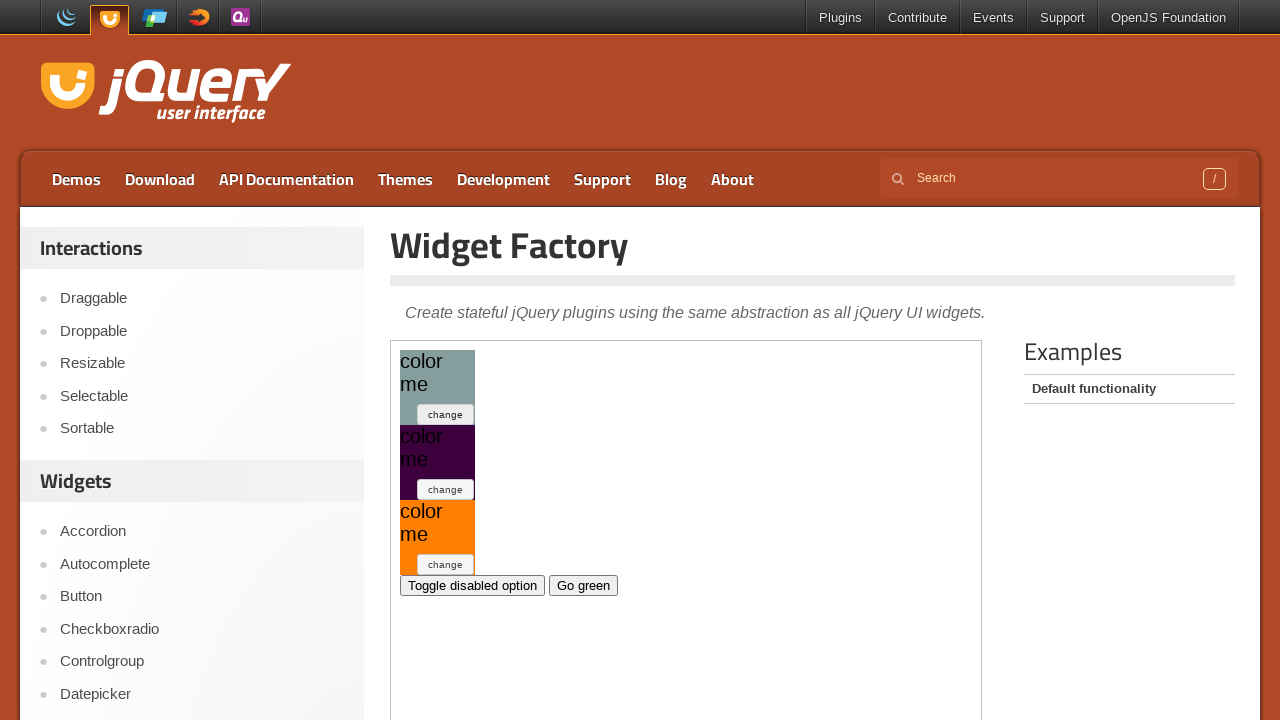

Retrieved current widget style: background-color: rgb(133, 157, 157);
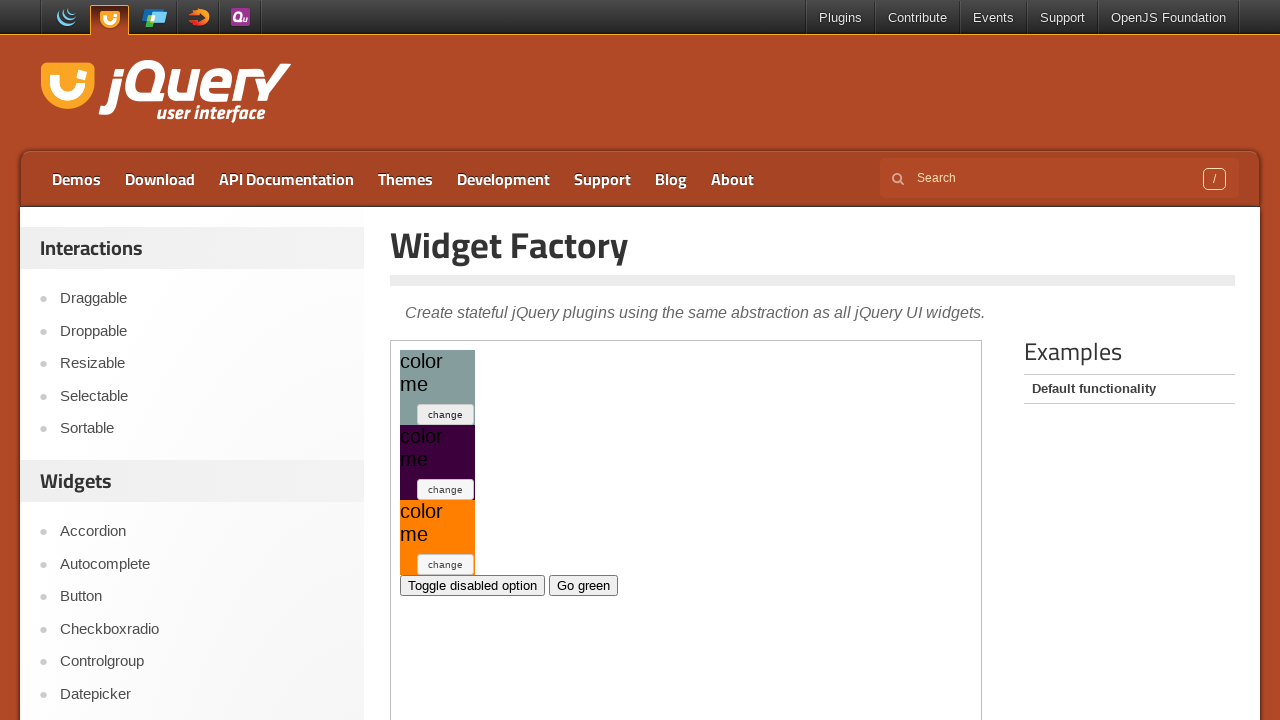

Clicked toggle button (iteration 58) at (446, 414) on .demo-frame >> internal:control=enter-frame >> xpath=//*[@id='my-widget1']/butto
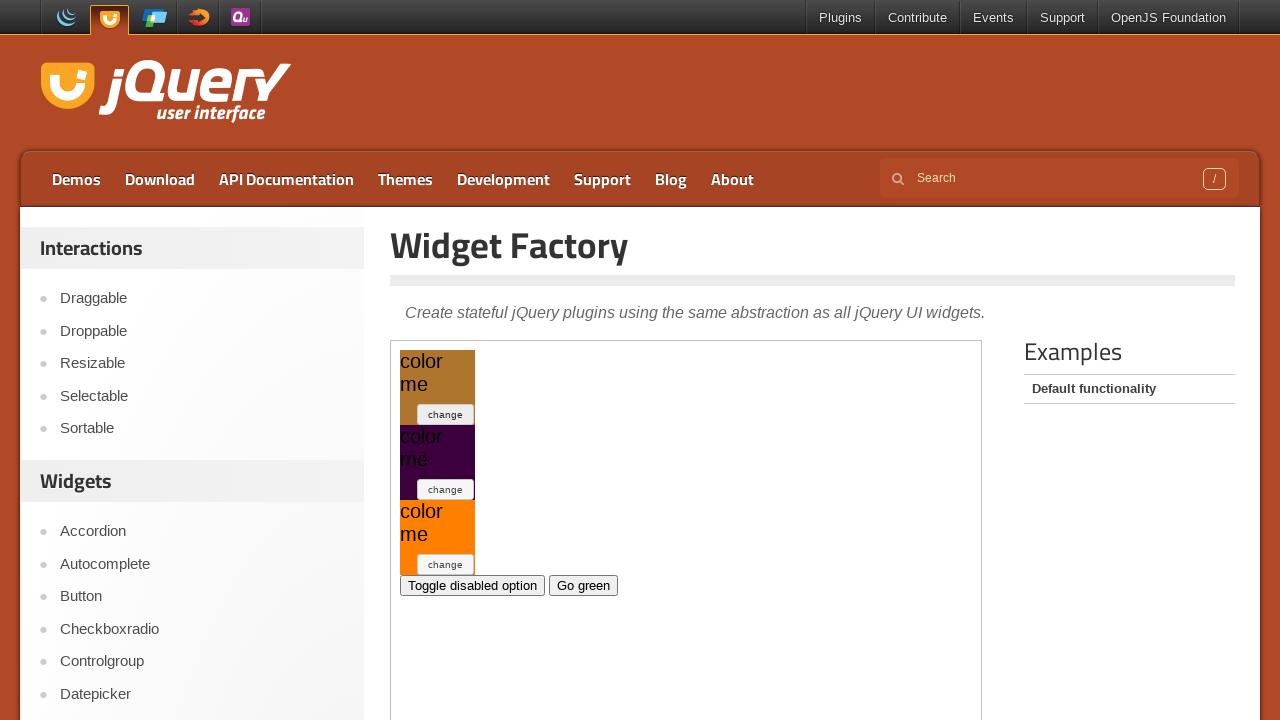

Retrieved current widget style: background-color: rgb(175, 117, 44);
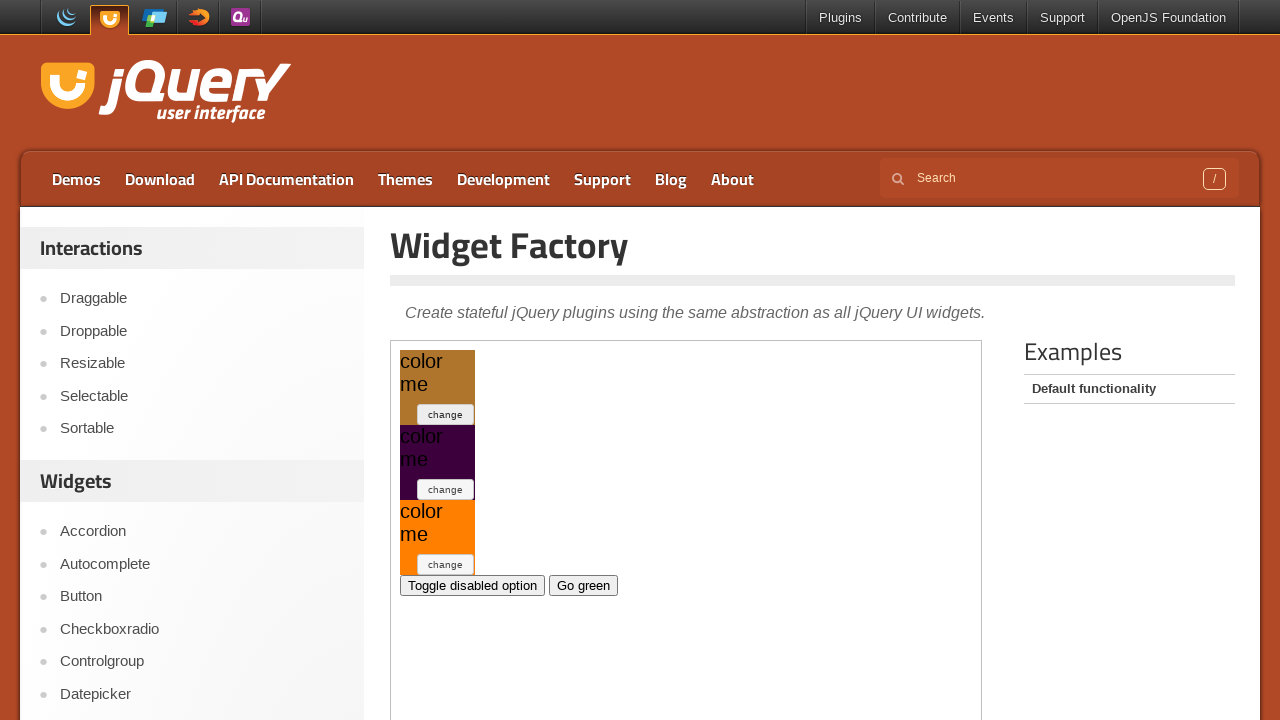

Clicked toggle button (iteration 59) at (446, 414) on .demo-frame >> internal:control=enter-frame >> xpath=//*[@id='my-widget1']/butto
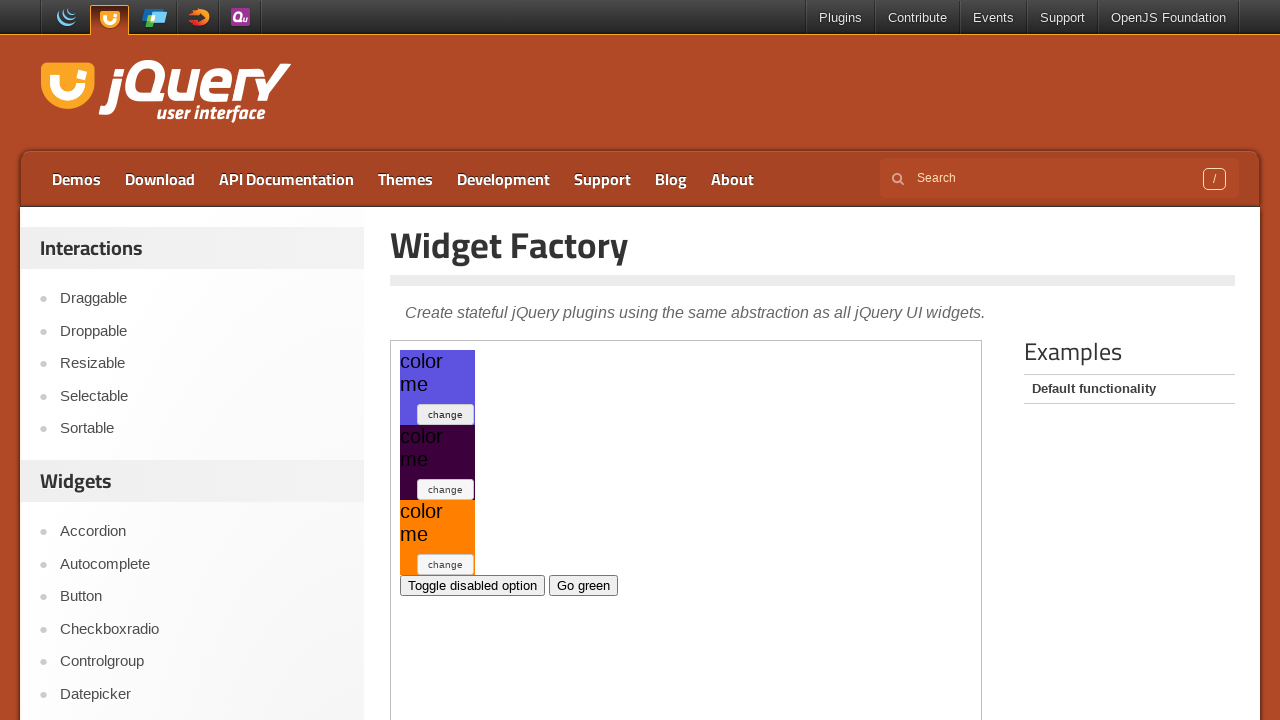

Retrieved current widget style: background-color: rgb(94, 83, 224);
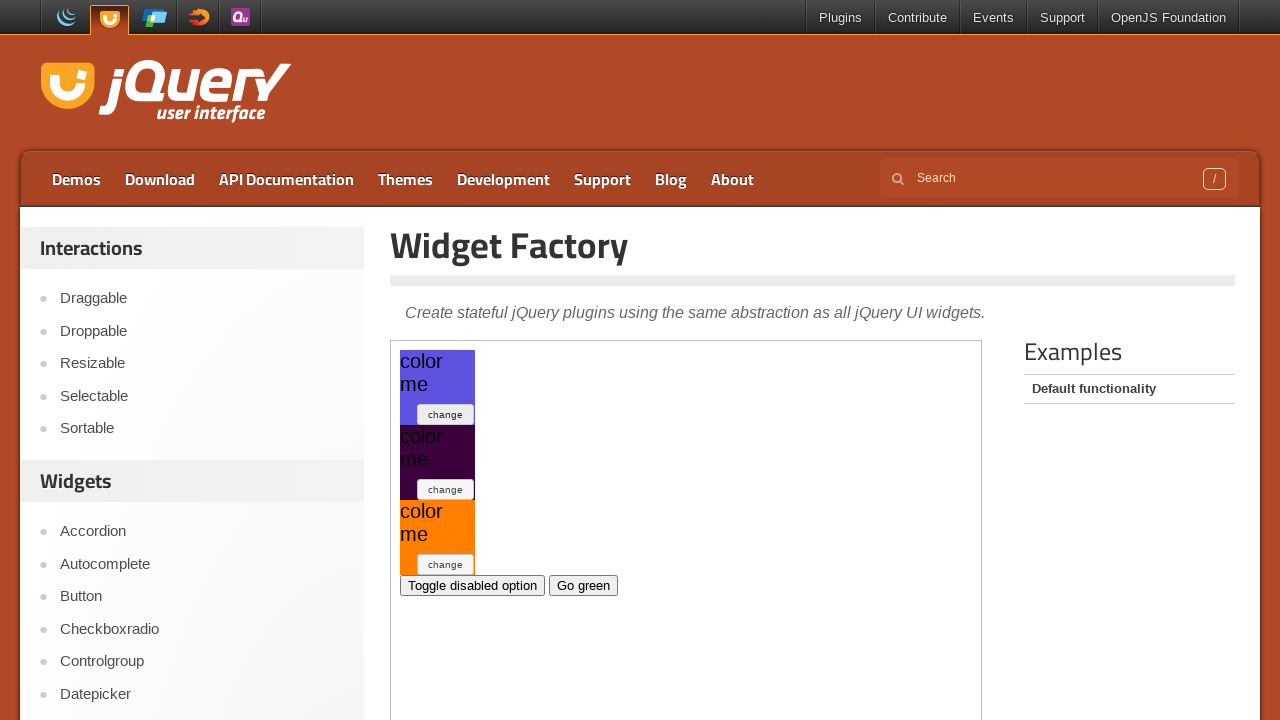

Clicked toggle button (iteration 60) at (446, 414) on .demo-frame >> internal:control=enter-frame >> xpath=//*[@id='my-widget1']/butto
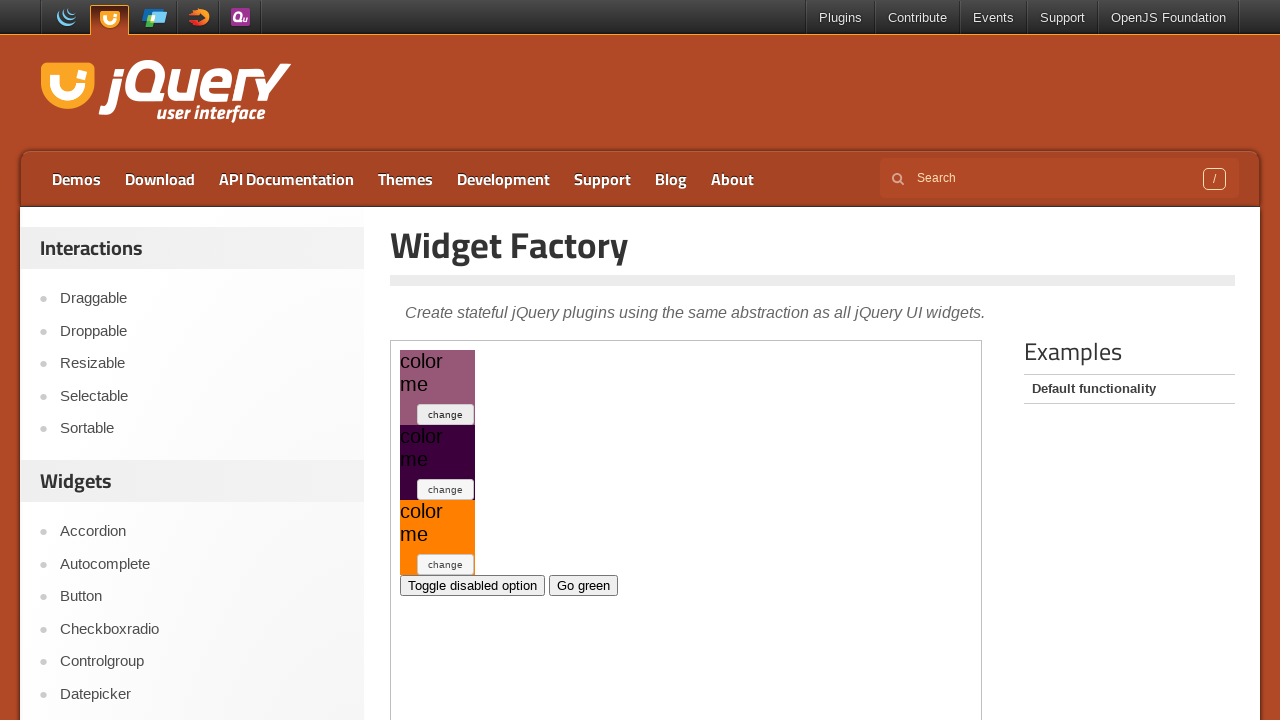

Retrieved current widget style: background-color: rgb(150, 88, 118);
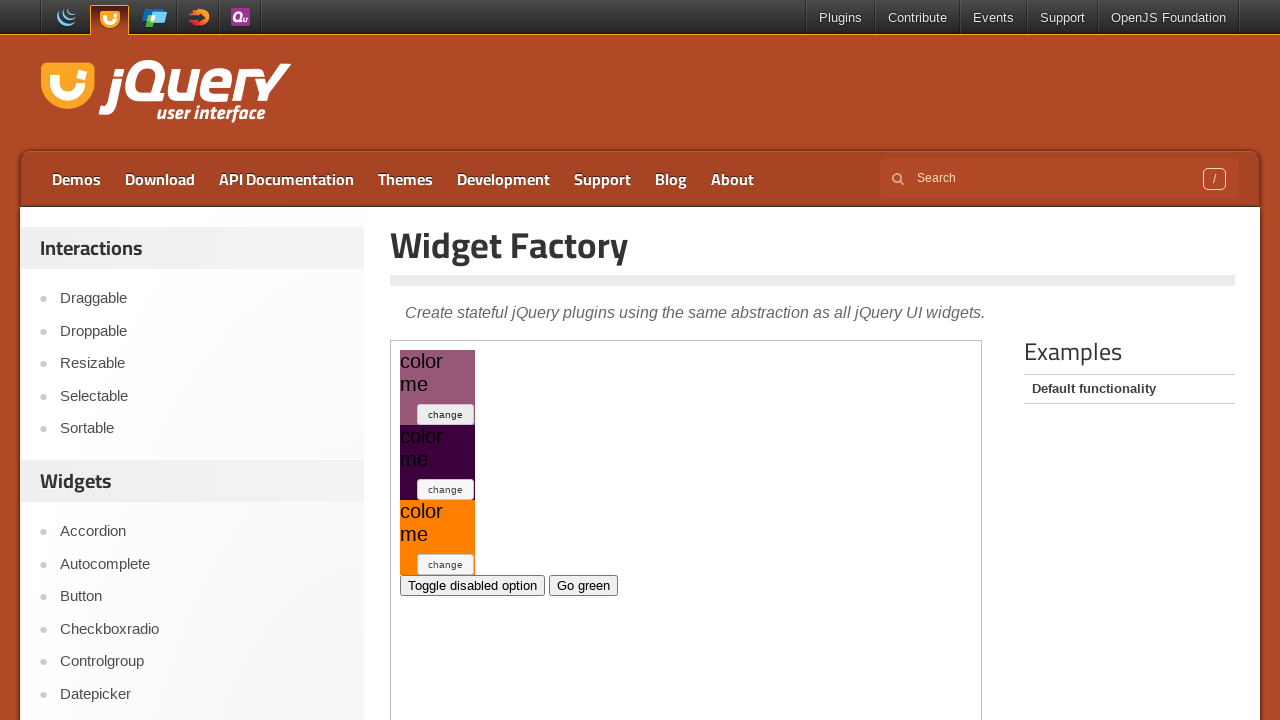

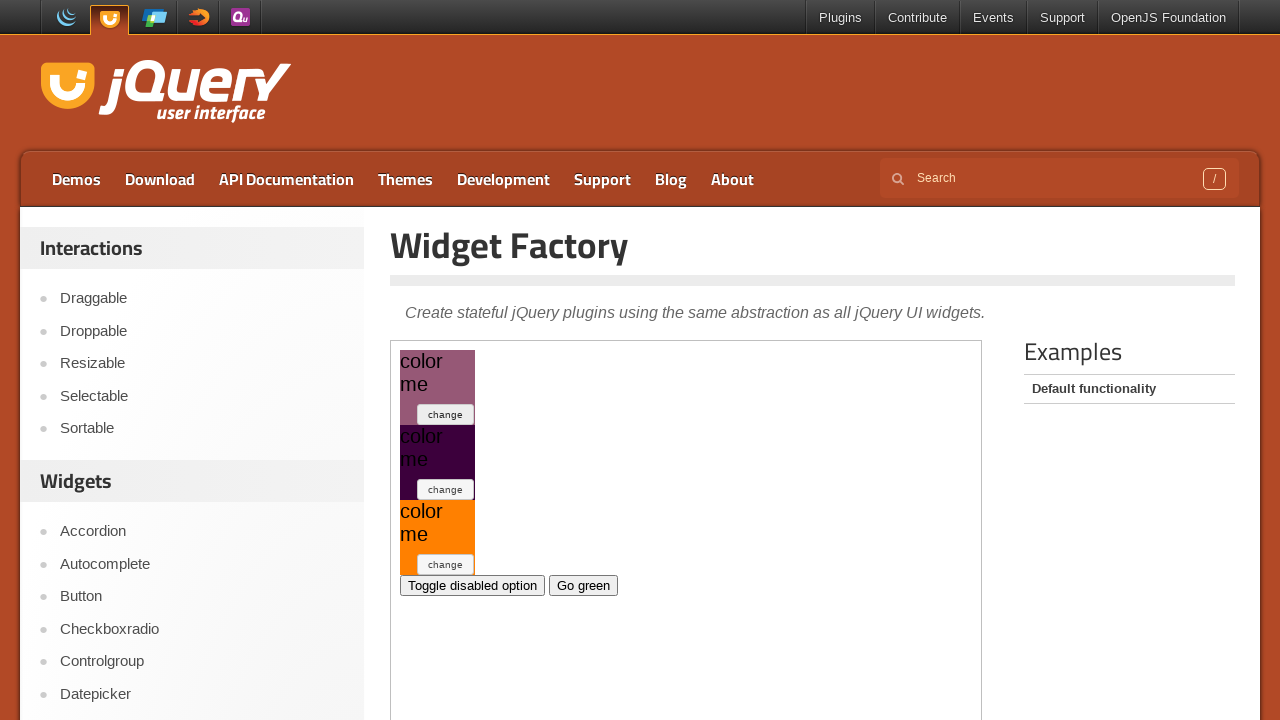